Tests filling a large form with multiple input fields and verifying a success alert appears after submission

Starting URL: http://suninjuly.github.io/huge_form.html

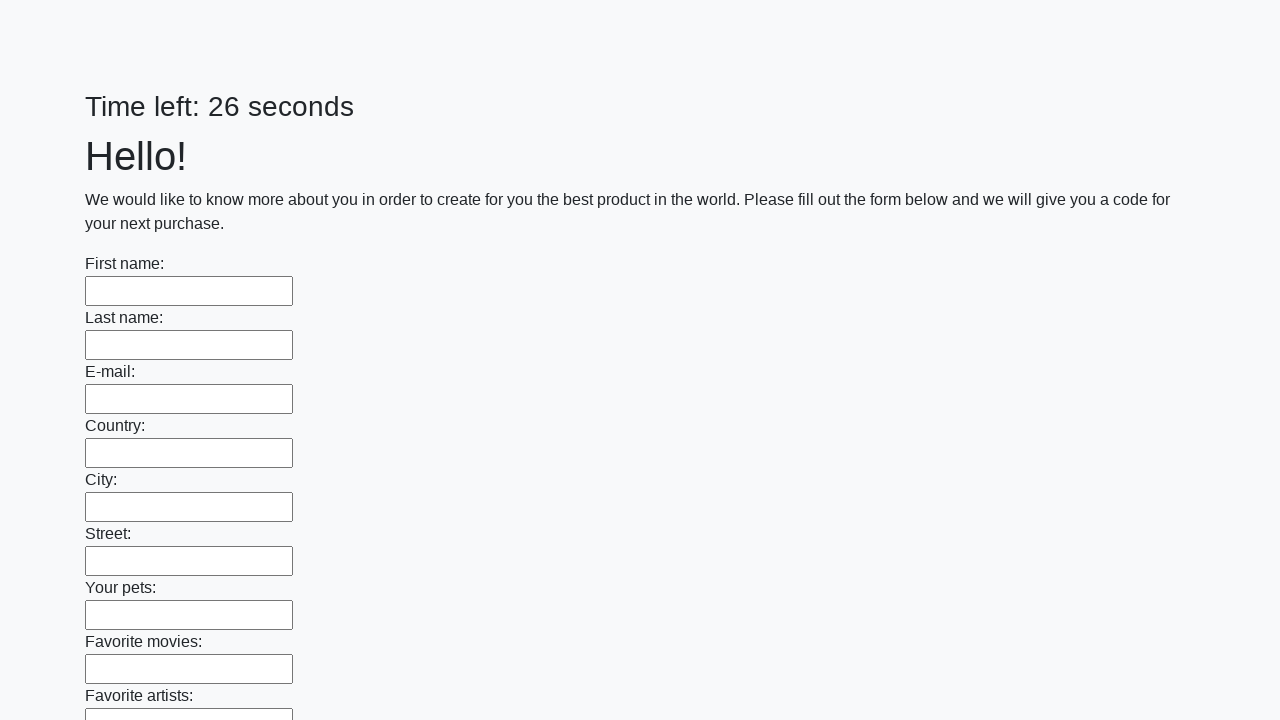

Located all input fields on the form
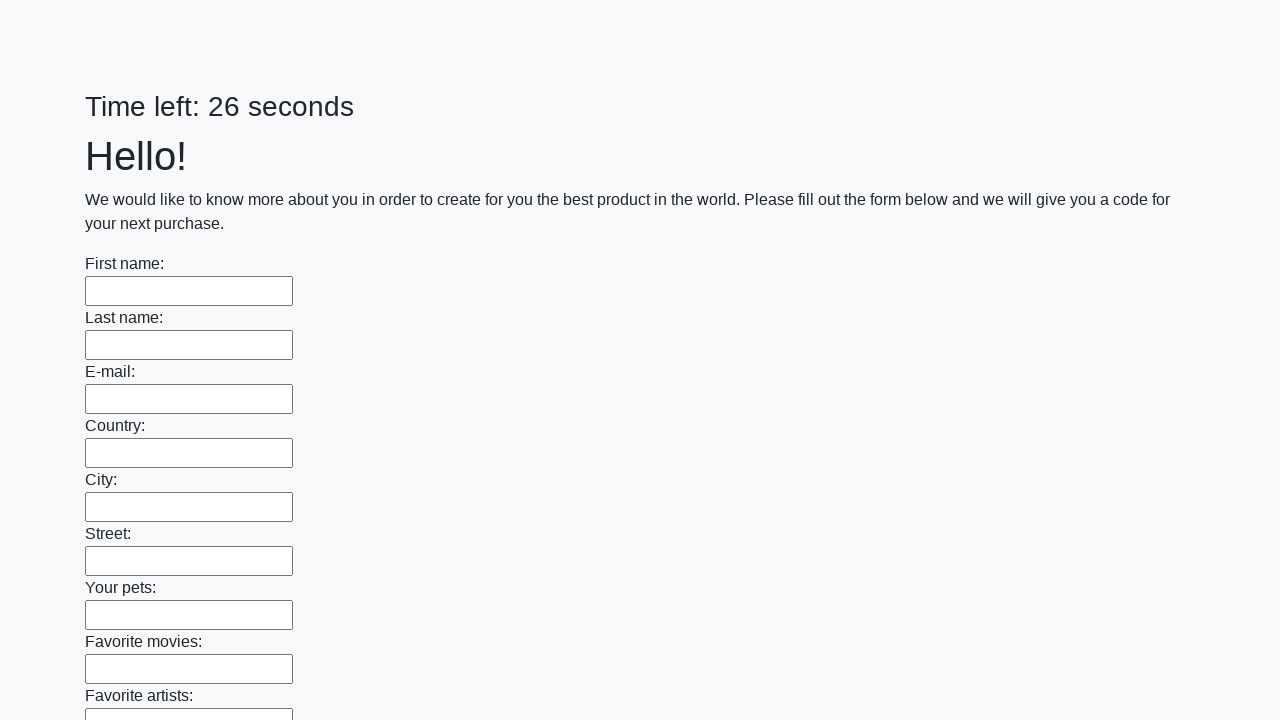

Filled input field with test data on input >> nth=0
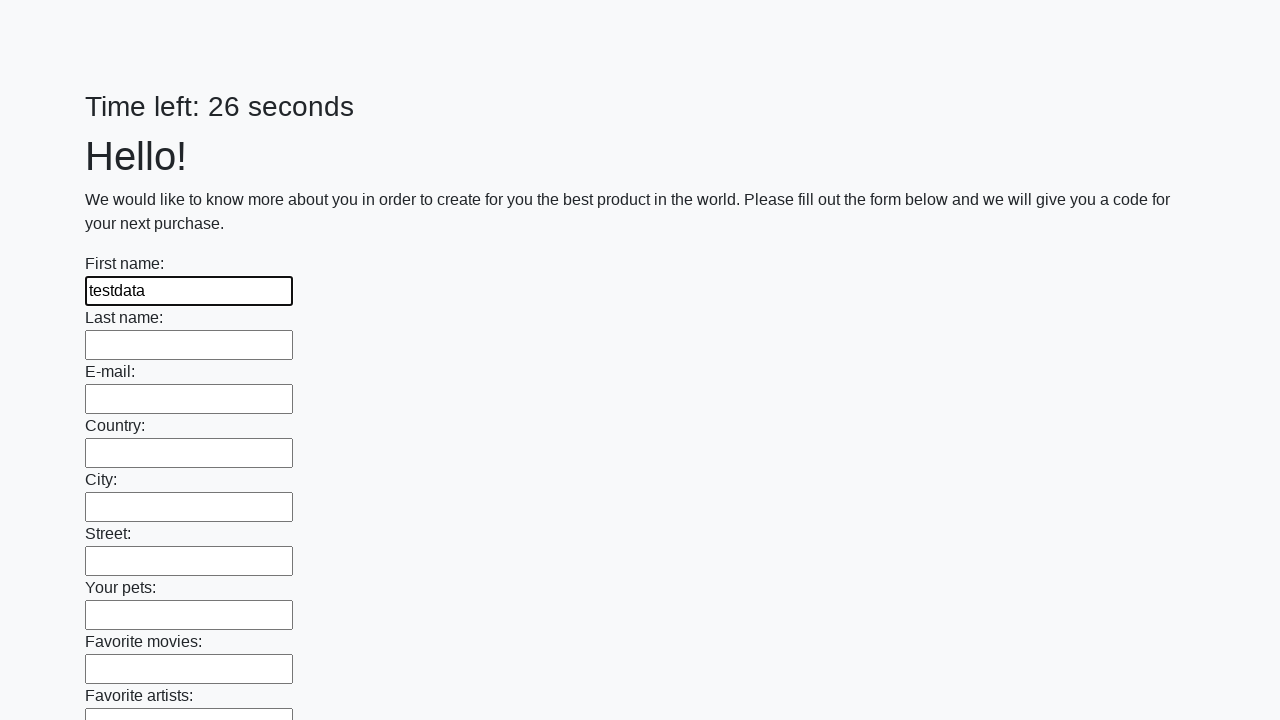

Filled input field with test data on input >> nth=1
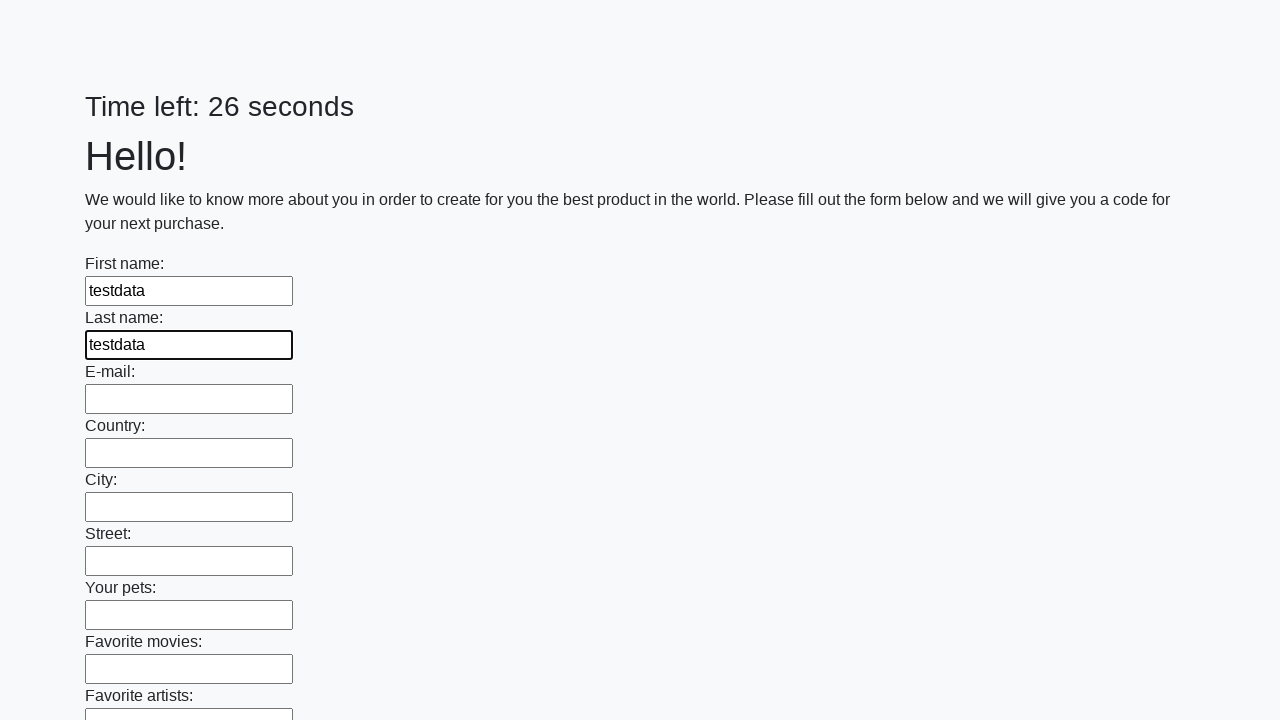

Filled input field with test data on input >> nth=2
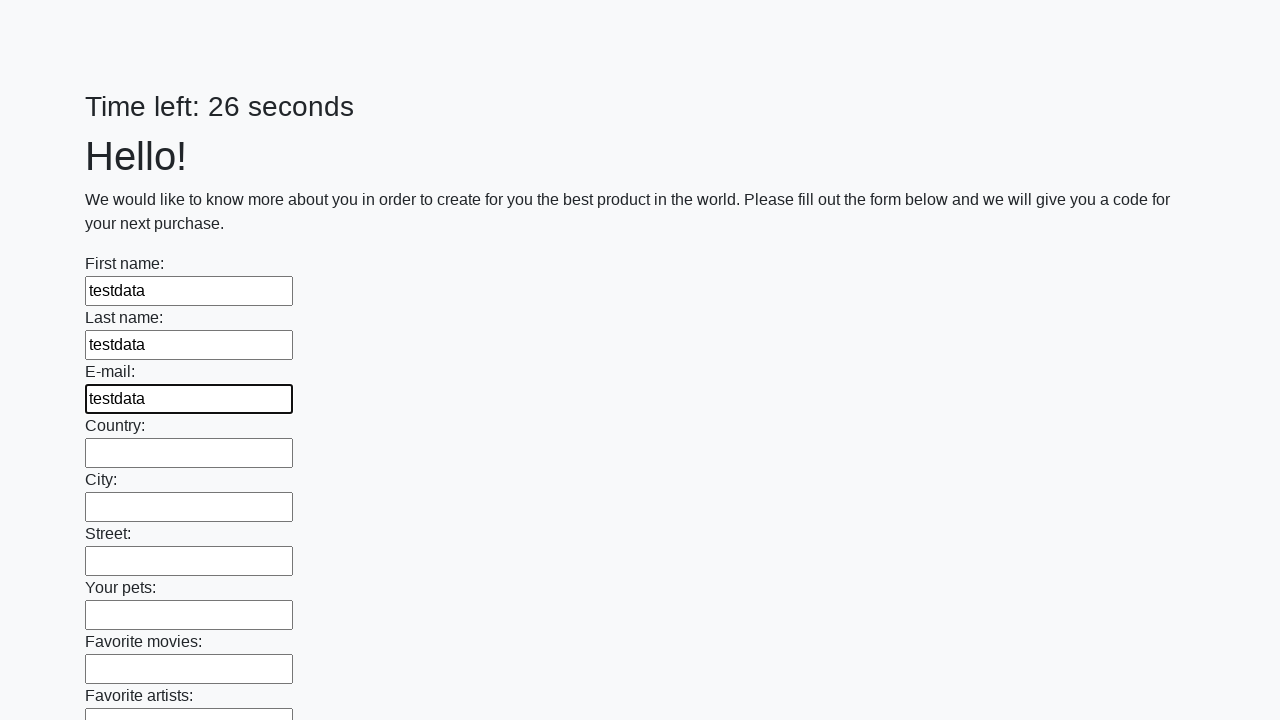

Filled input field with test data on input >> nth=3
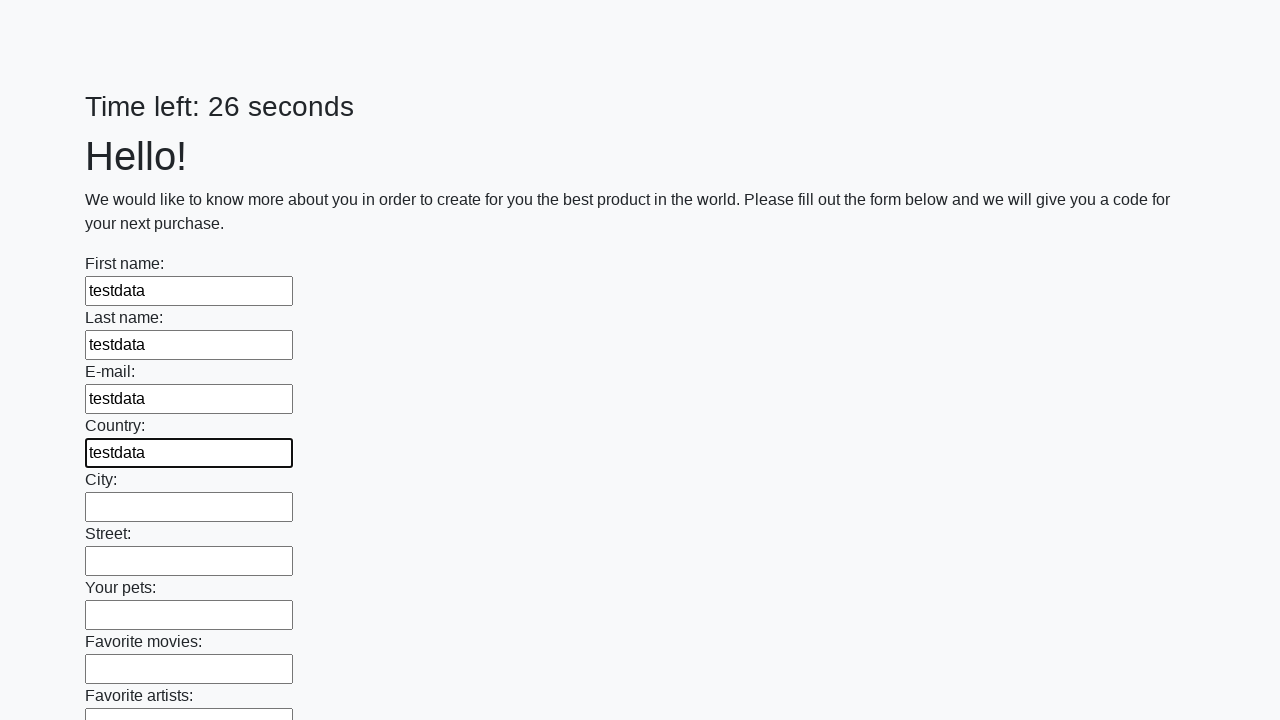

Filled input field with test data on input >> nth=4
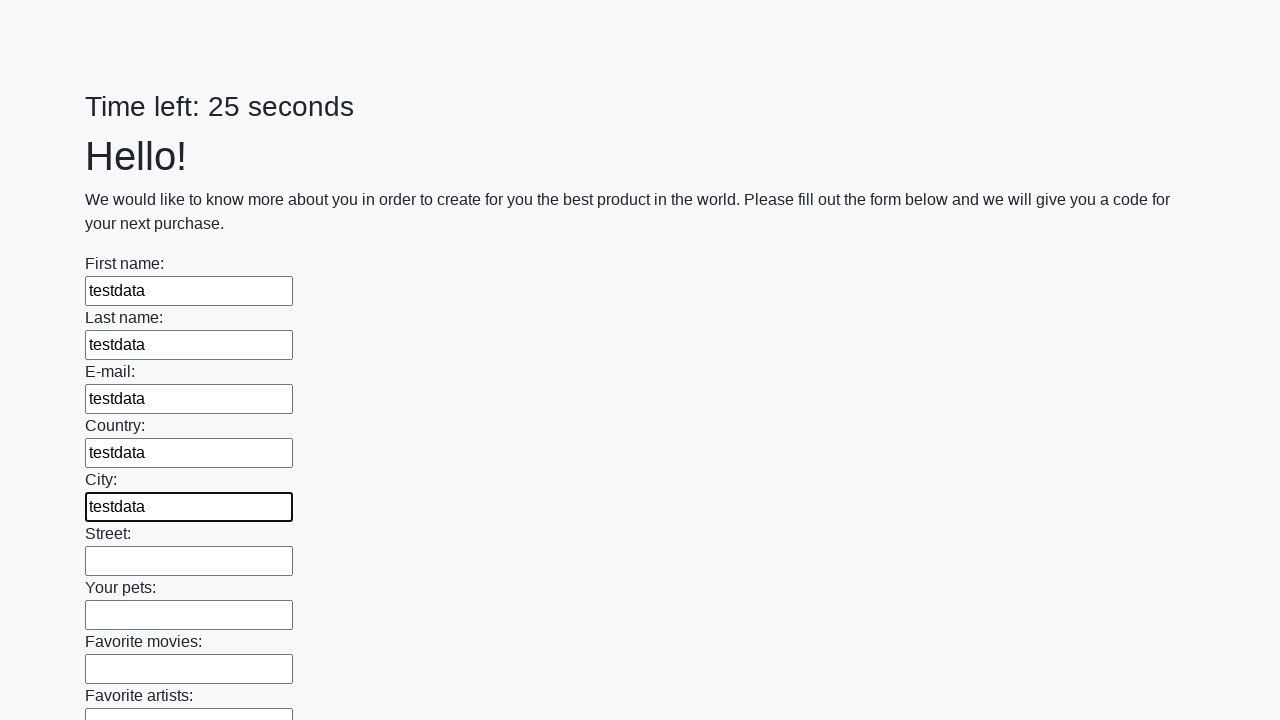

Filled input field with test data on input >> nth=5
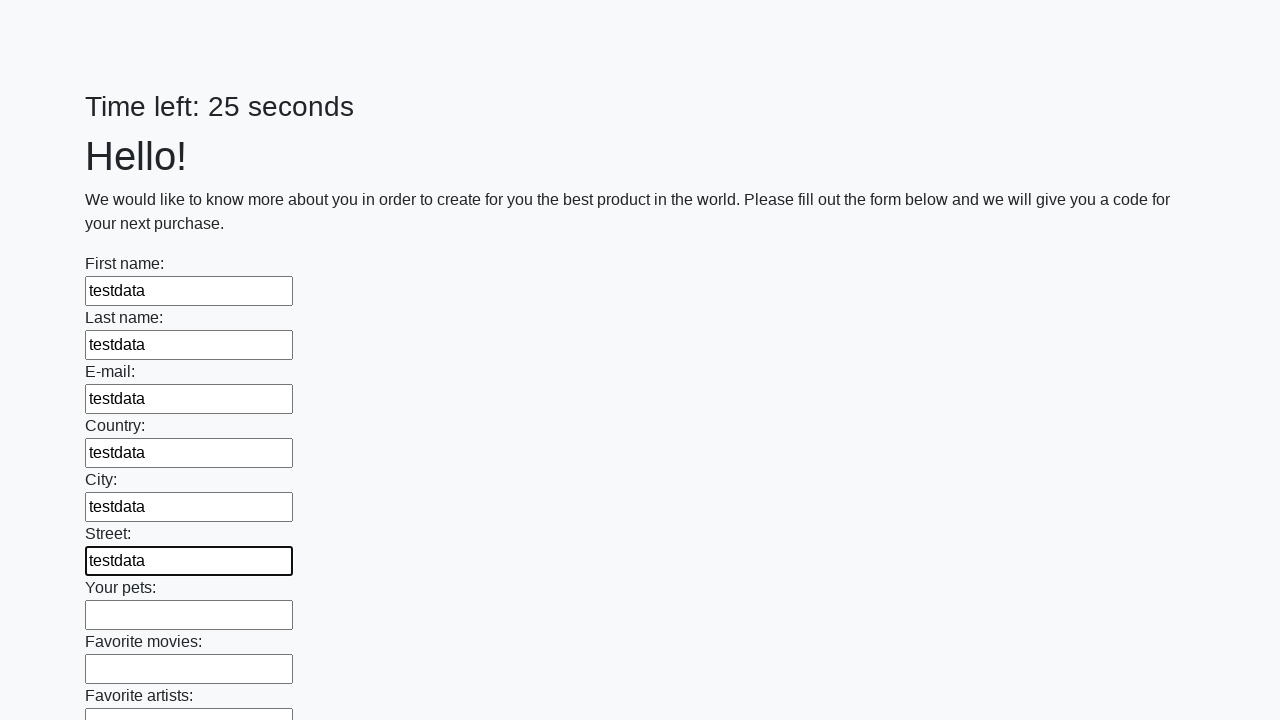

Filled input field with test data on input >> nth=6
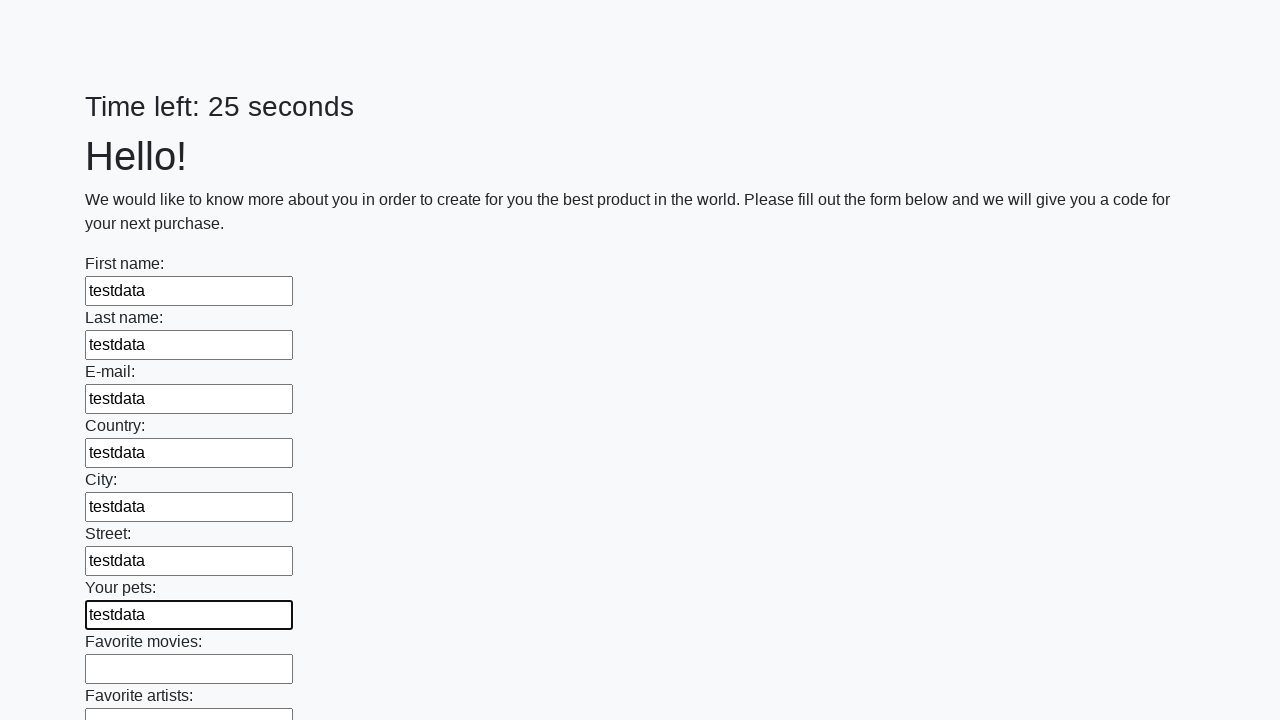

Filled input field with test data on input >> nth=7
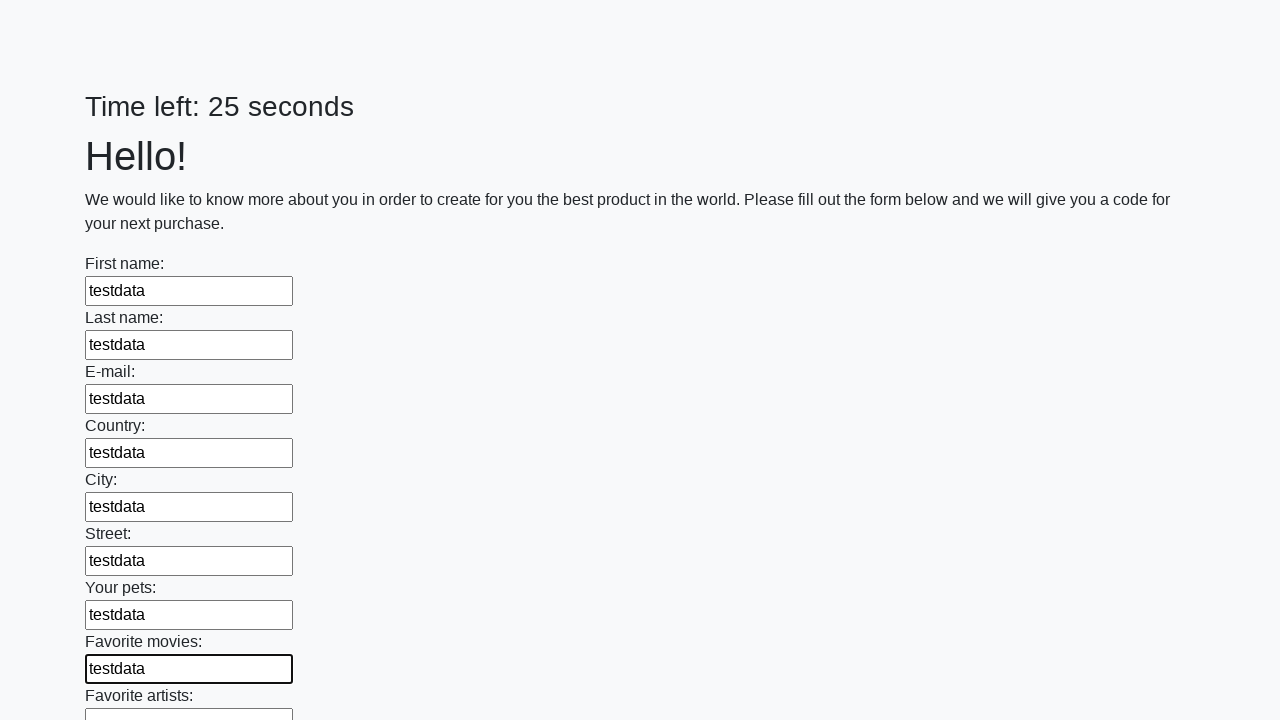

Filled input field with test data on input >> nth=8
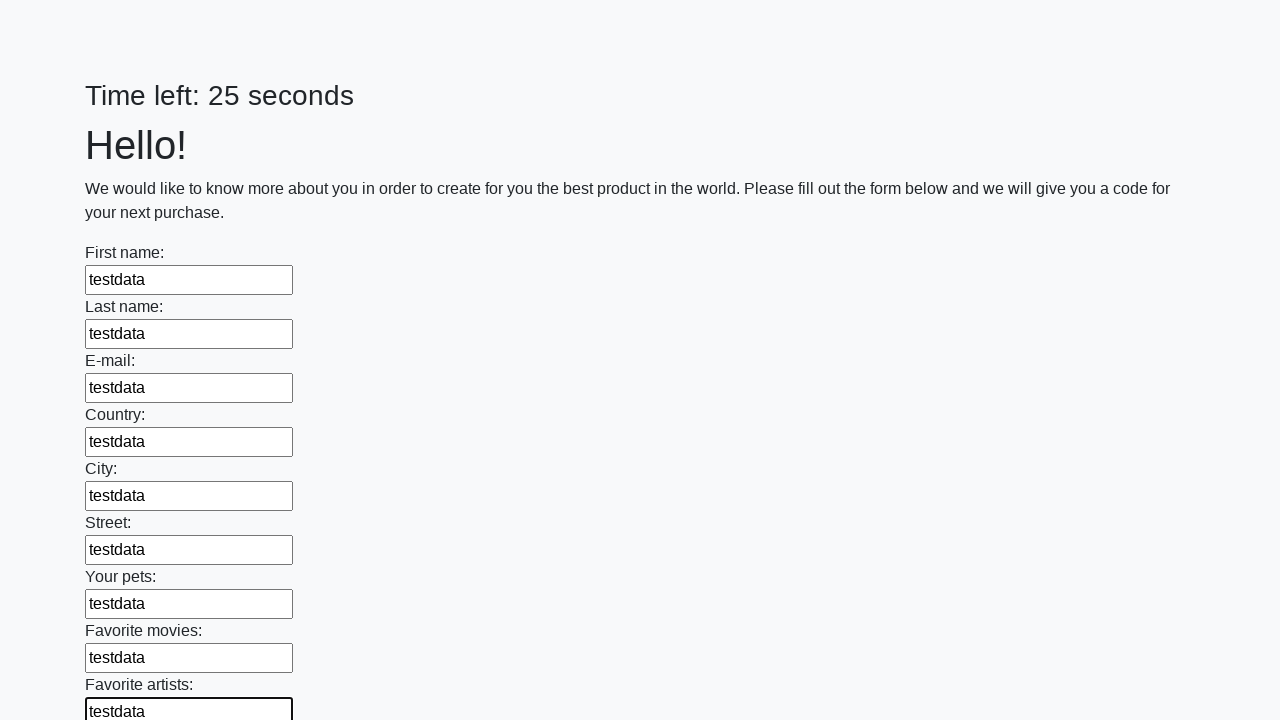

Filled input field with test data on input >> nth=9
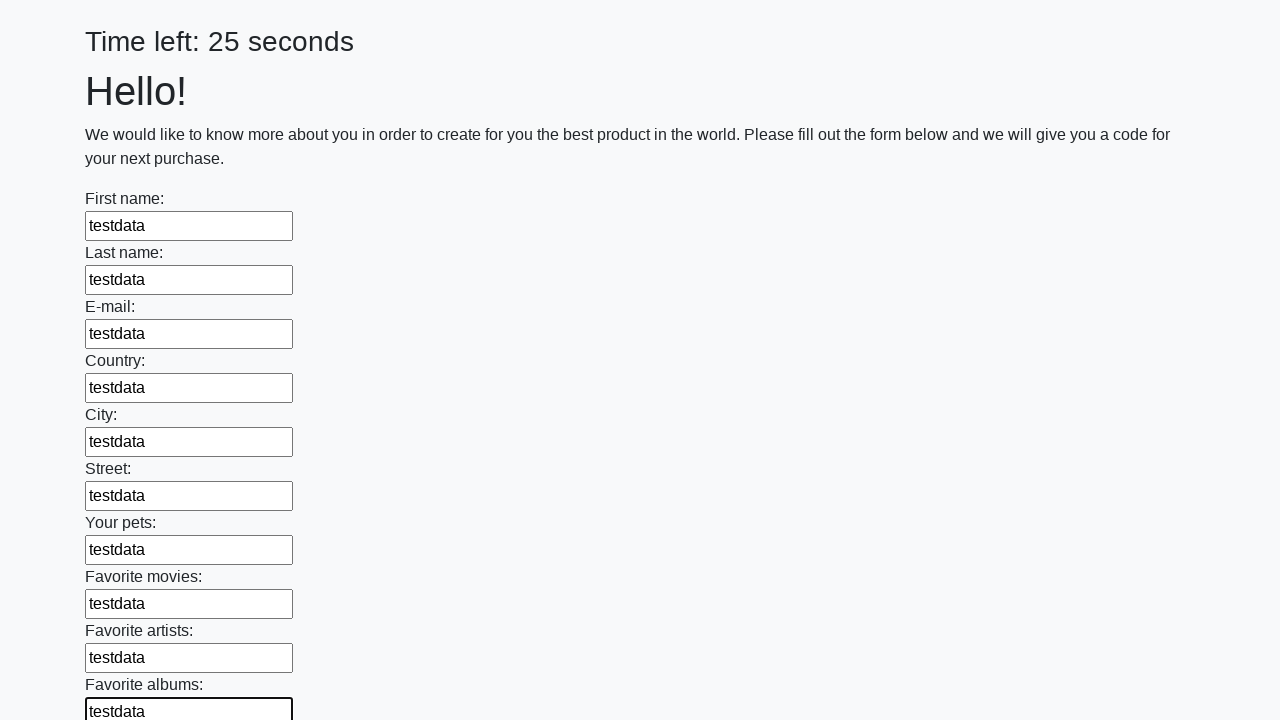

Filled input field with test data on input >> nth=10
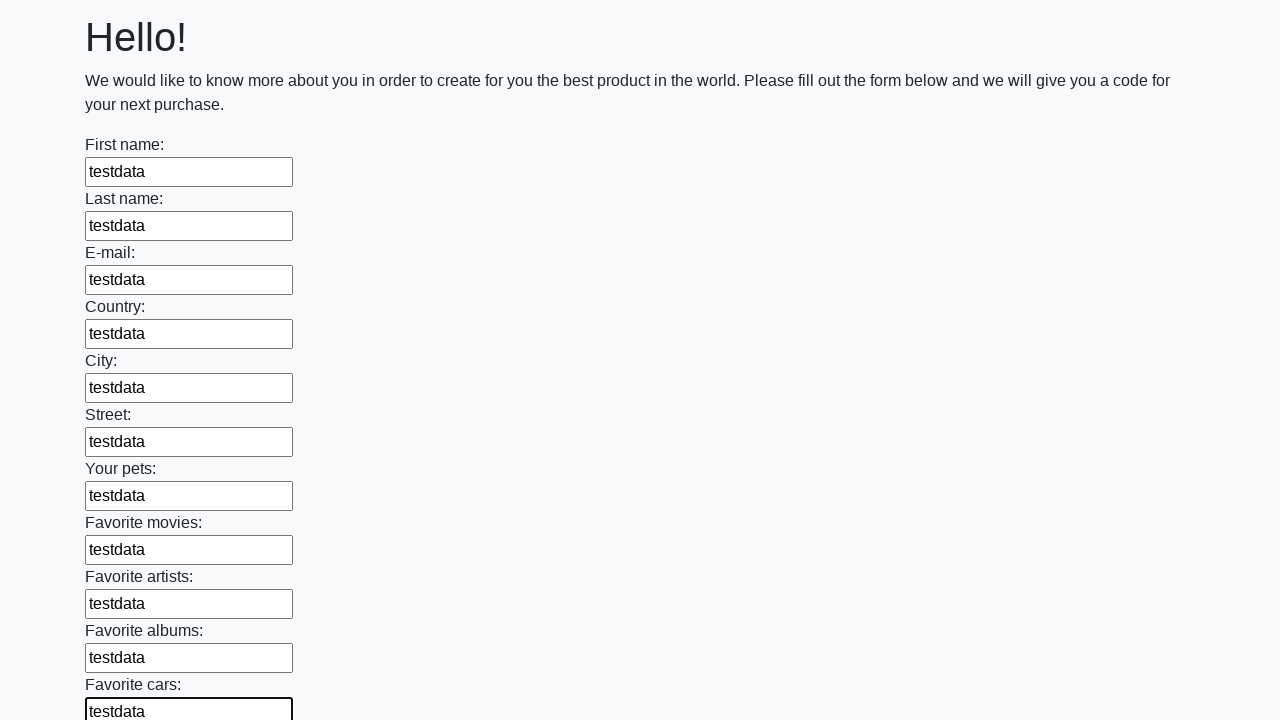

Filled input field with test data on input >> nth=11
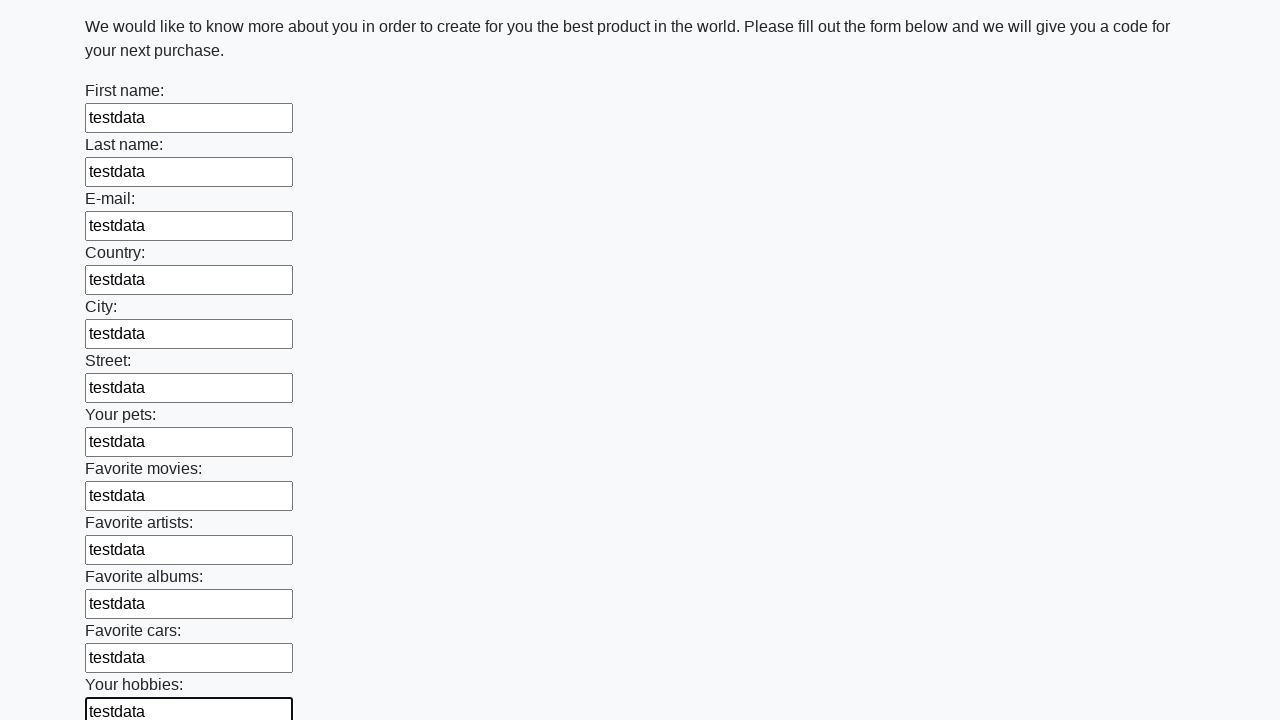

Filled input field with test data on input >> nth=12
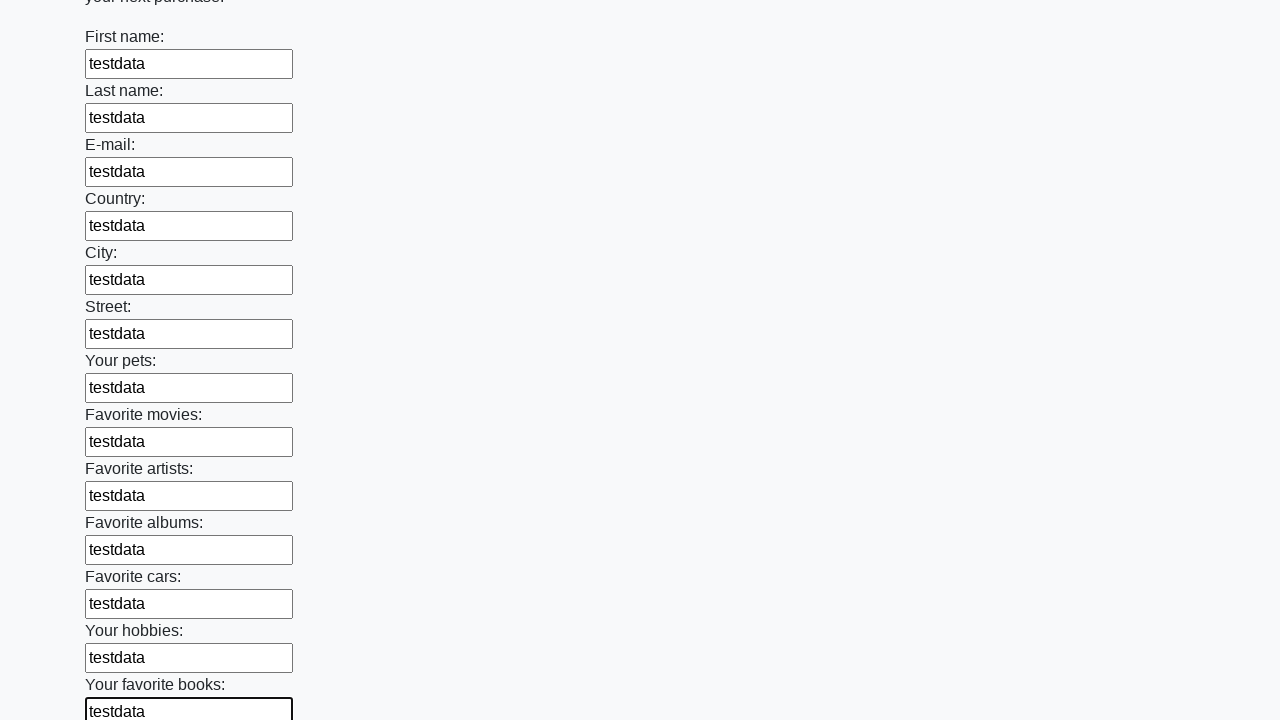

Filled input field with test data on input >> nth=13
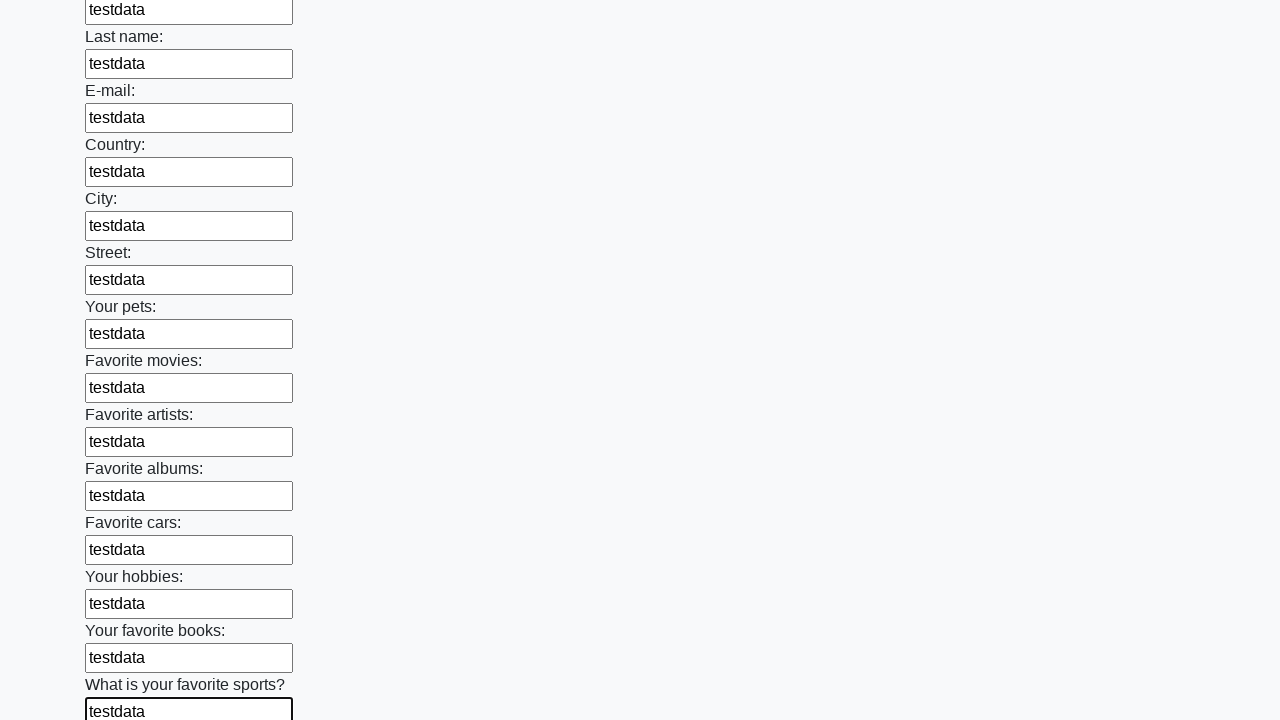

Filled input field with test data on input >> nth=14
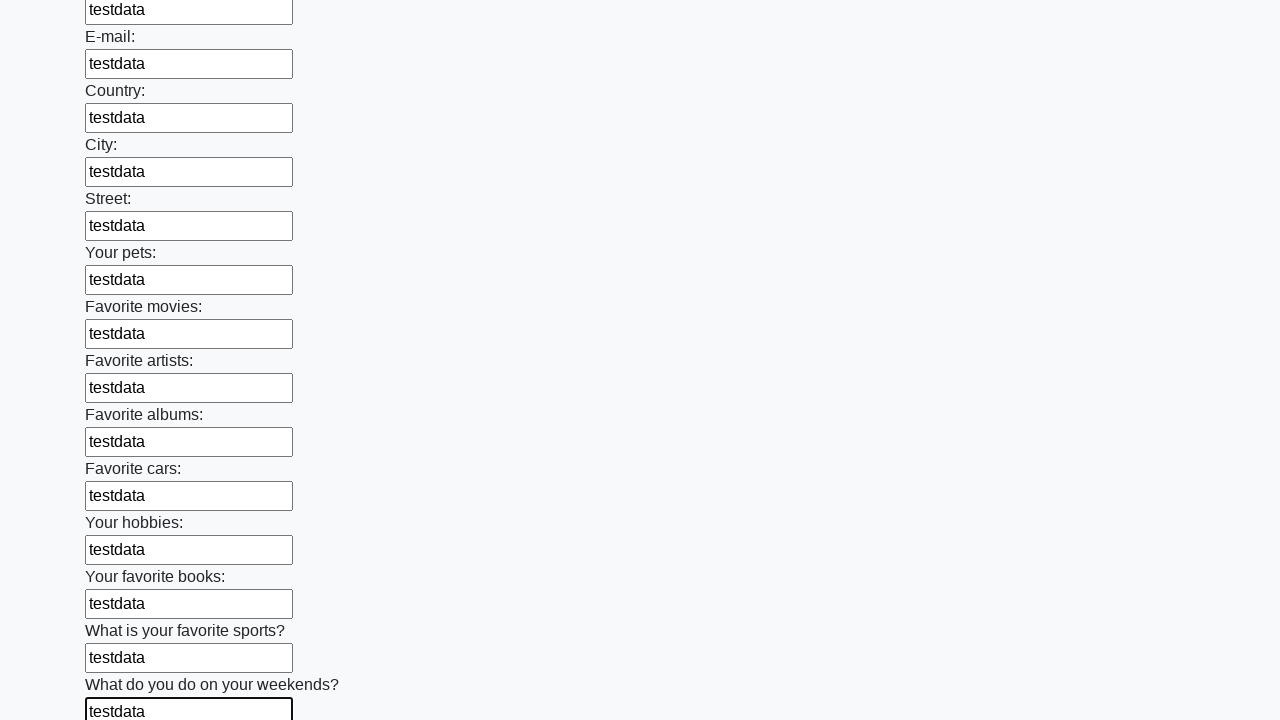

Filled input field with test data on input >> nth=15
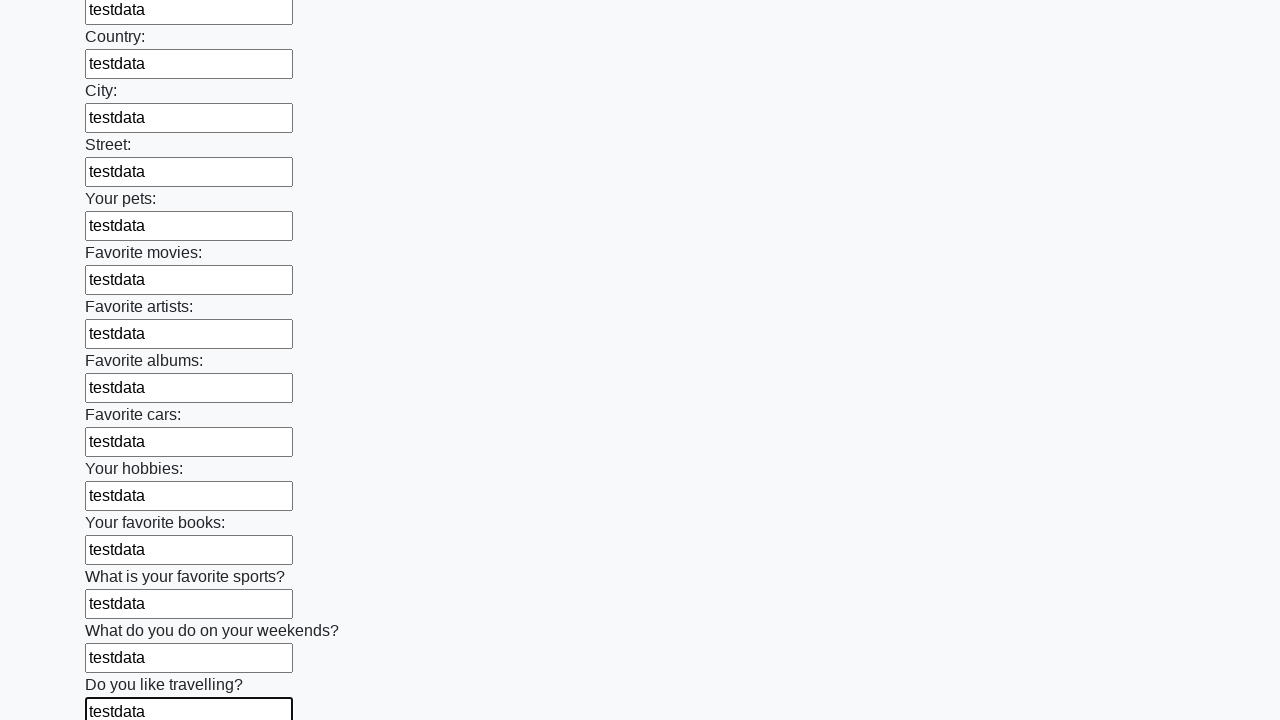

Filled input field with test data on input >> nth=16
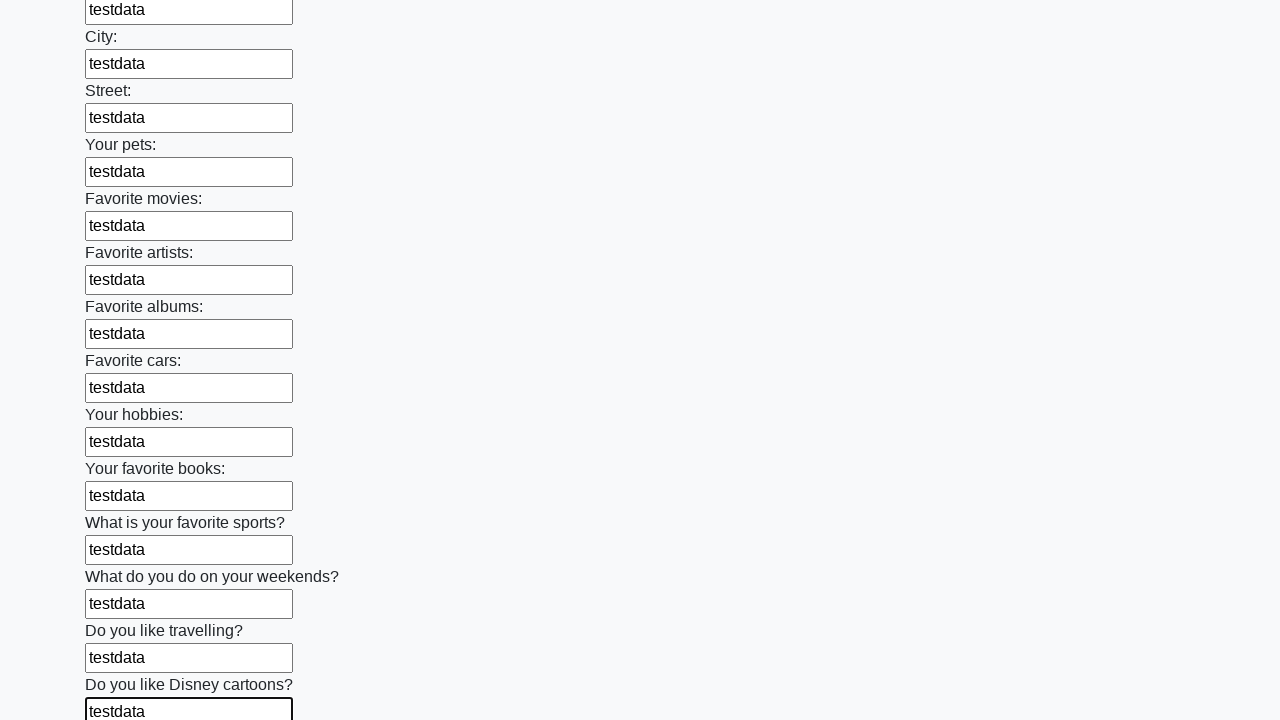

Filled input field with test data on input >> nth=17
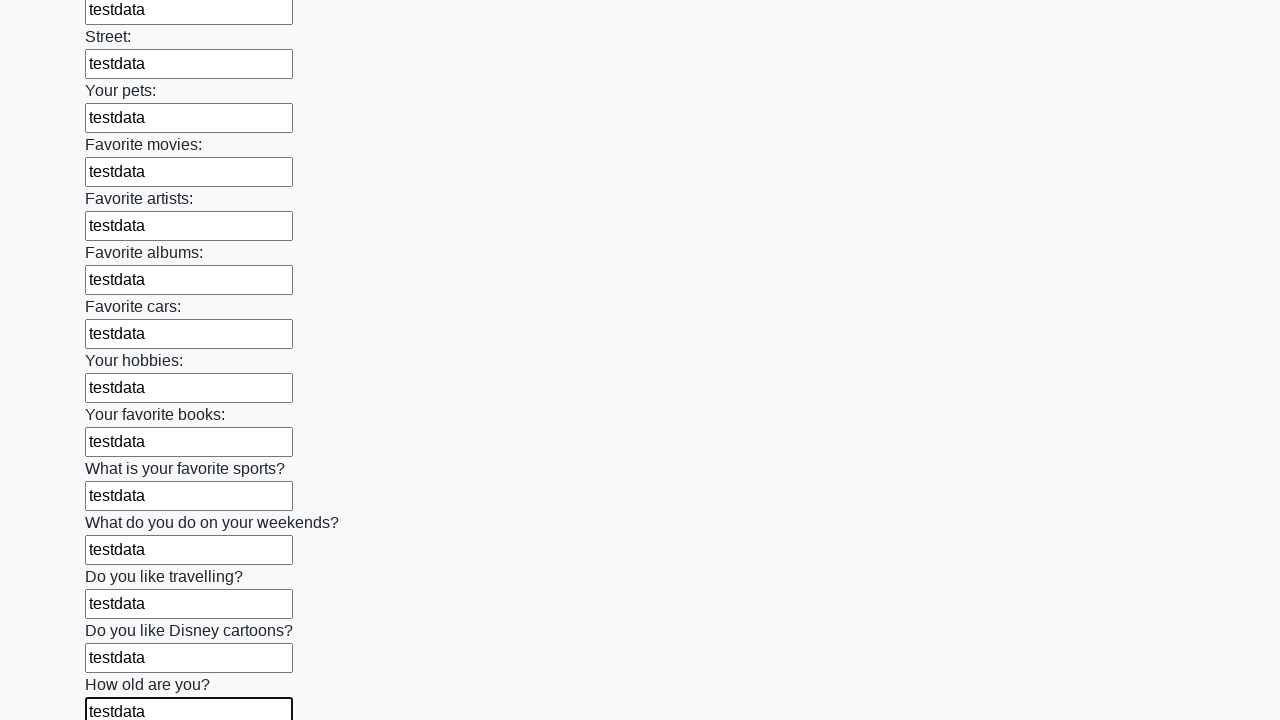

Filled input field with test data on input >> nth=18
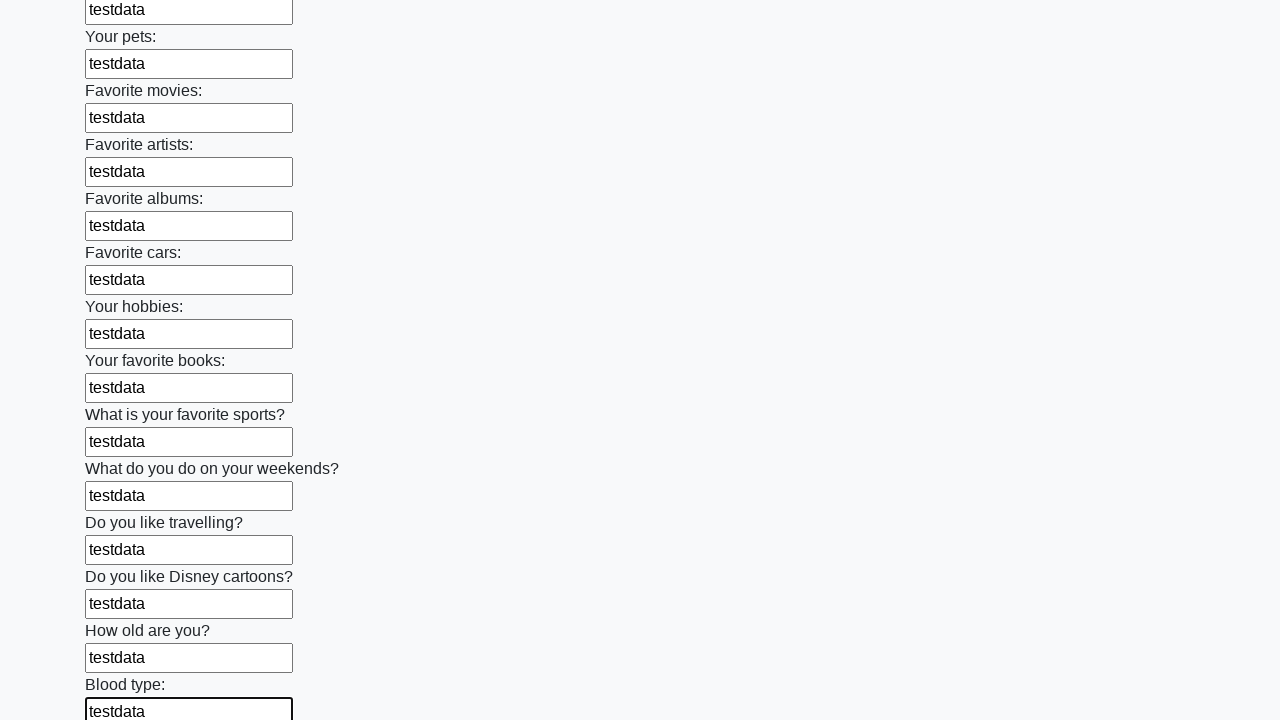

Filled input field with test data on input >> nth=19
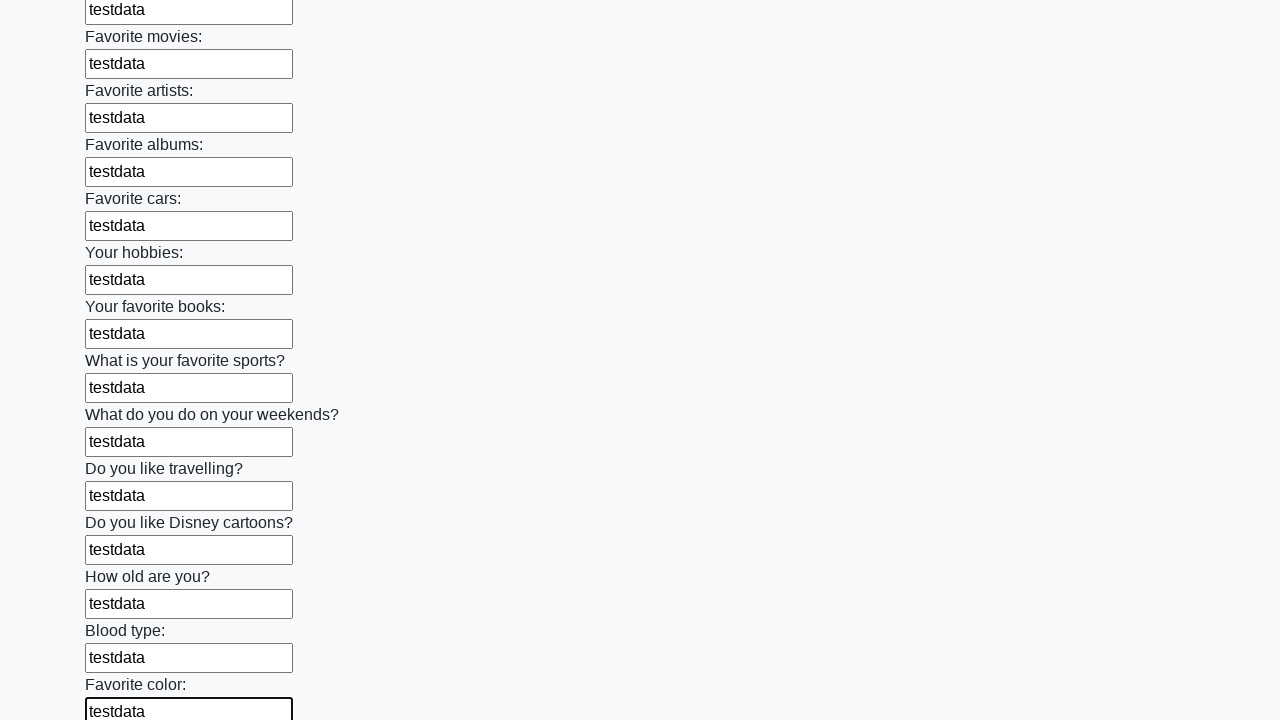

Filled input field with test data on input >> nth=20
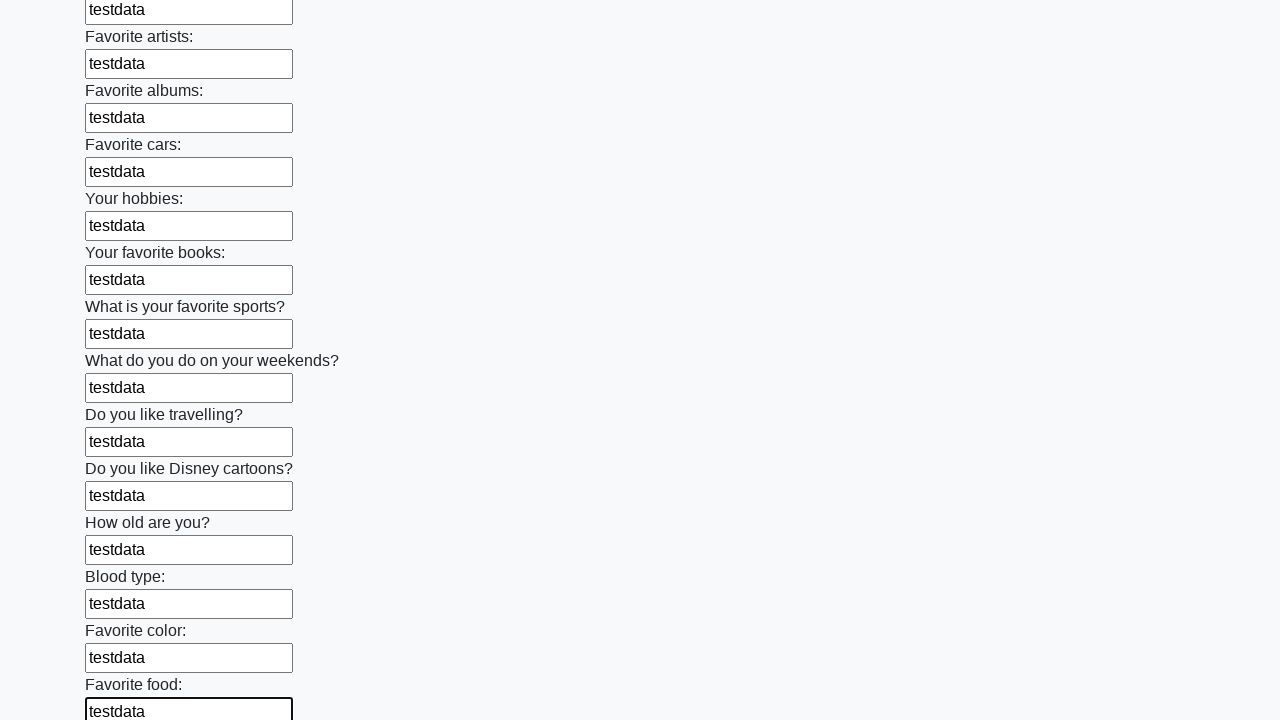

Filled input field with test data on input >> nth=21
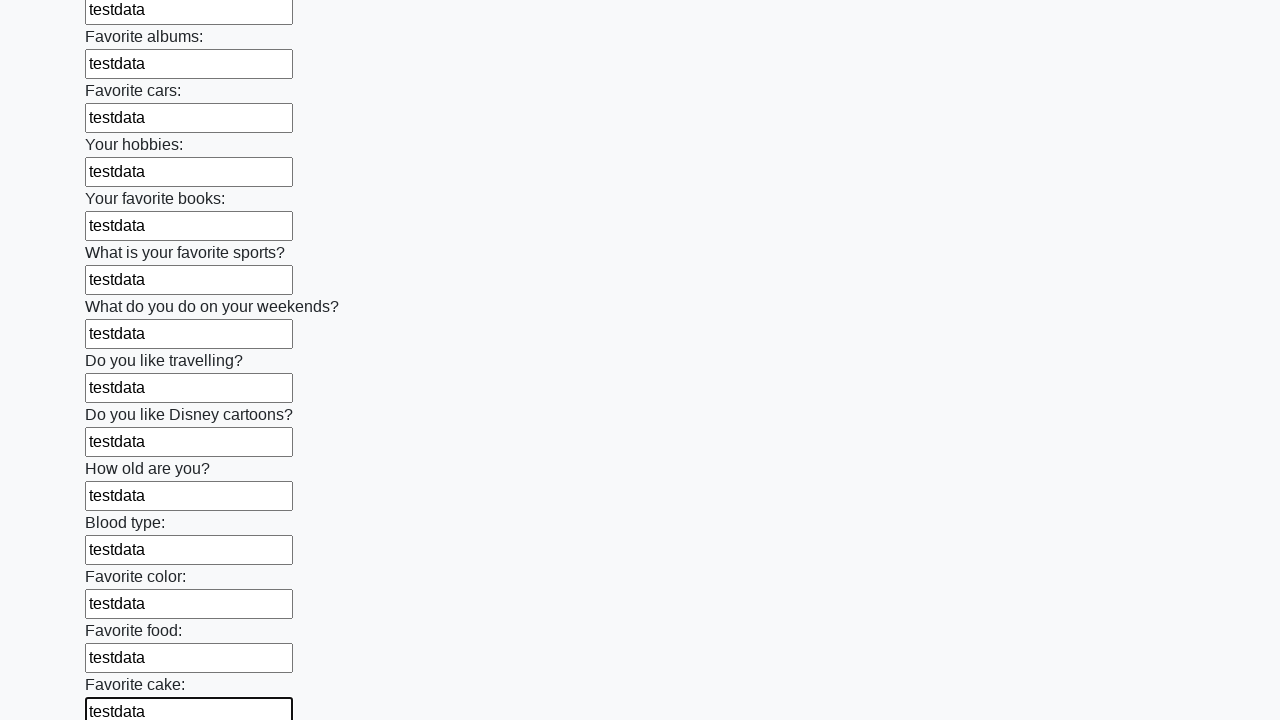

Filled input field with test data on input >> nth=22
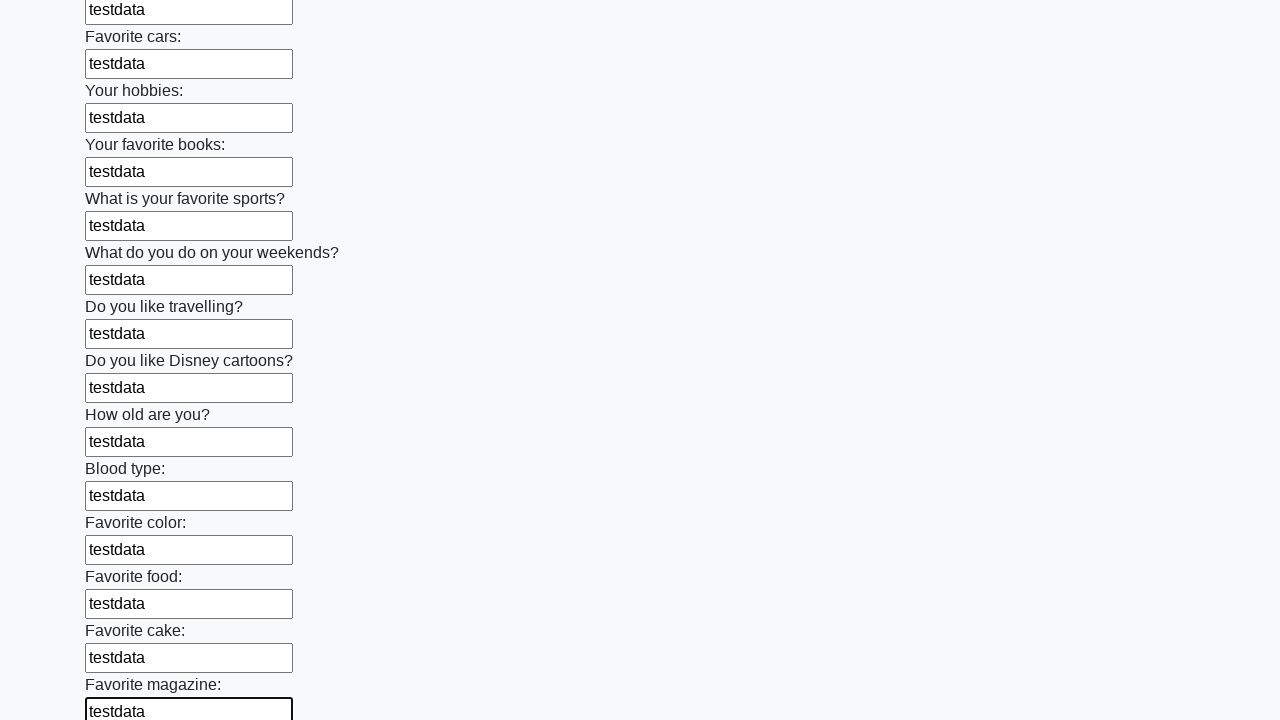

Filled input field with test data on input >> nth=23
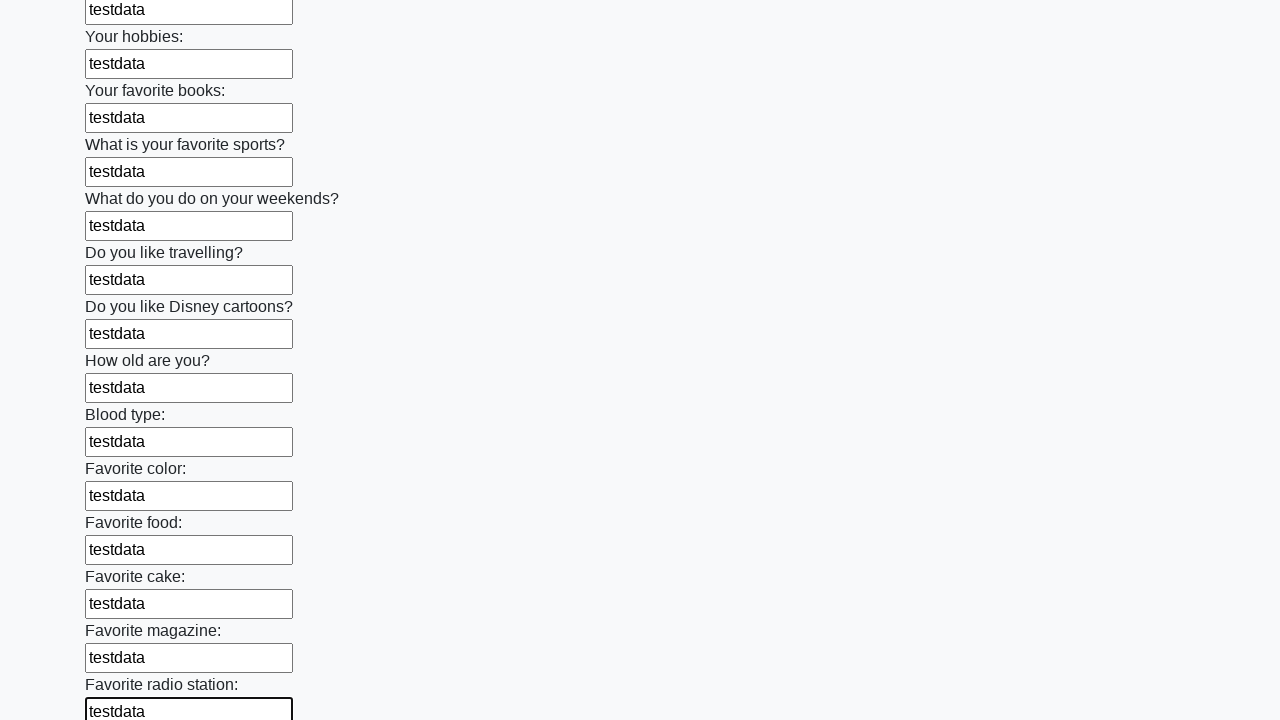

Filled input field with test data on input >> nth=24
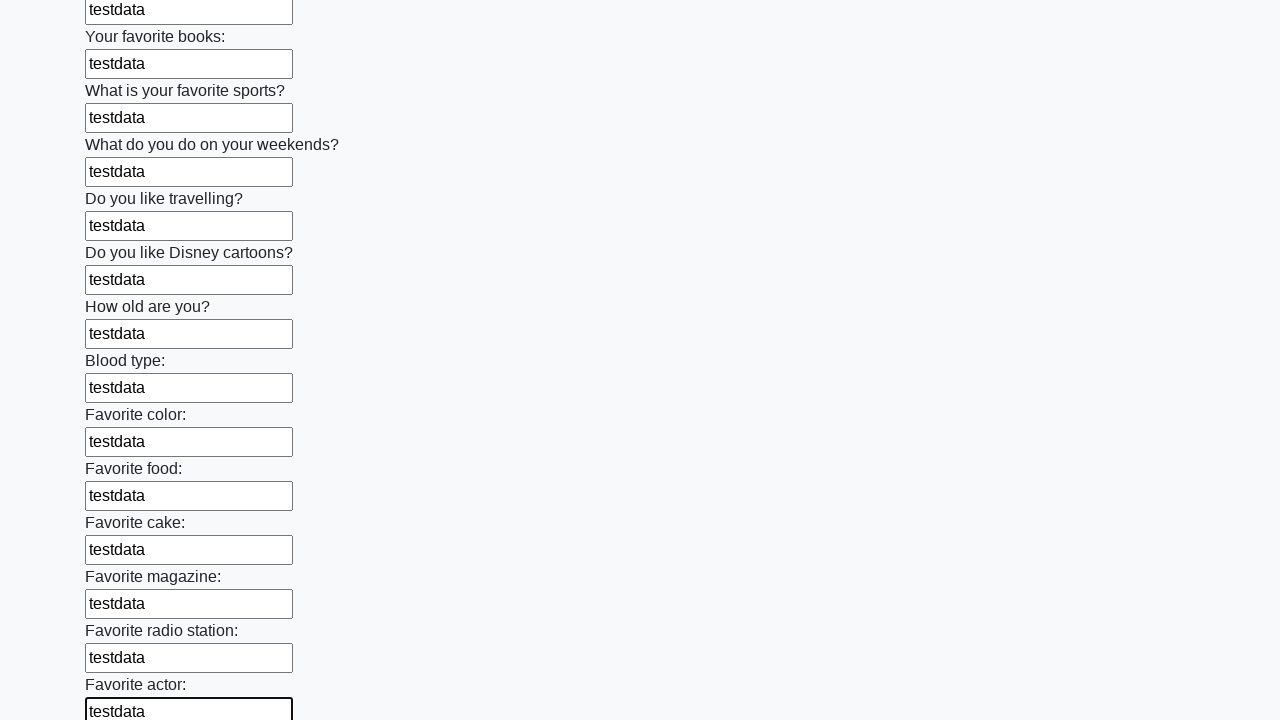

Filled input field with test data on input >> nth=25
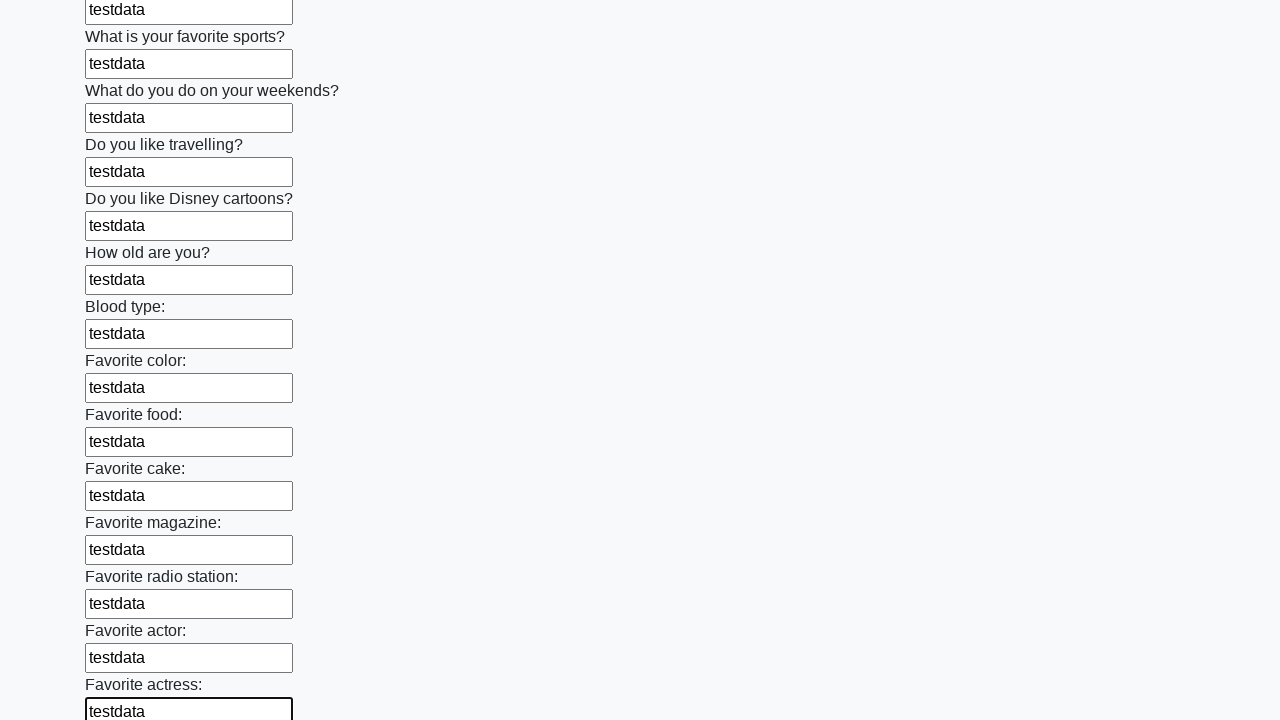

Filled input field with test data on input >> nth=26
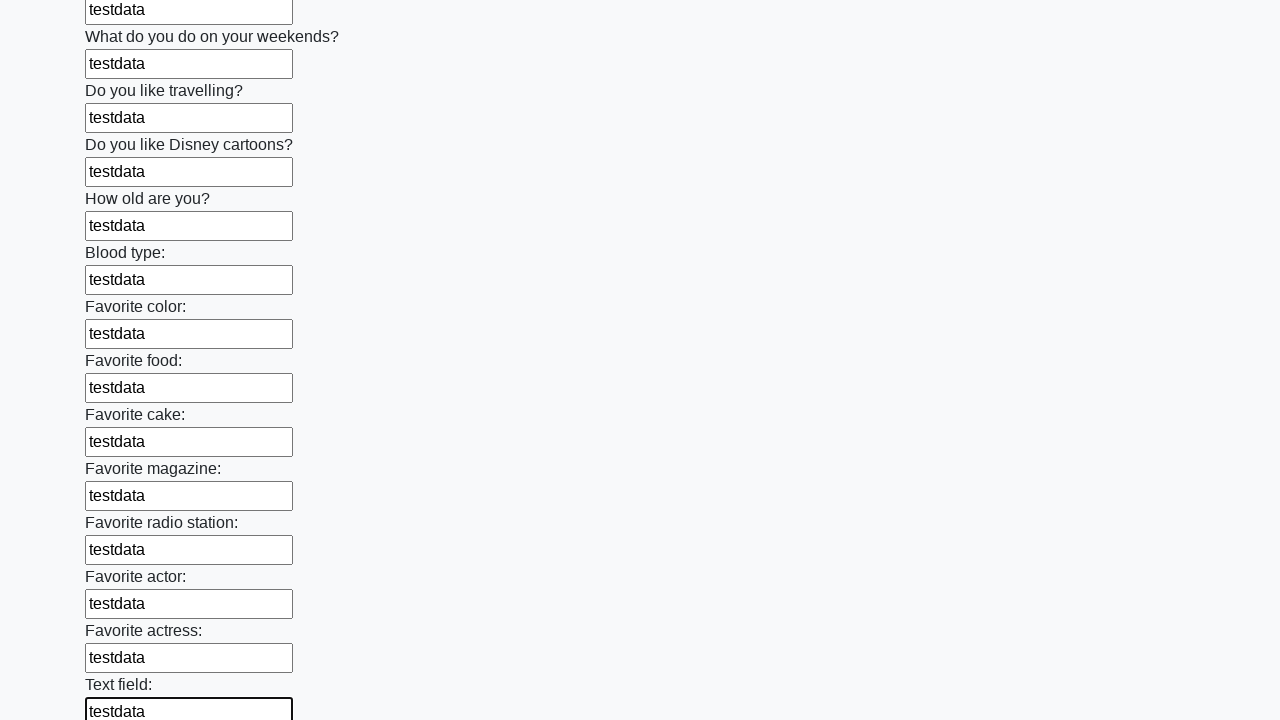

Filled input field with test data on input >> nth=27
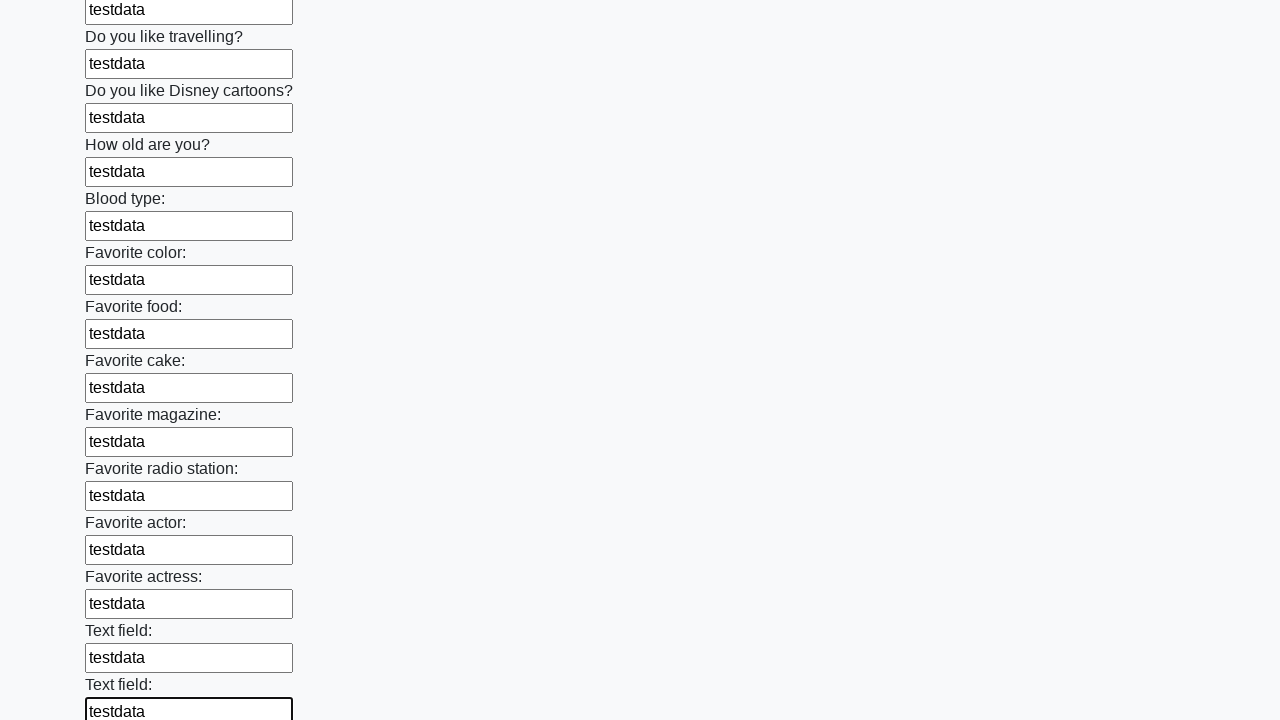

Filled input field with test data on input >> nth=28
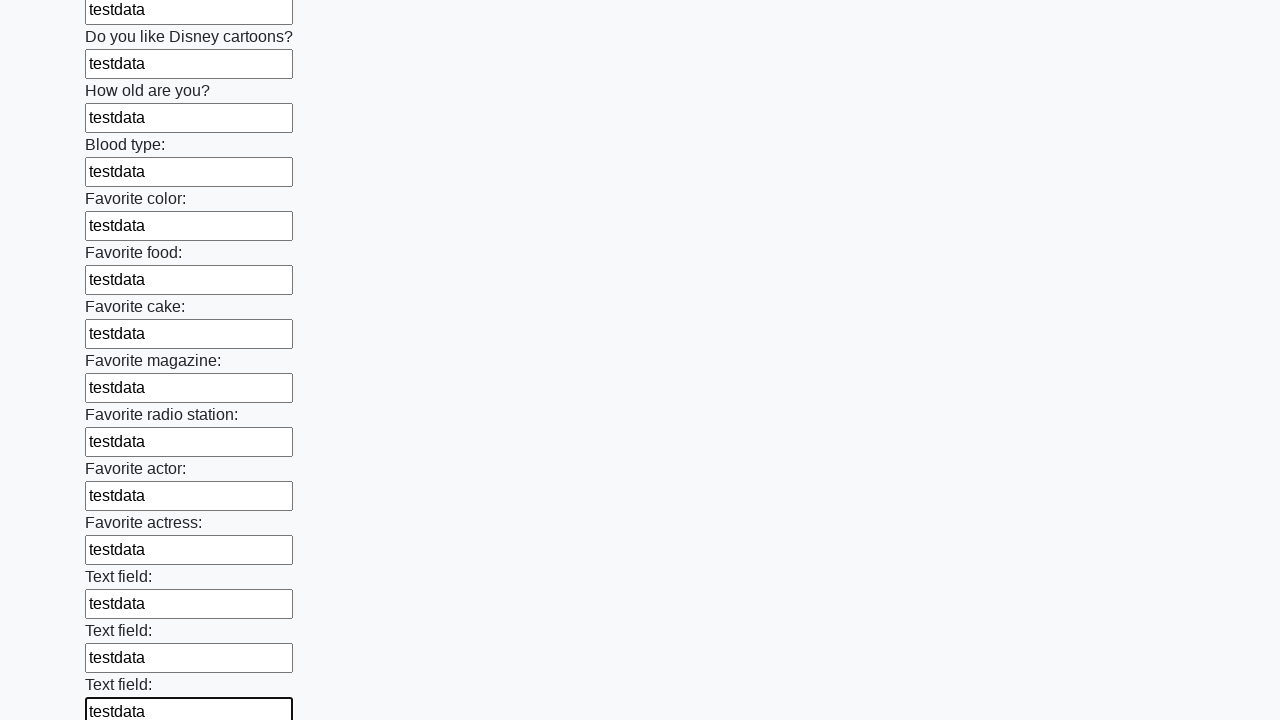

Filled input field with test data on input >> nth=29
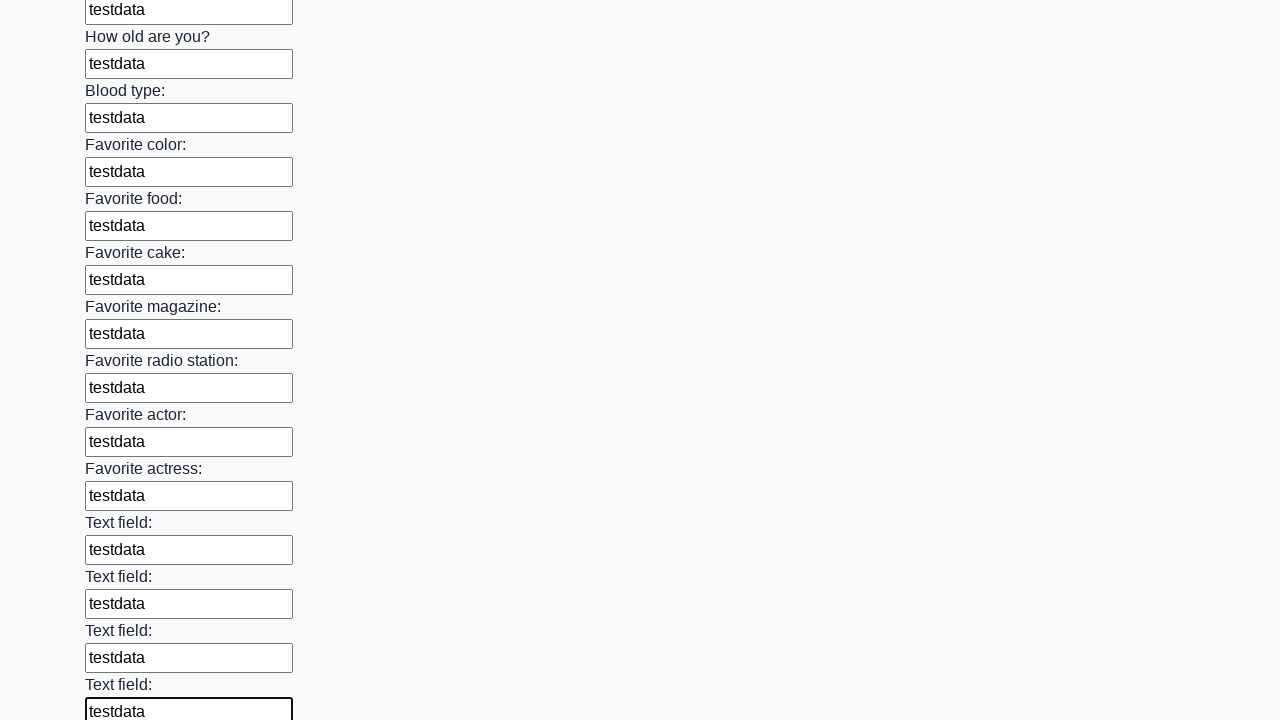

Filled input field with test data on input >> nth=30
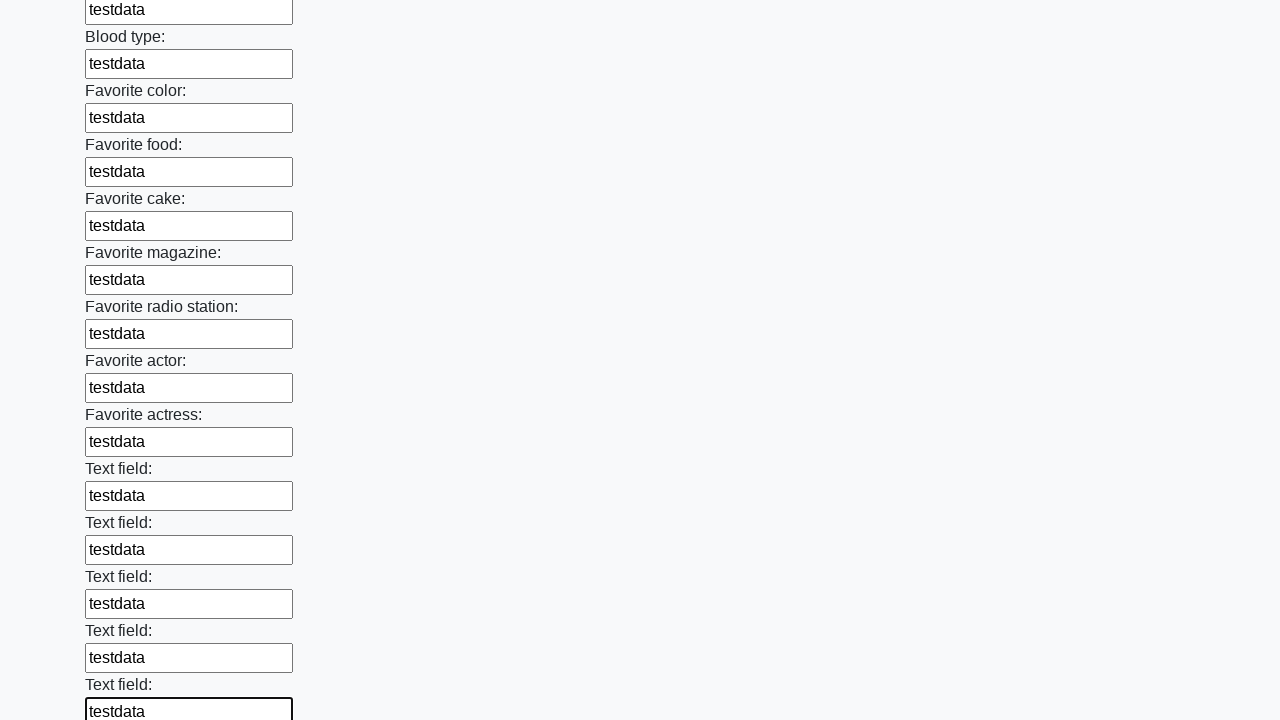

Filled input field with test data on input >> nth=31
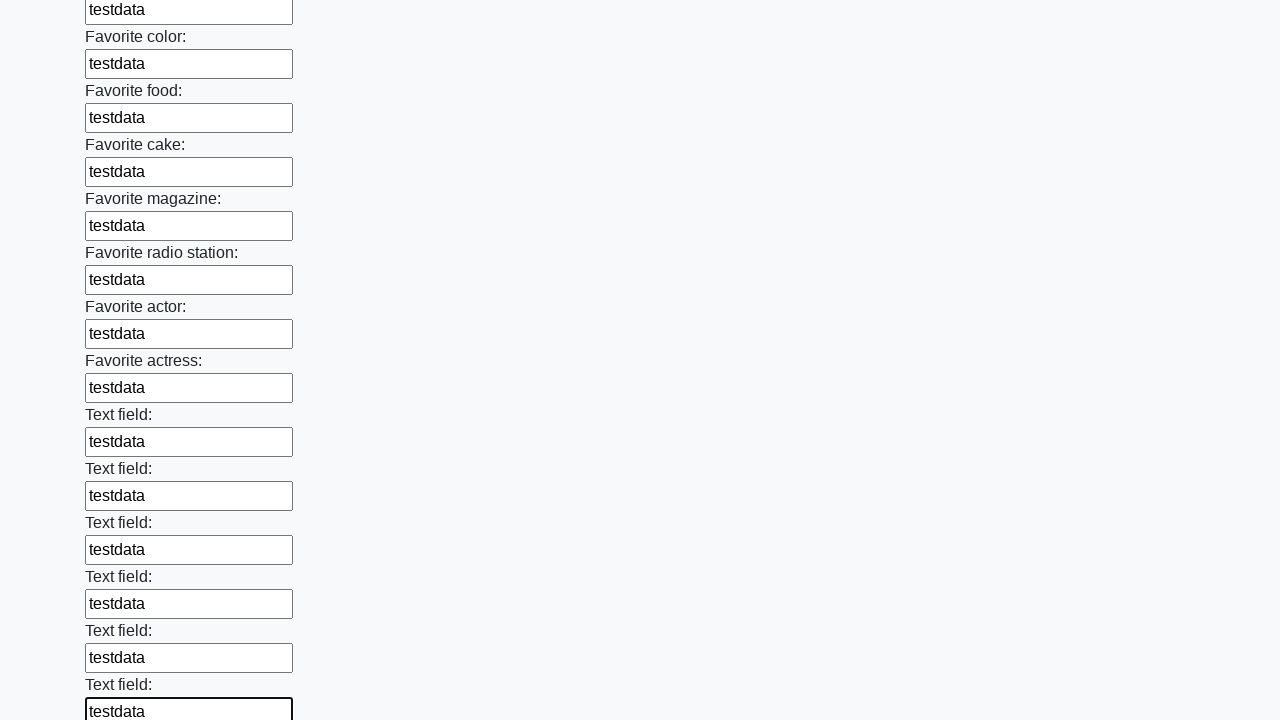

Filled input field with test data on input >> nth=32
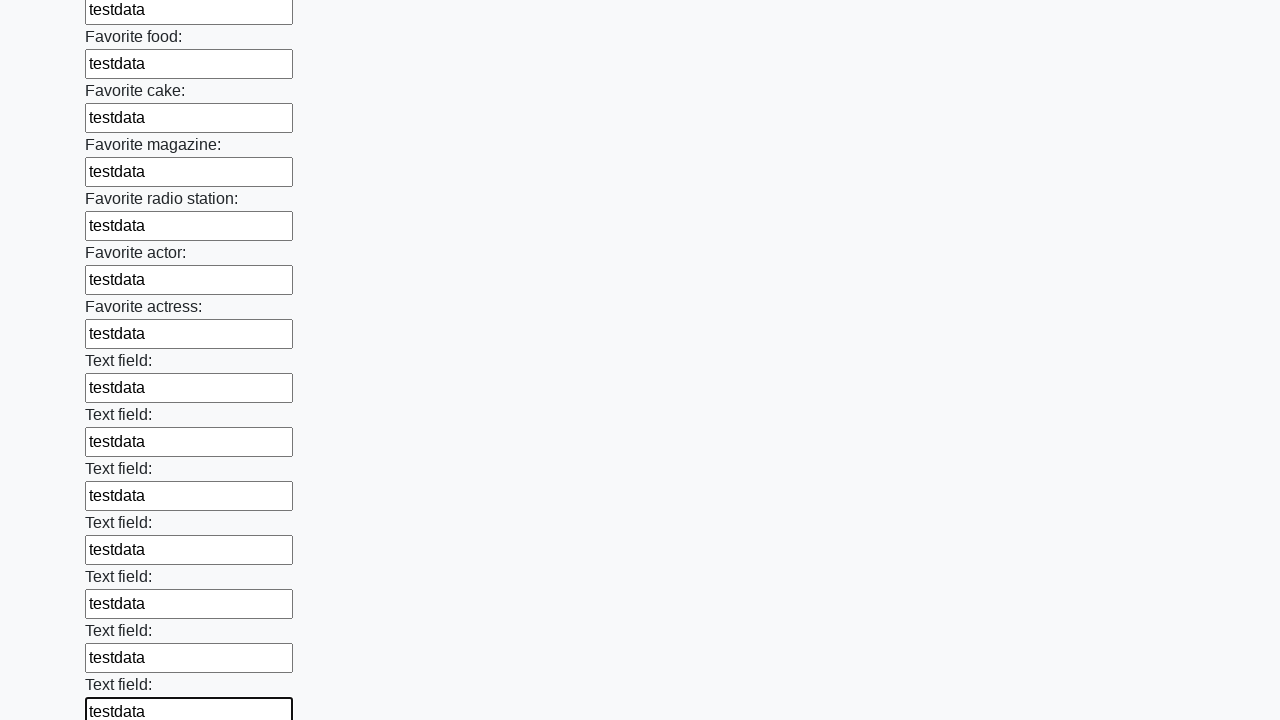

Filled input field with test data on input >> nth=33
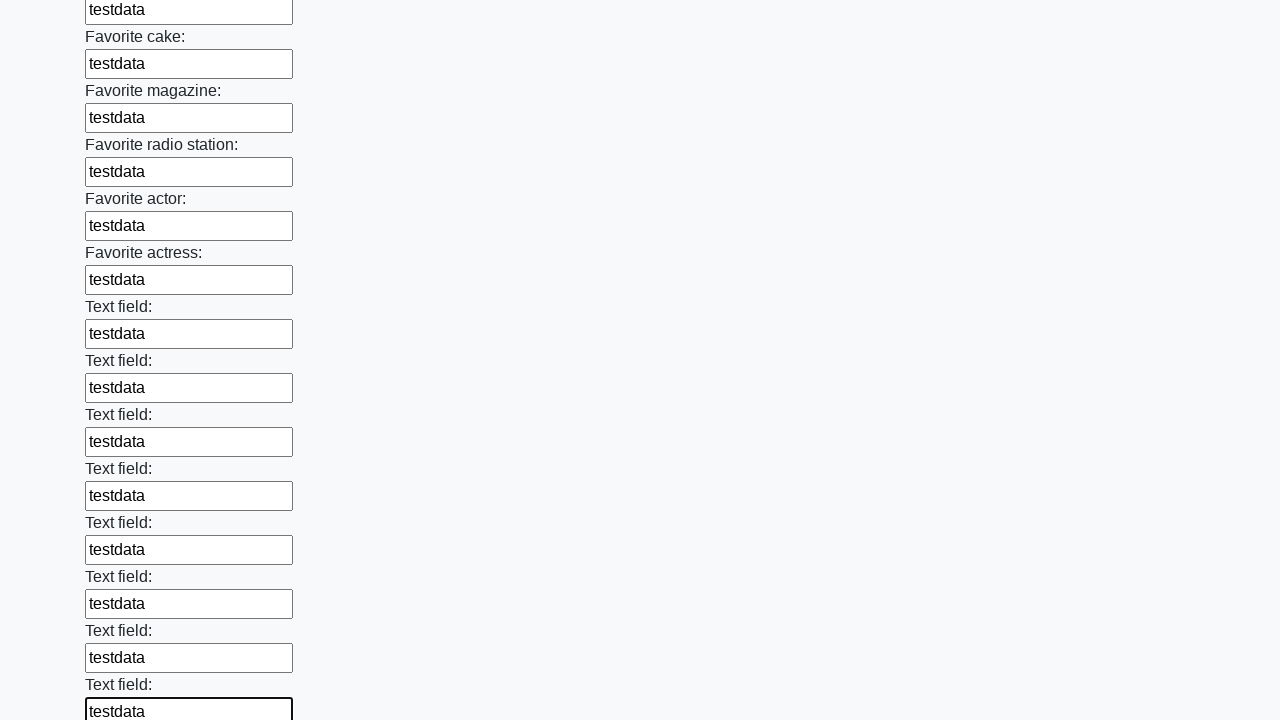

Filled input field with test data on input >> nth=34
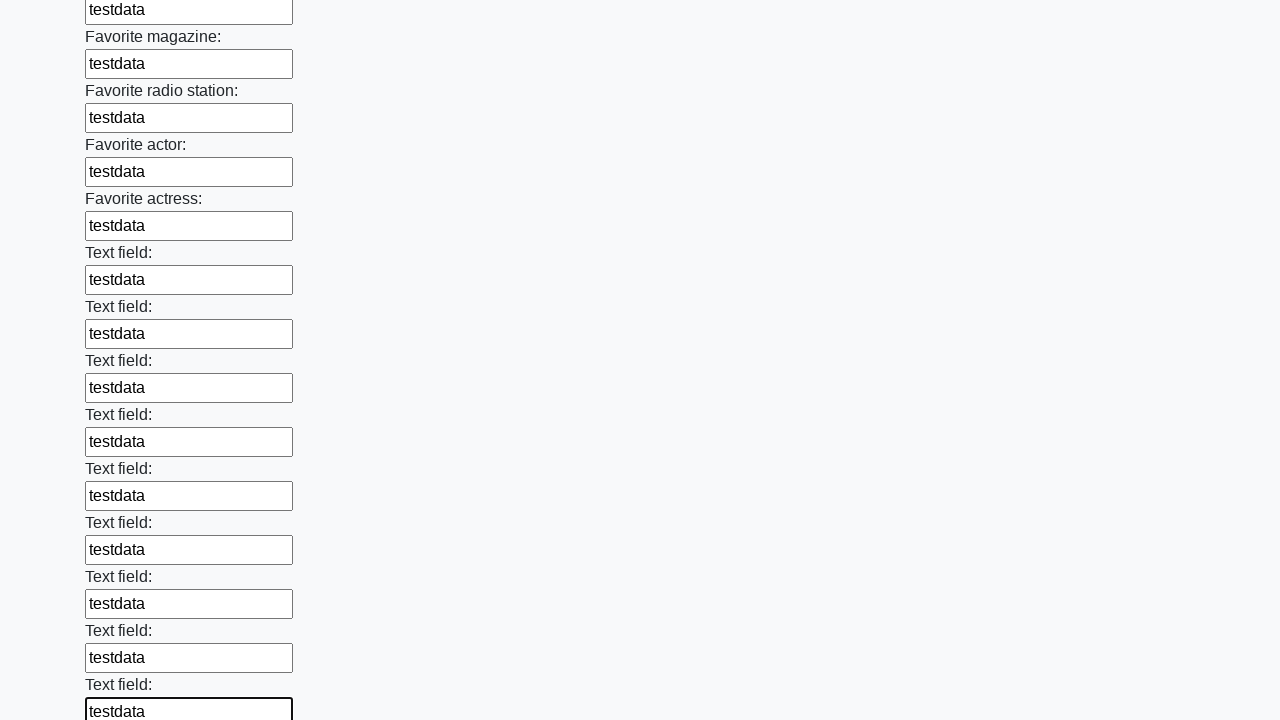

Filled input field with test data on input >> nth=35
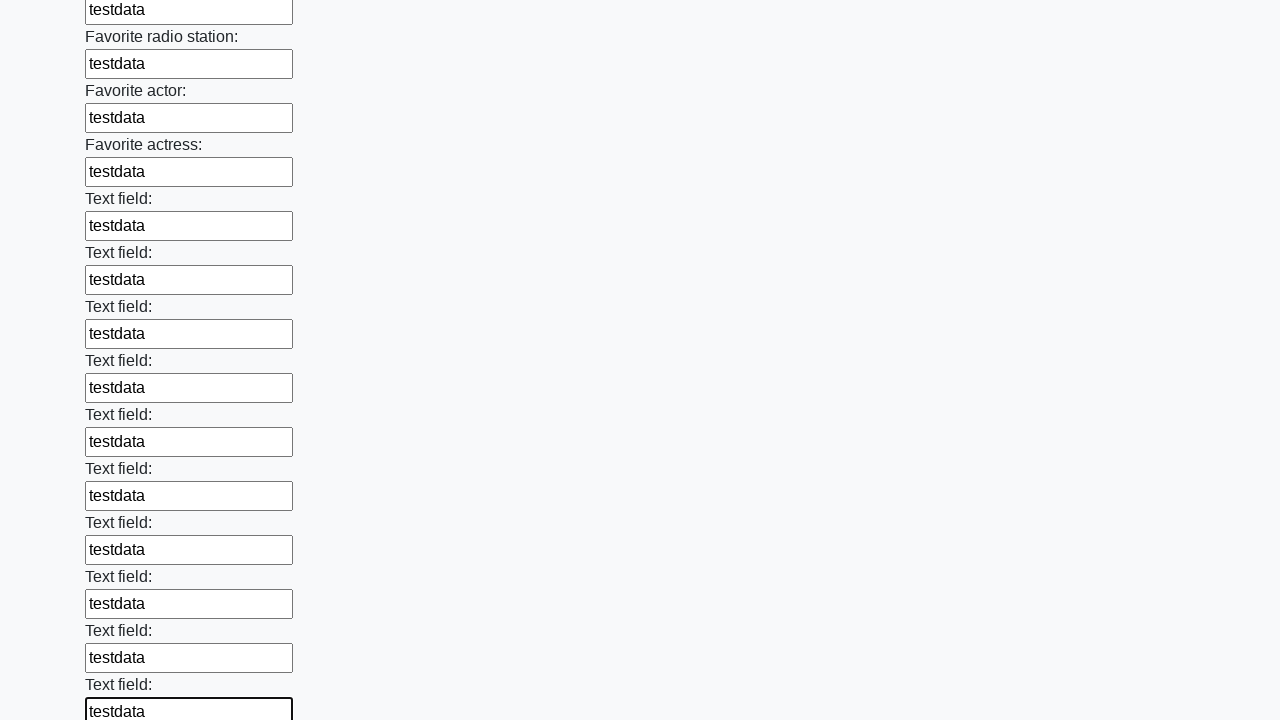

Filled input field with test data on input >> nth=36
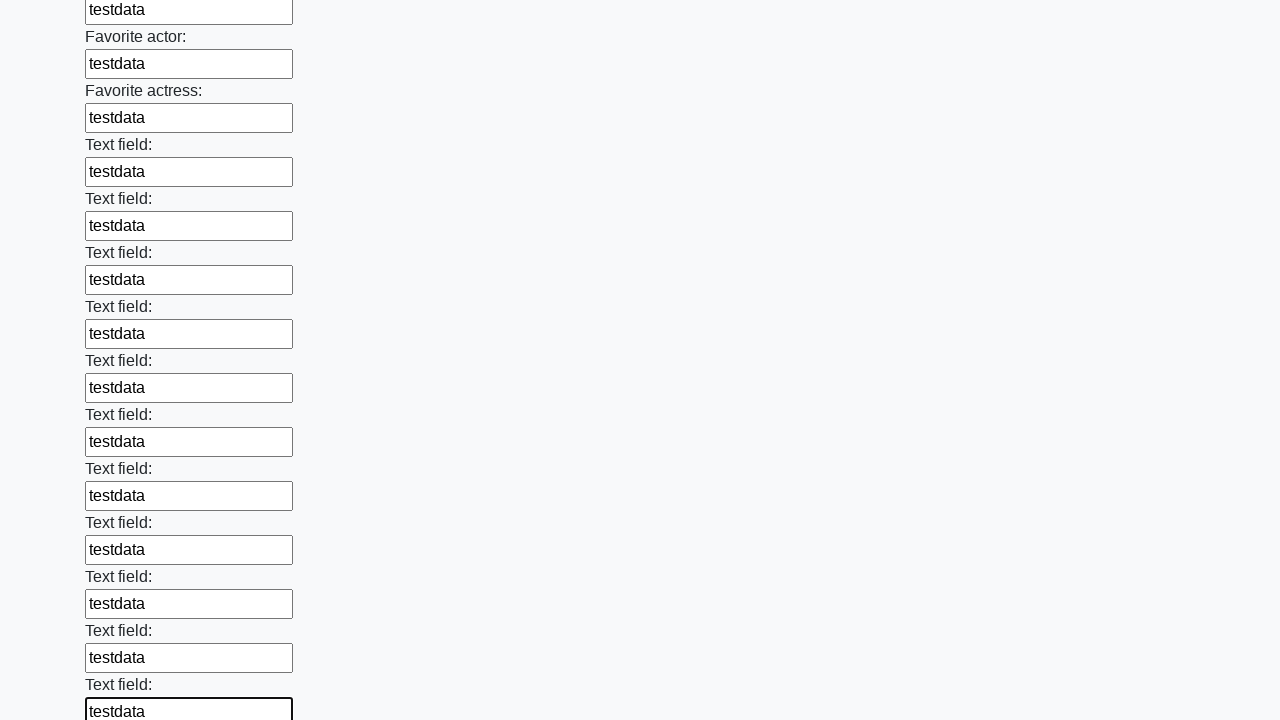

Filled input field with test data on input >> nth=37
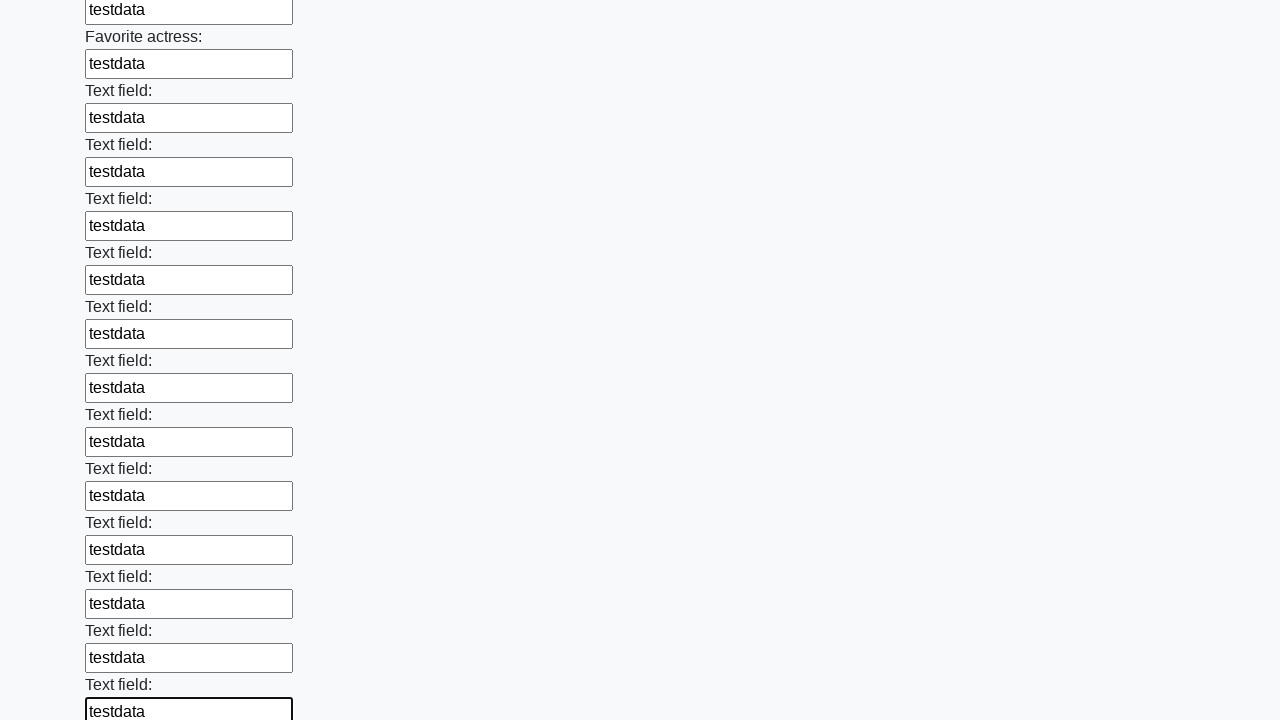

Filled input field with test data on input >> nth=38
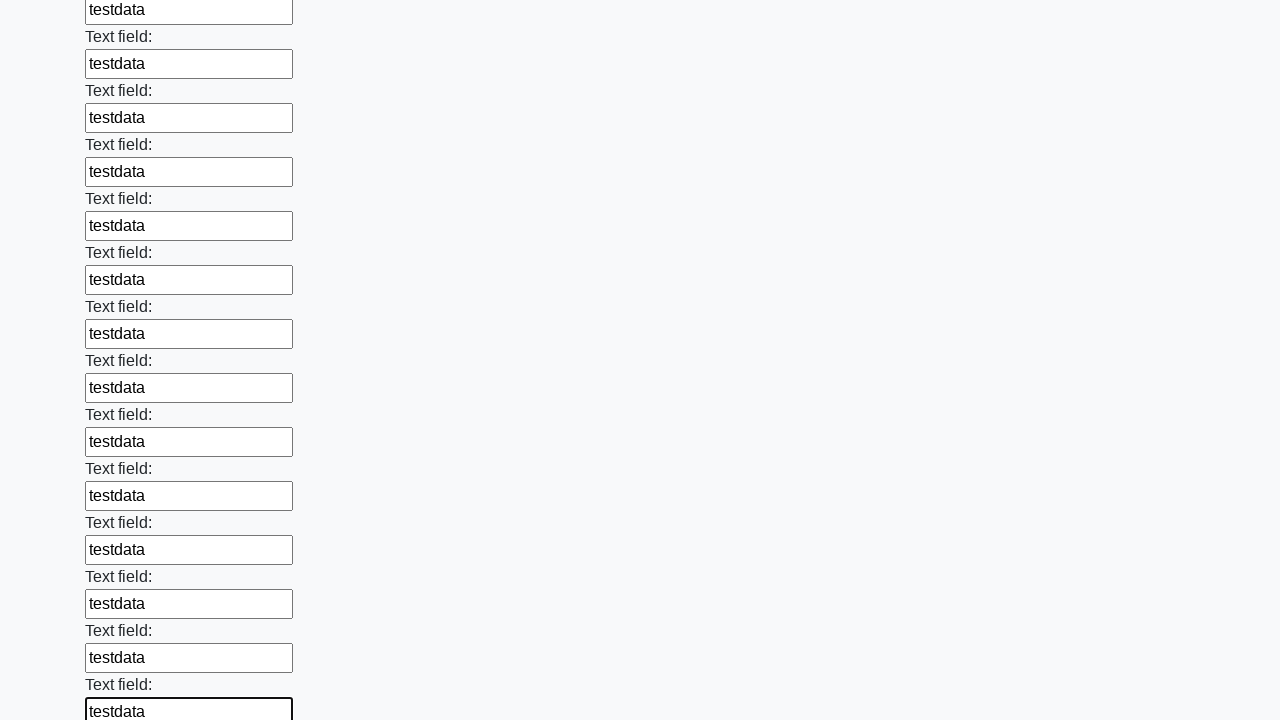

Filled input field with test data on input >> nth=39
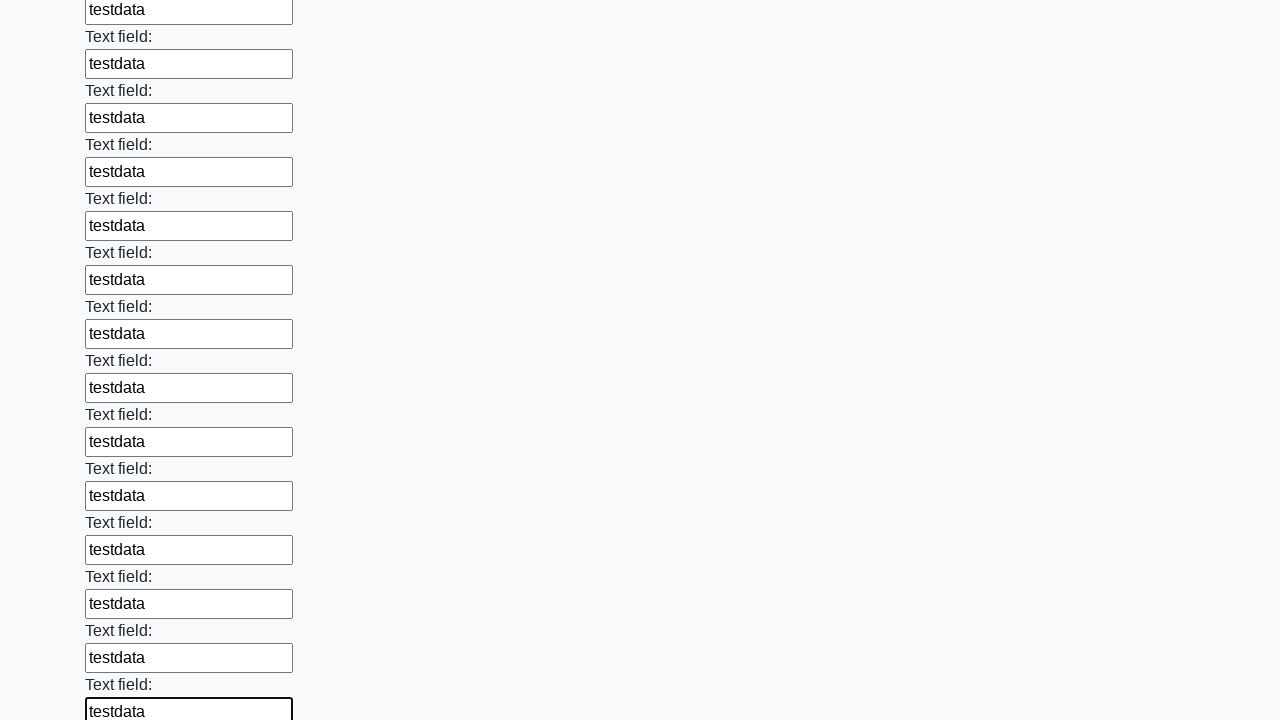

Filled input field with test data on input >> nth=40
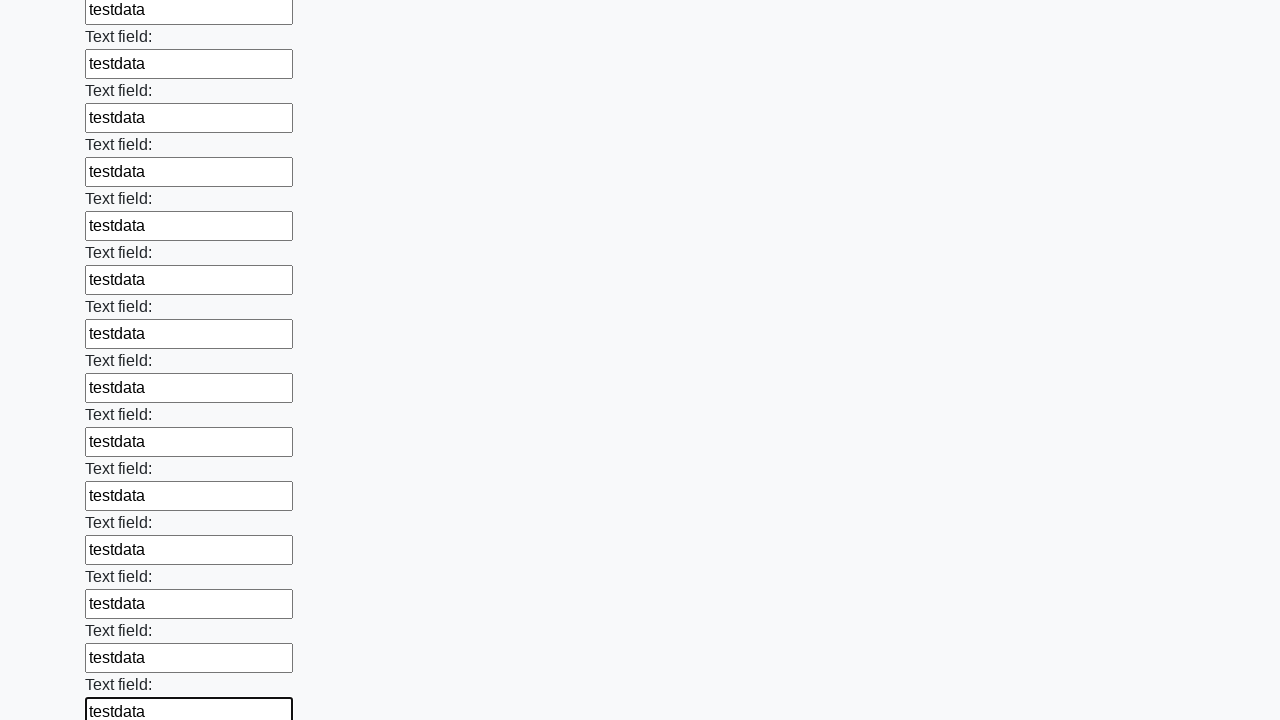

Filled input field with test data on input >> nth=41
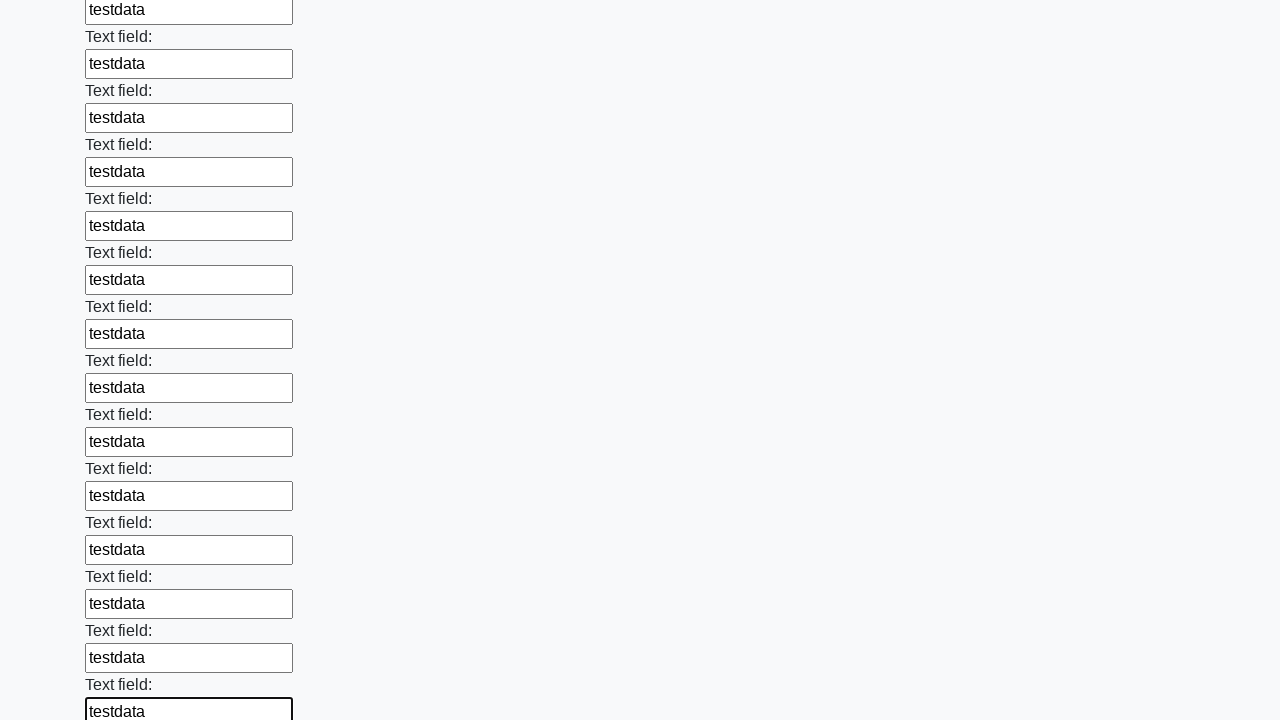

Filled input field with test data on input >> nth=42
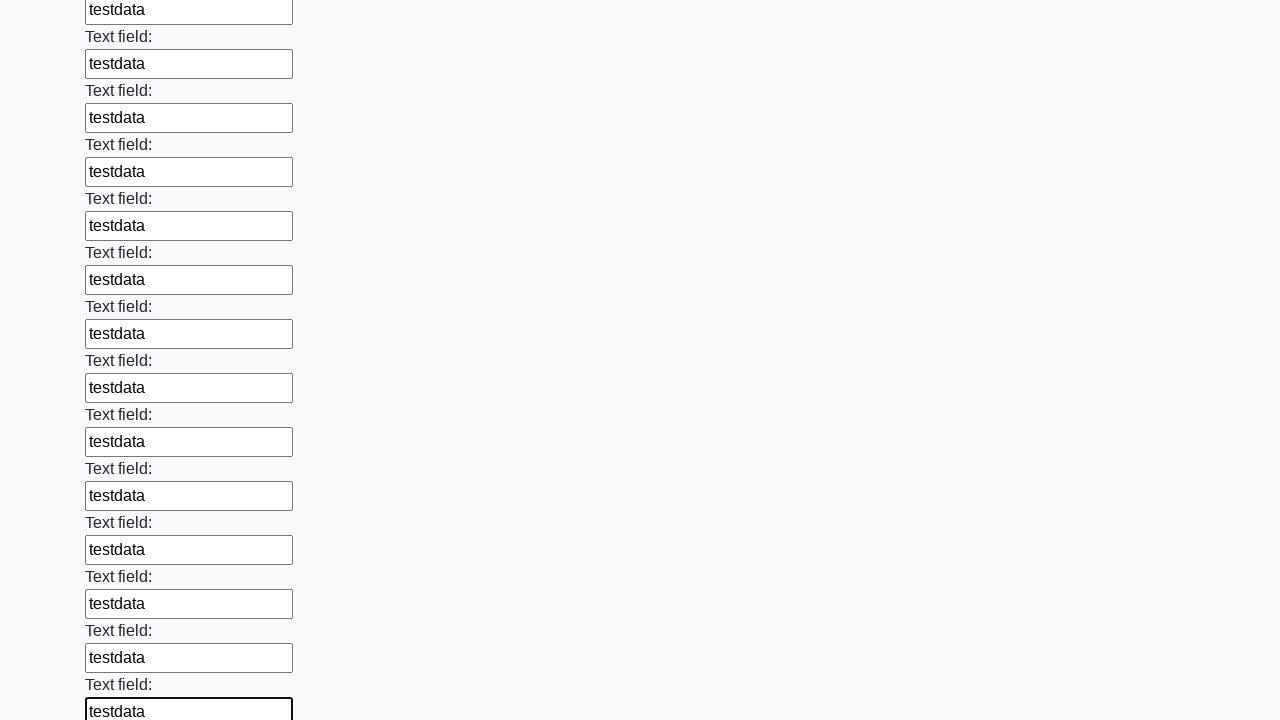

Filled input field with test data on input >> nth=43
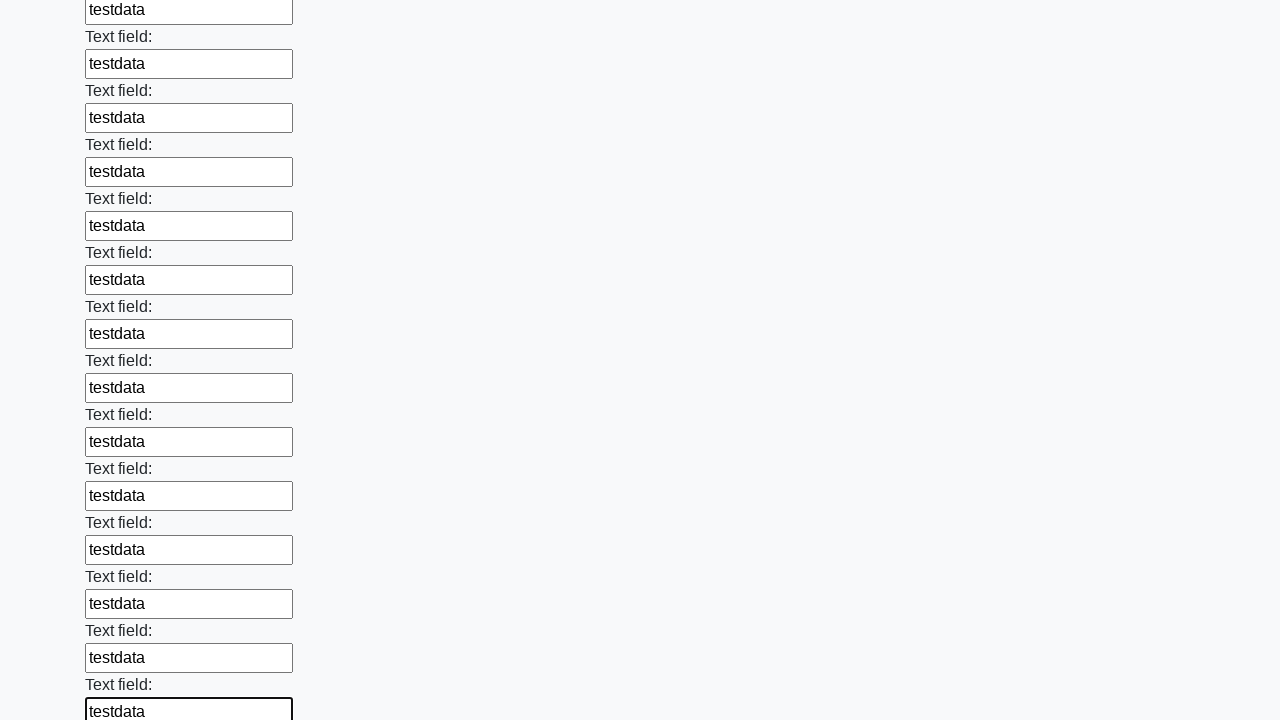

Filled input field with test data on input >> nth=44
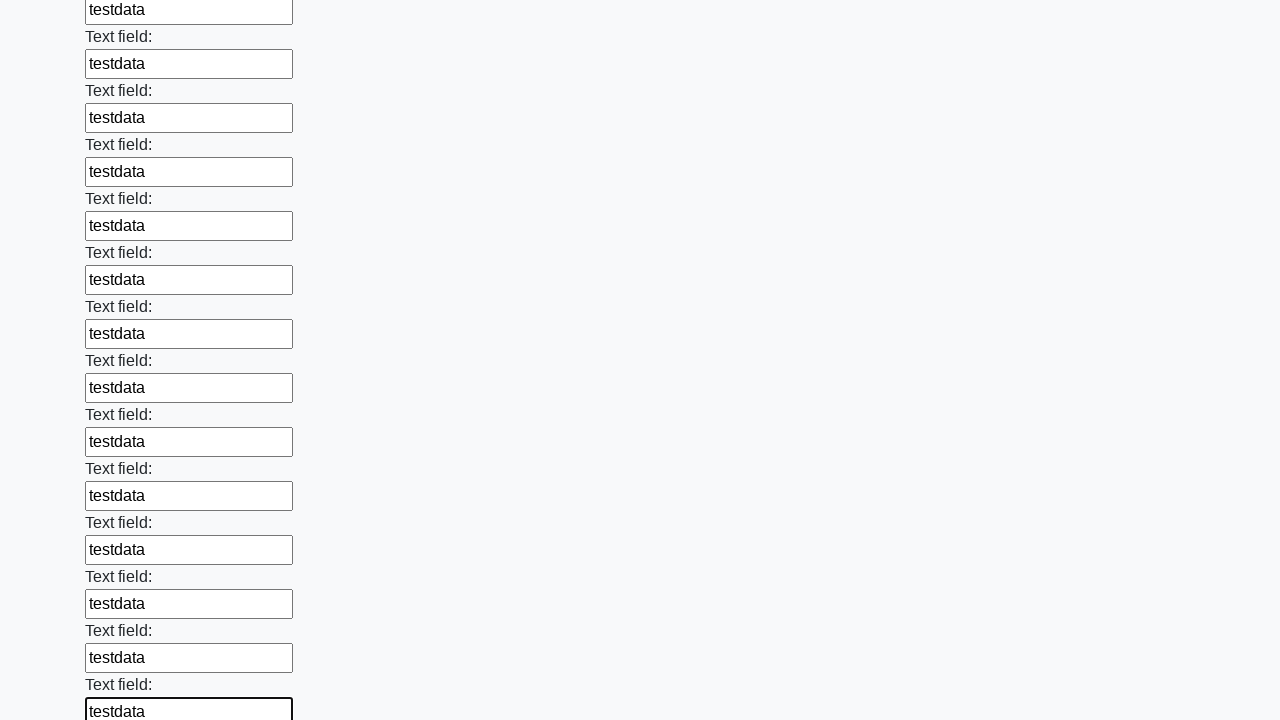

Filled input field with test data on input >> nth=45
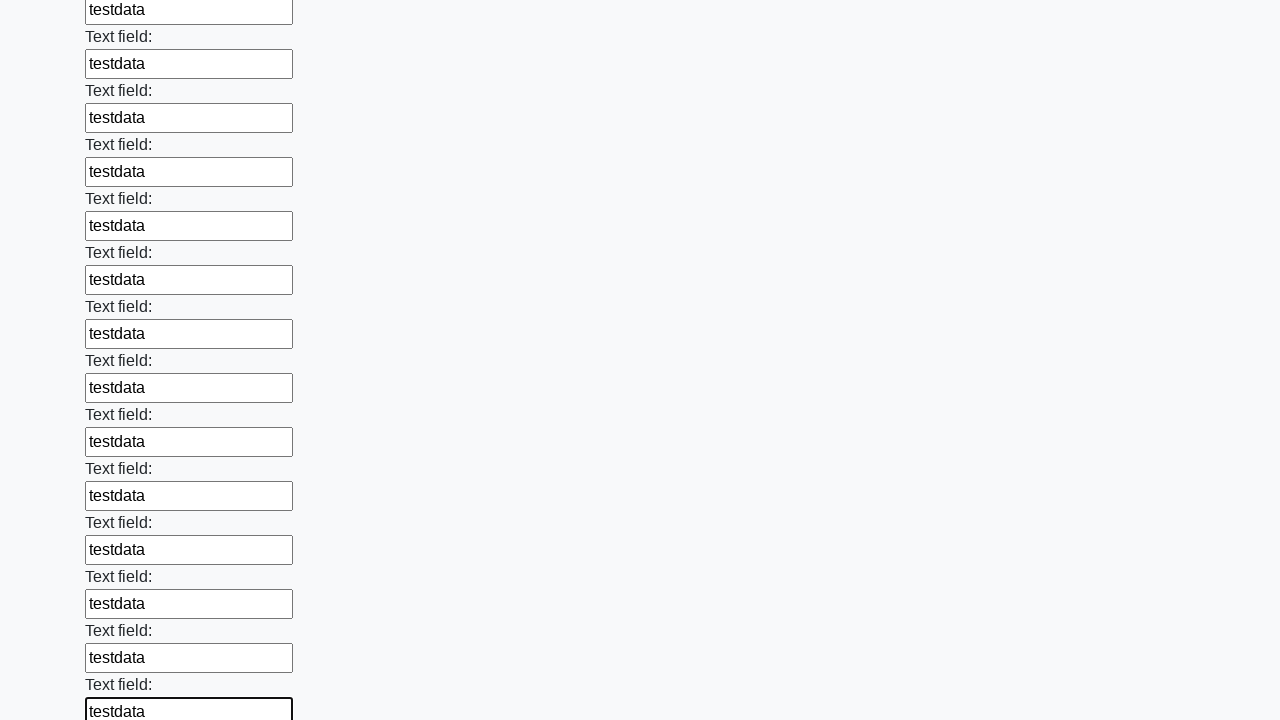

Filled input field with test data on input >> nth=46
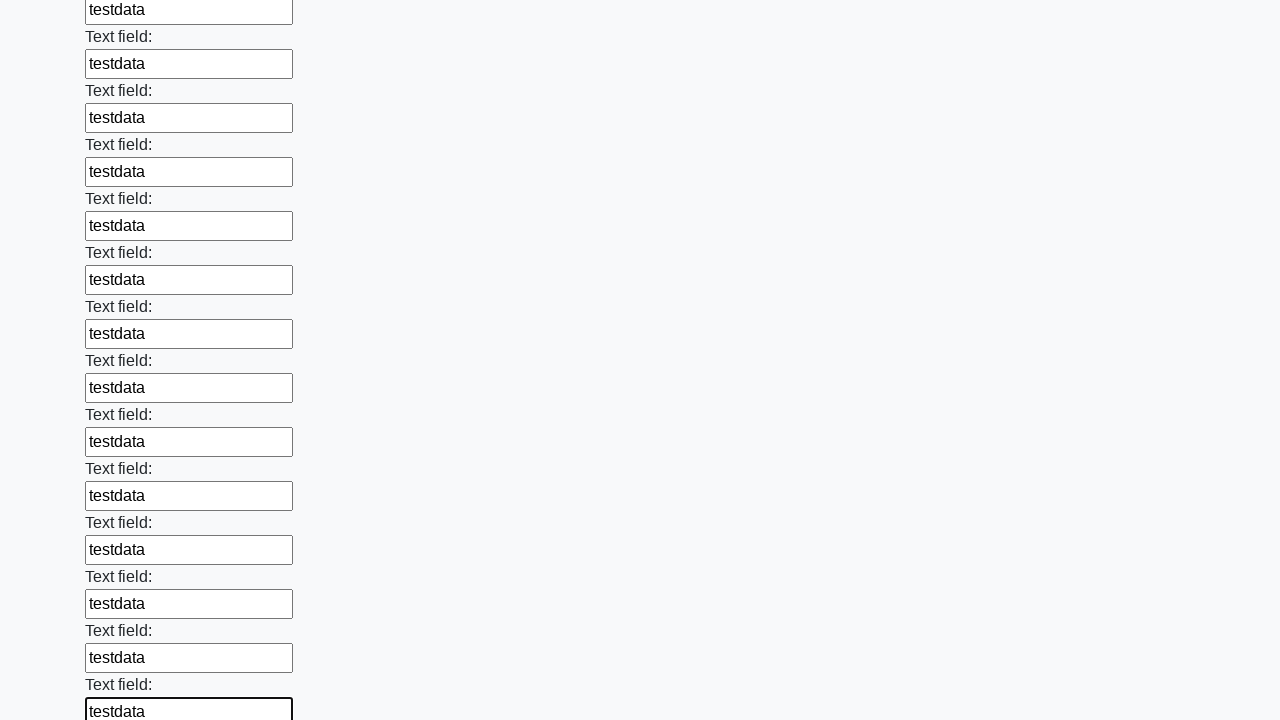

Filled input field with test data on input >> nth=47
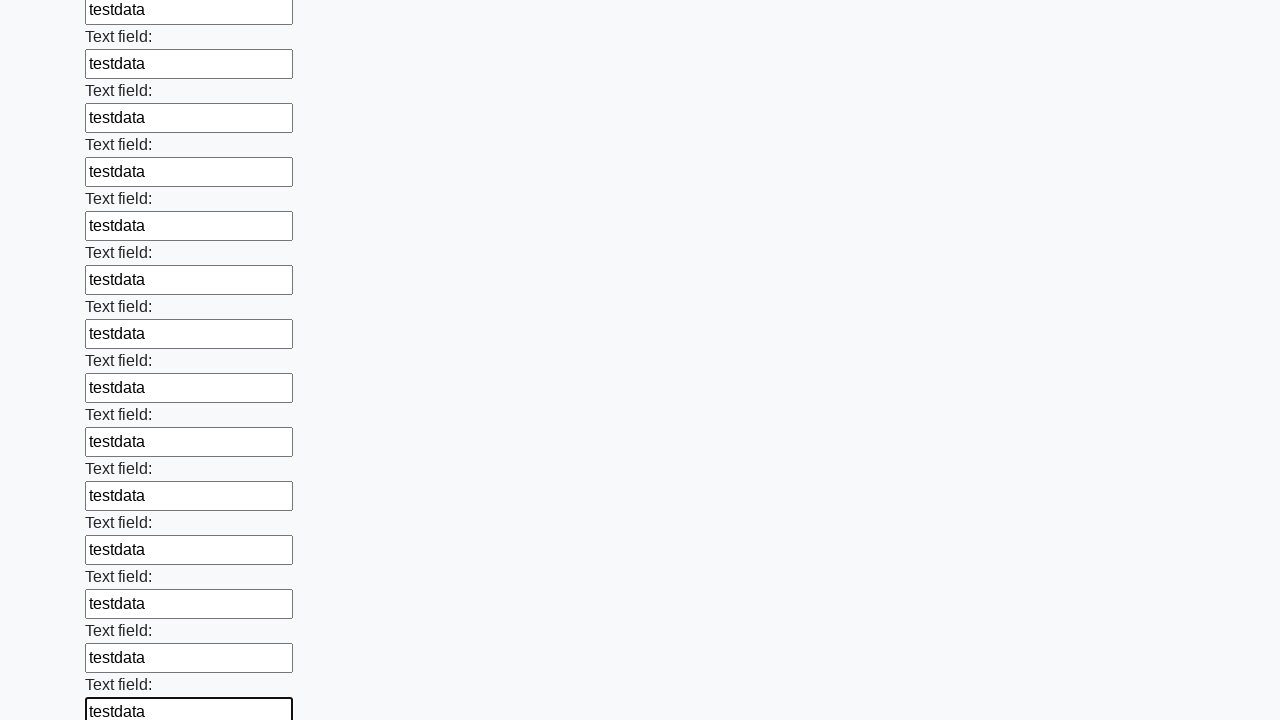

Filled input field with test data on input >> nth=48
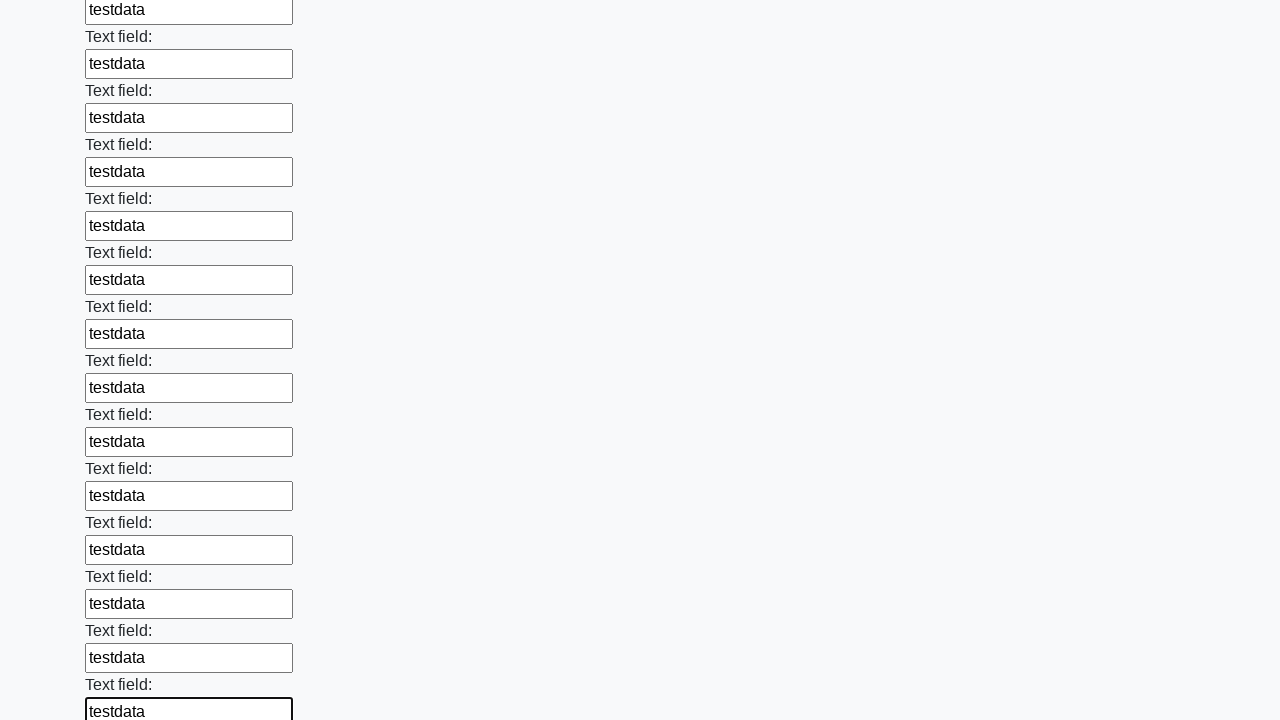

Filled input field with test data on input >> nth=49
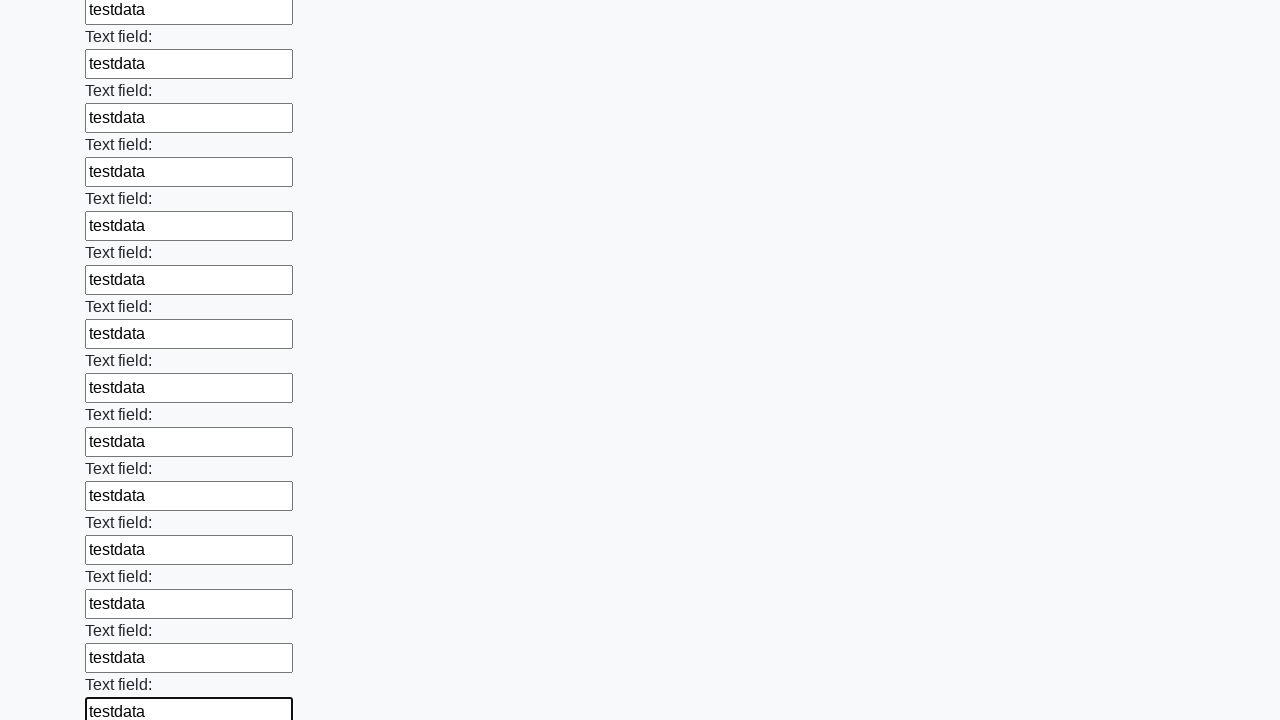

Filled input field with test data on input >> nth=50
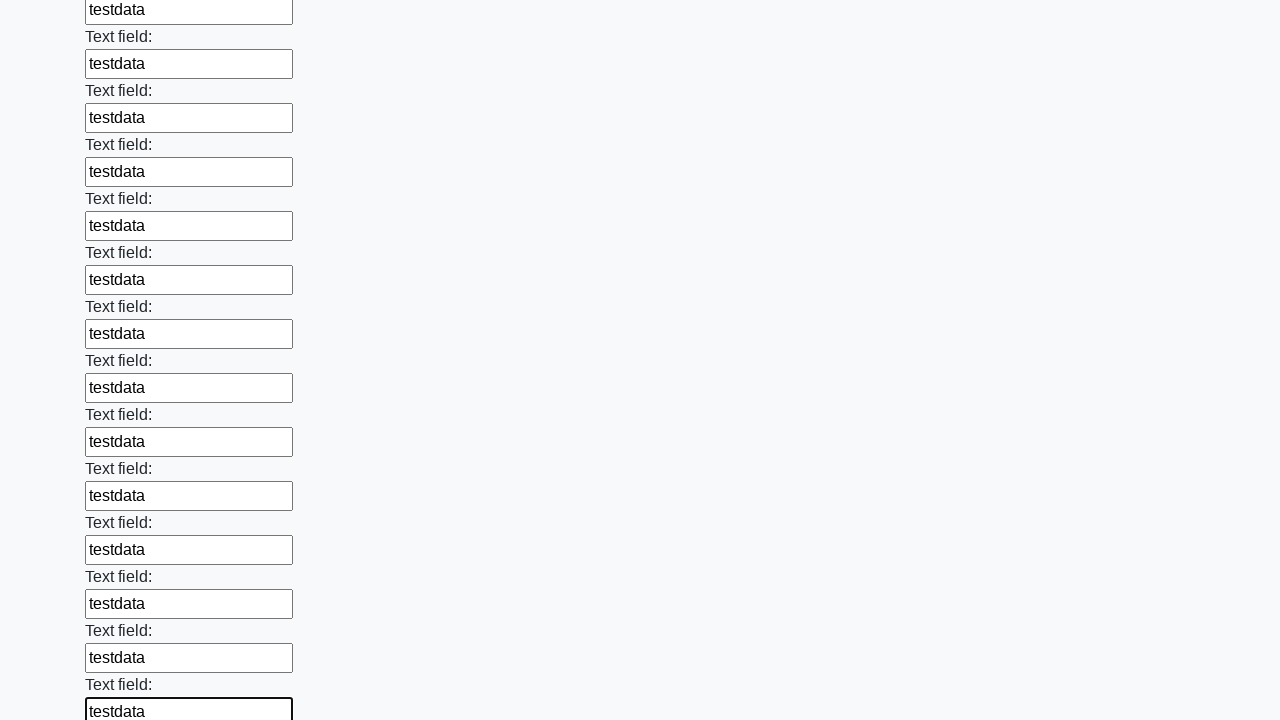

Filled input field with test data on input >> nth=51
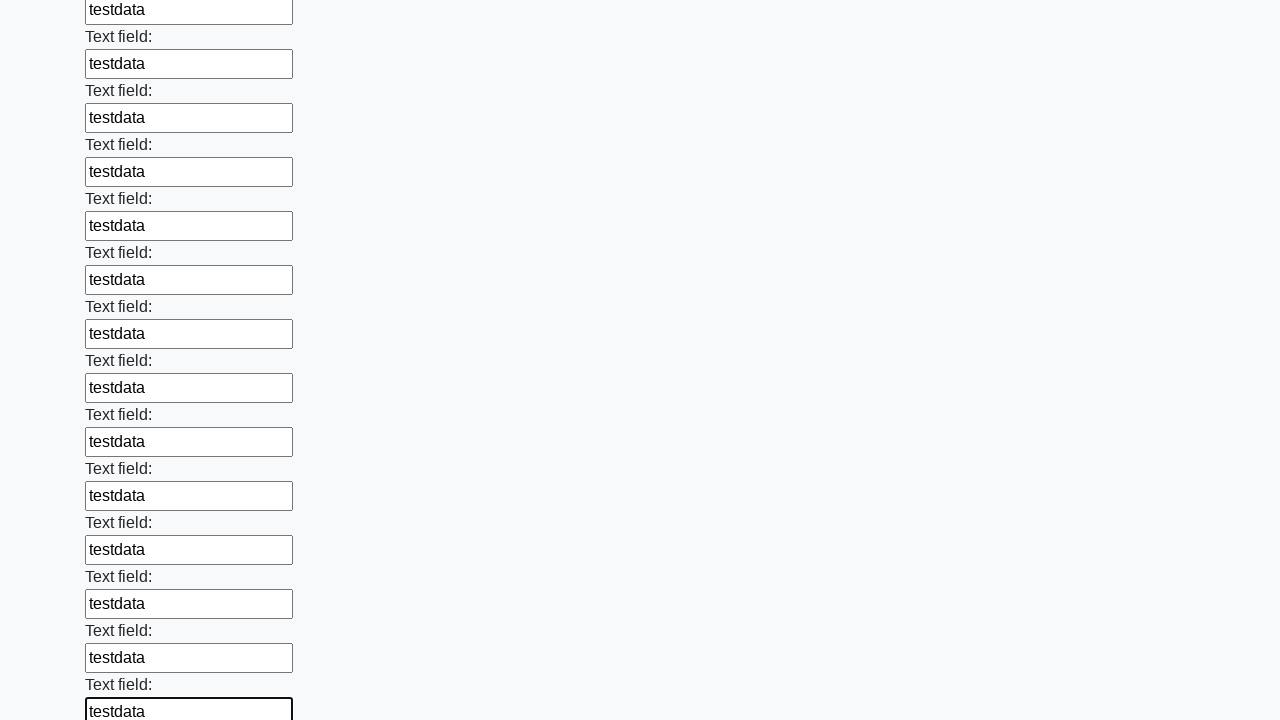

Filled input field with test data on input >> nth=52
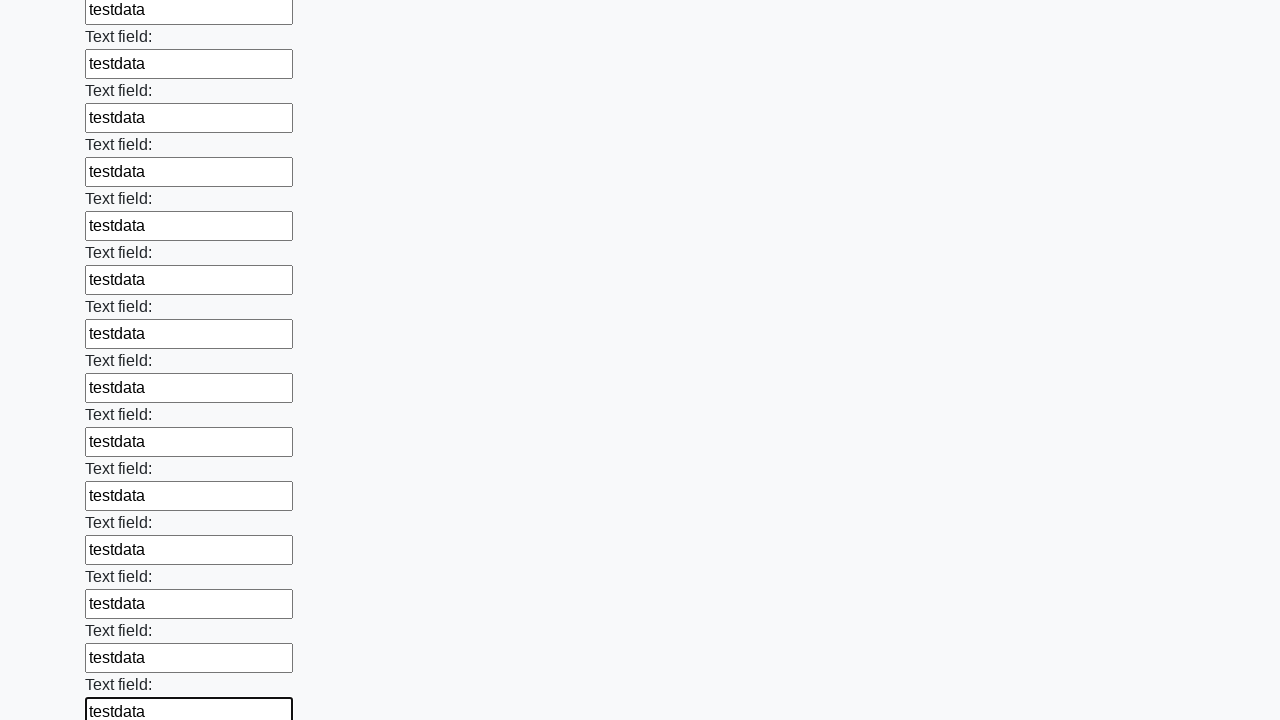

Filled input field with test data on input >> nth=53
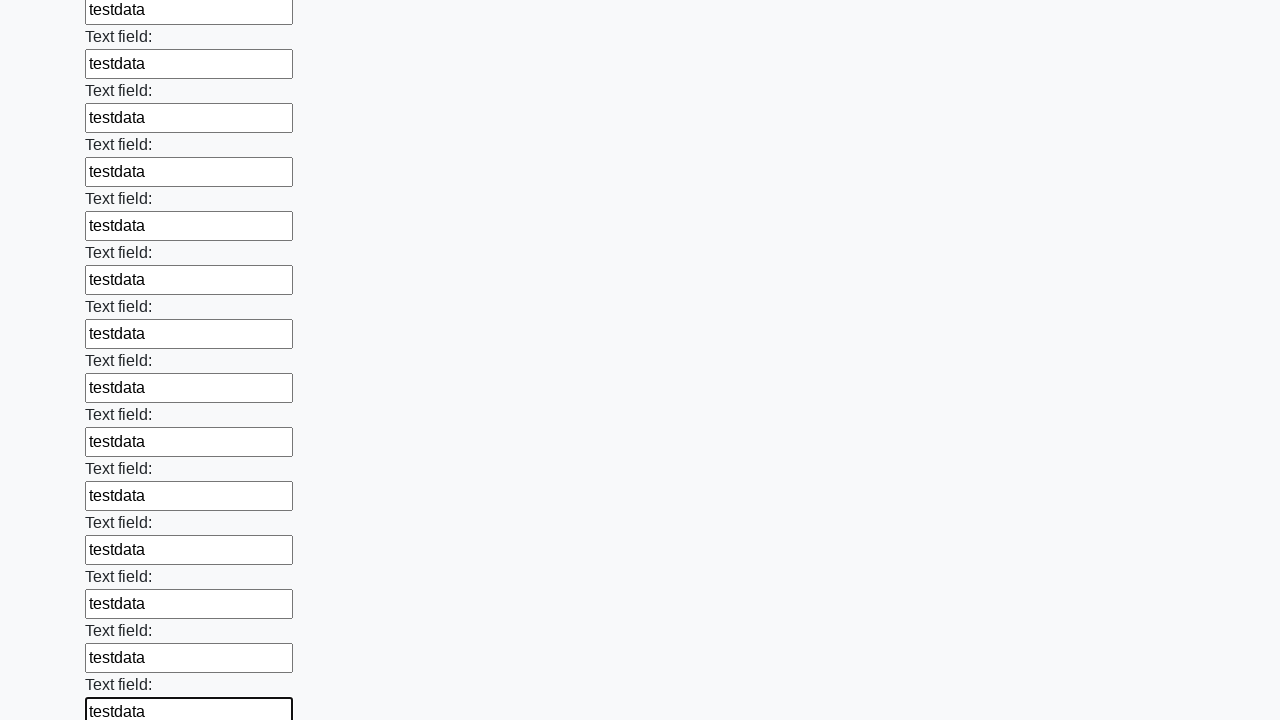

Filled input field with test data on input >> nth=54
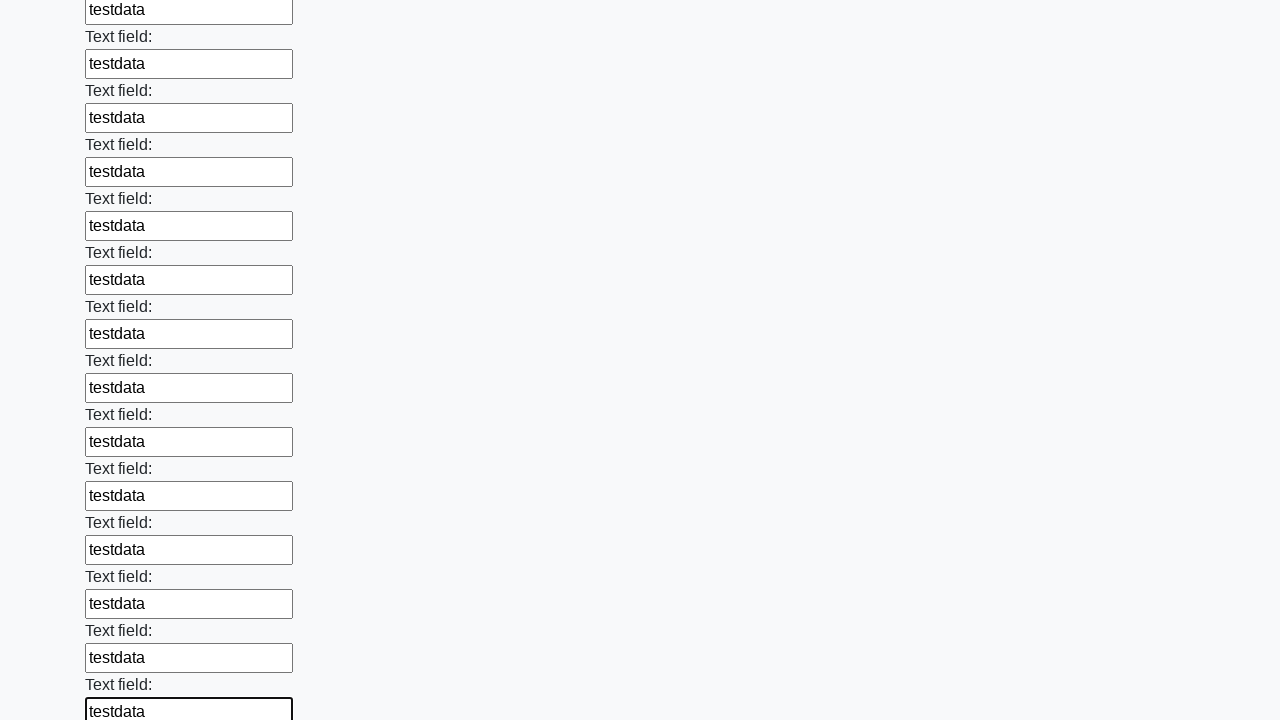

Filled input field with test data on input >> nth=55
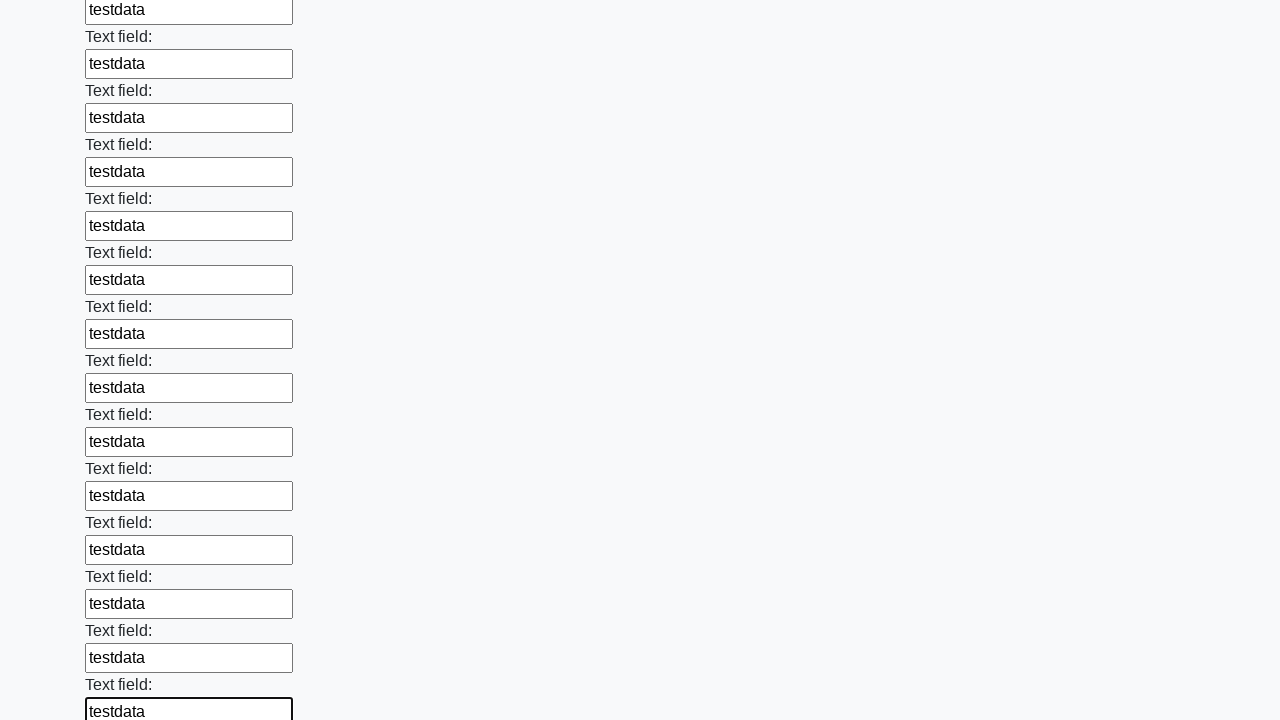

Filled input field with test data on input >> nth=56
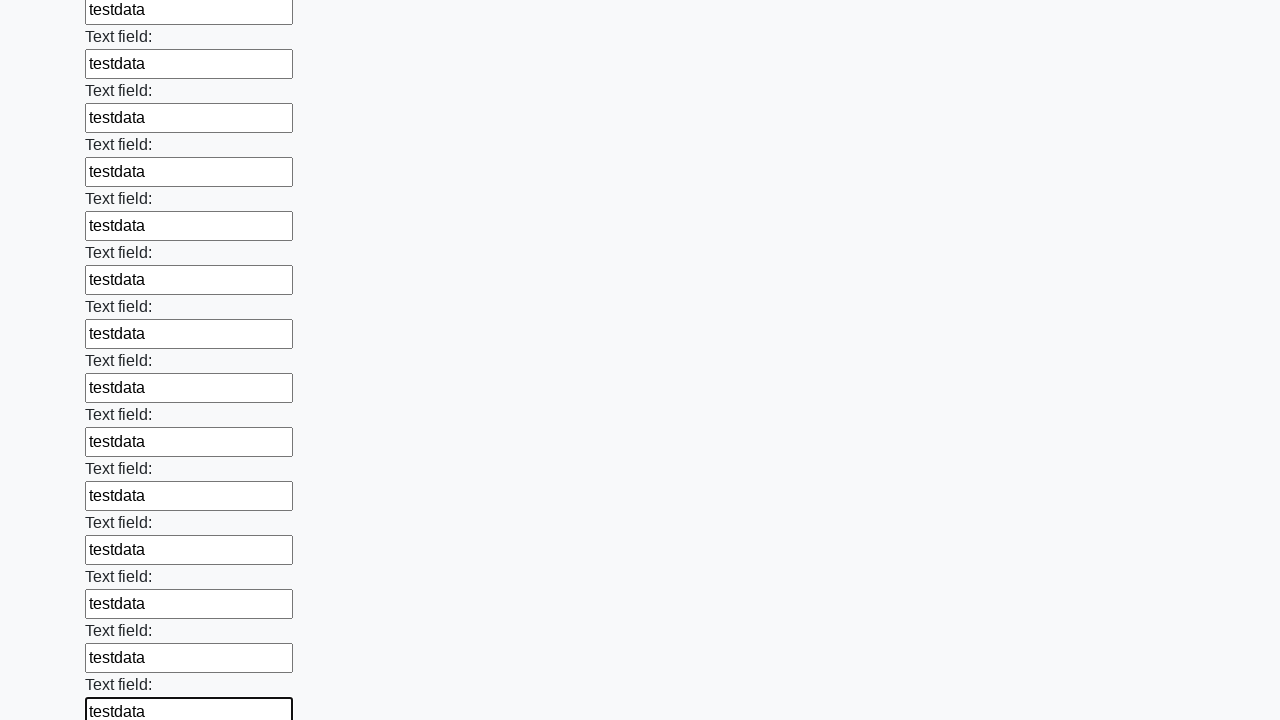

Filled input field with test data on input >> nth=57
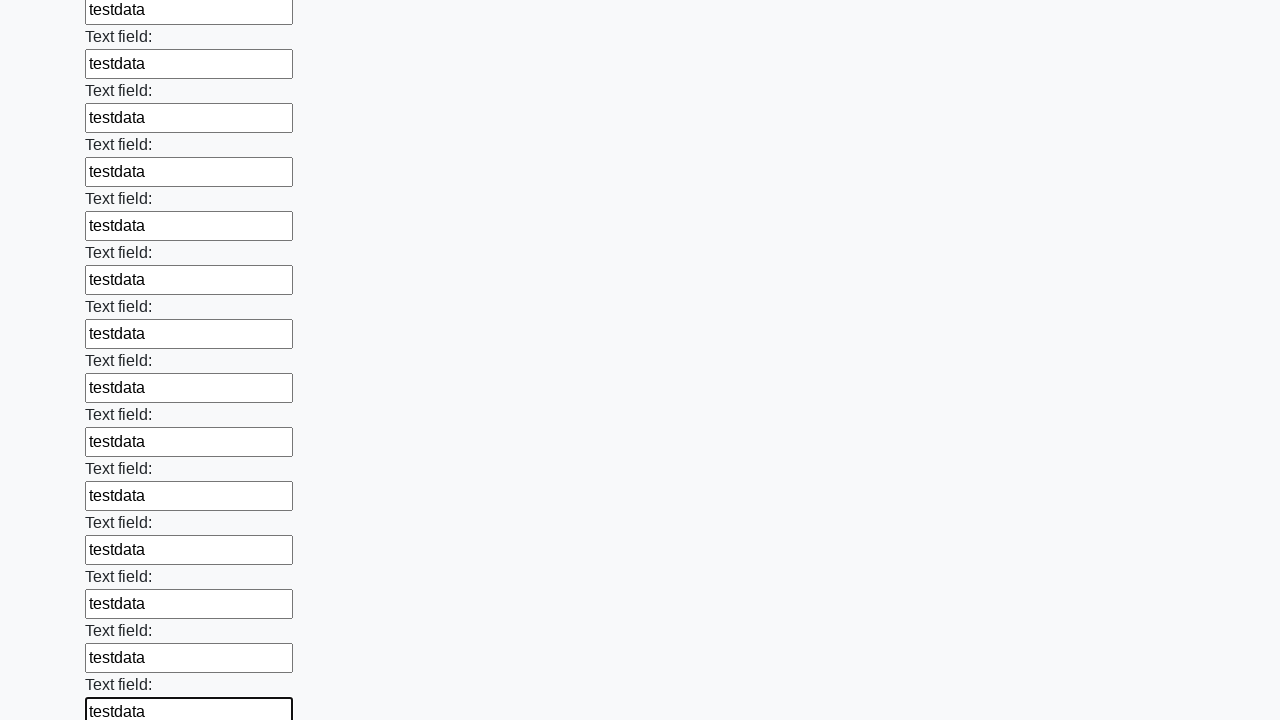

Filled input field with test data on input >> nth=58
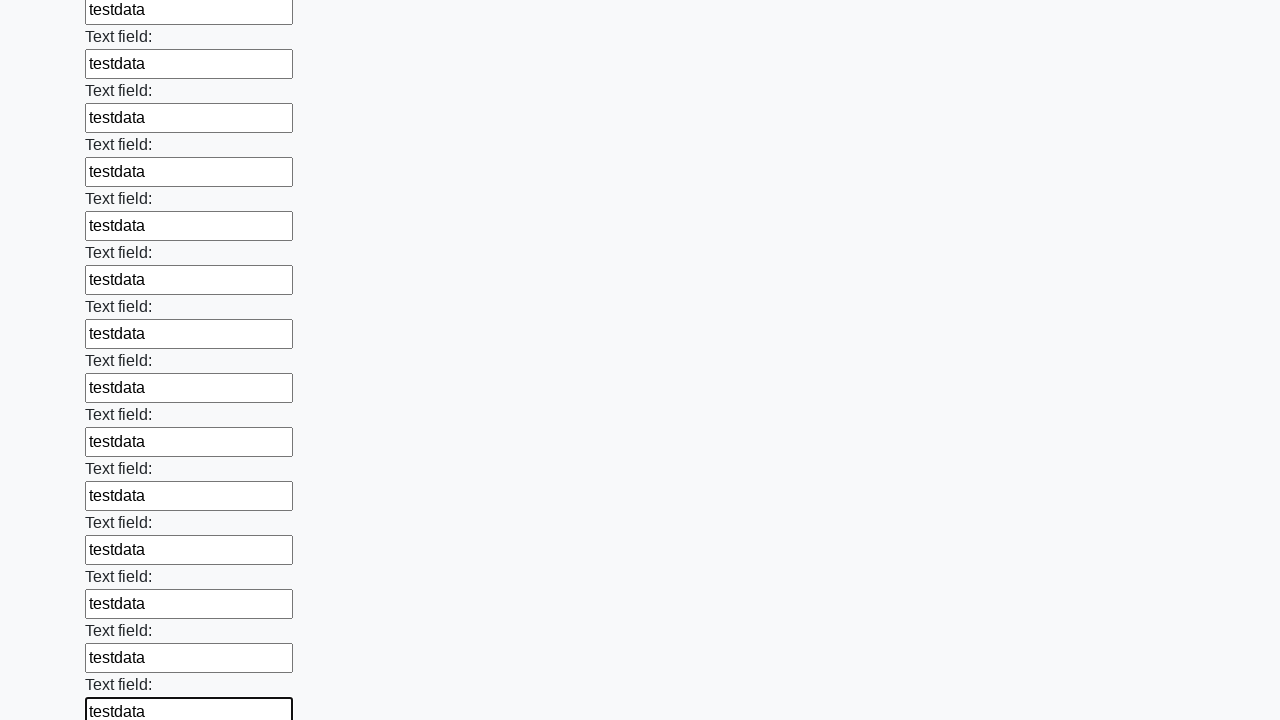

Filled input field with test data on input >> nth=59
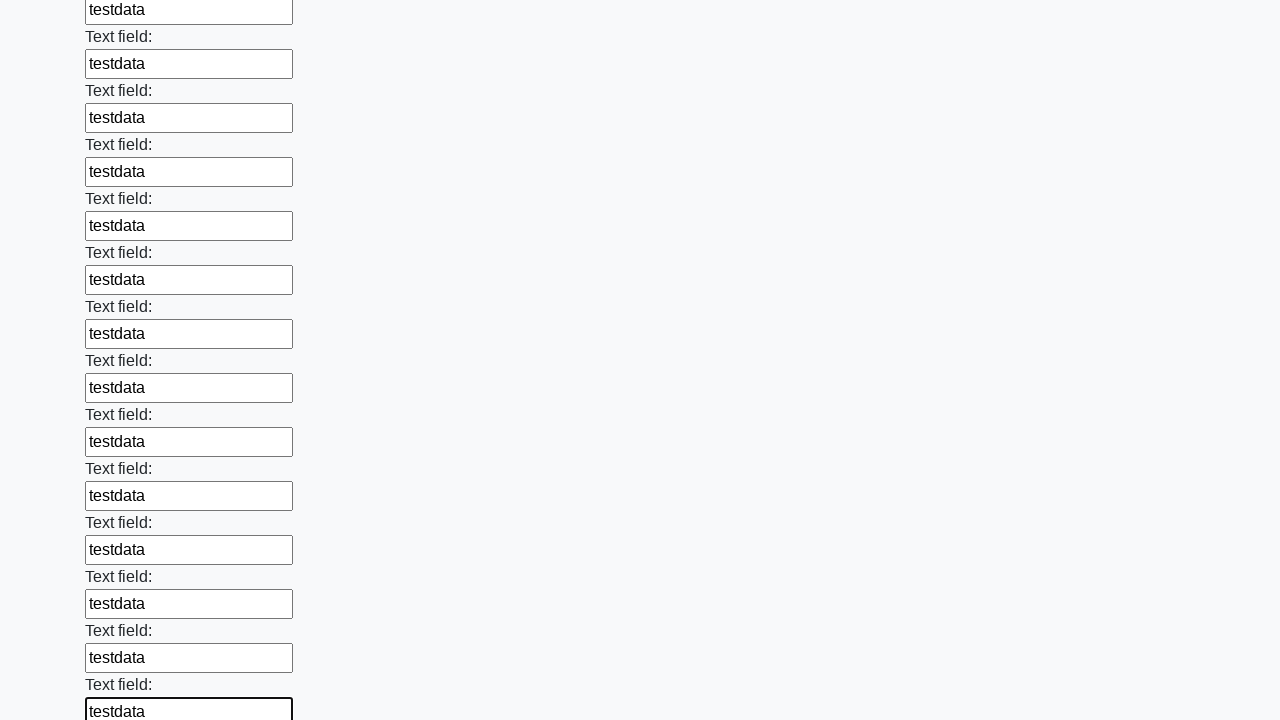

Filled input field with test data on input >> nth=60
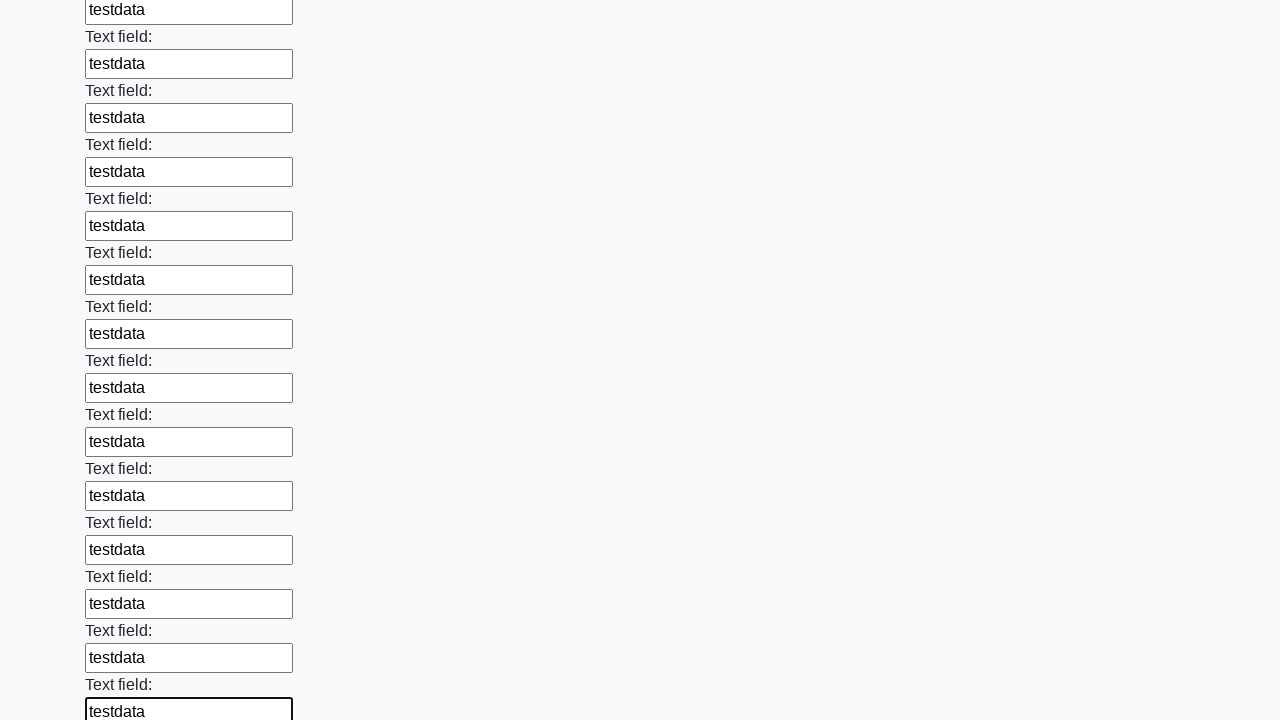

Filled input field with test data on input >> nth=61
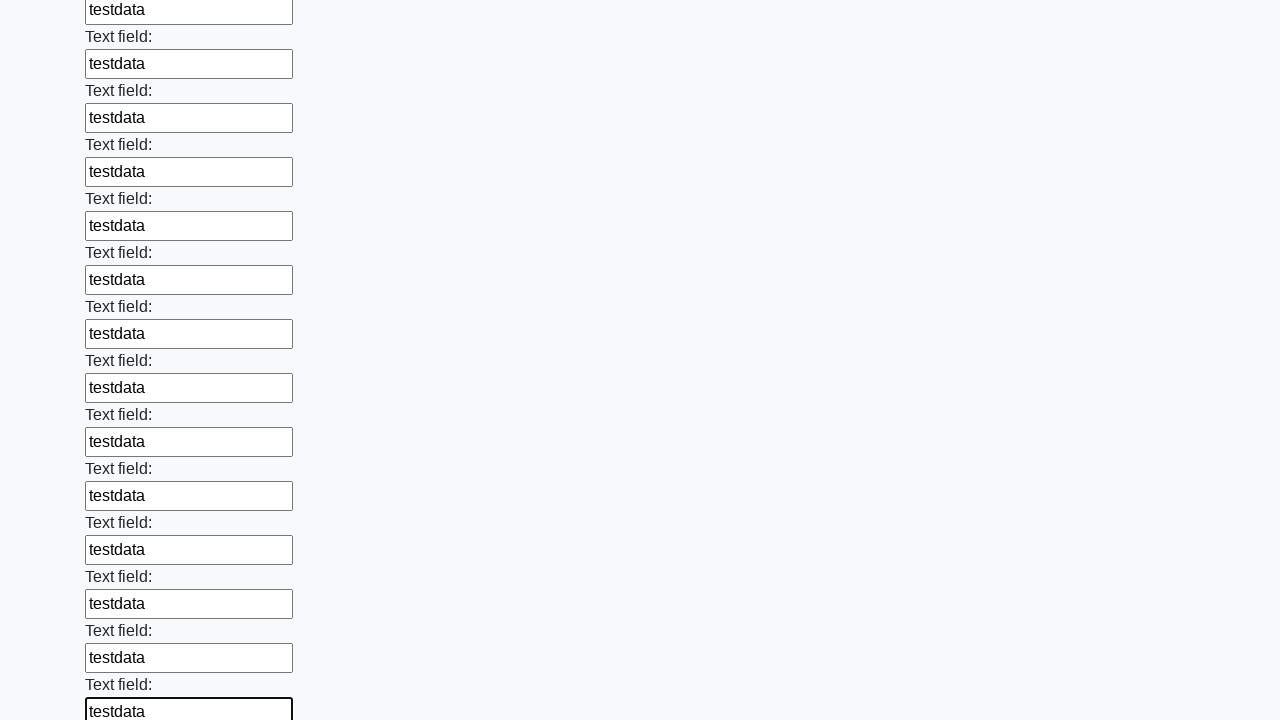

Filled input field with test data on input >> nth=62
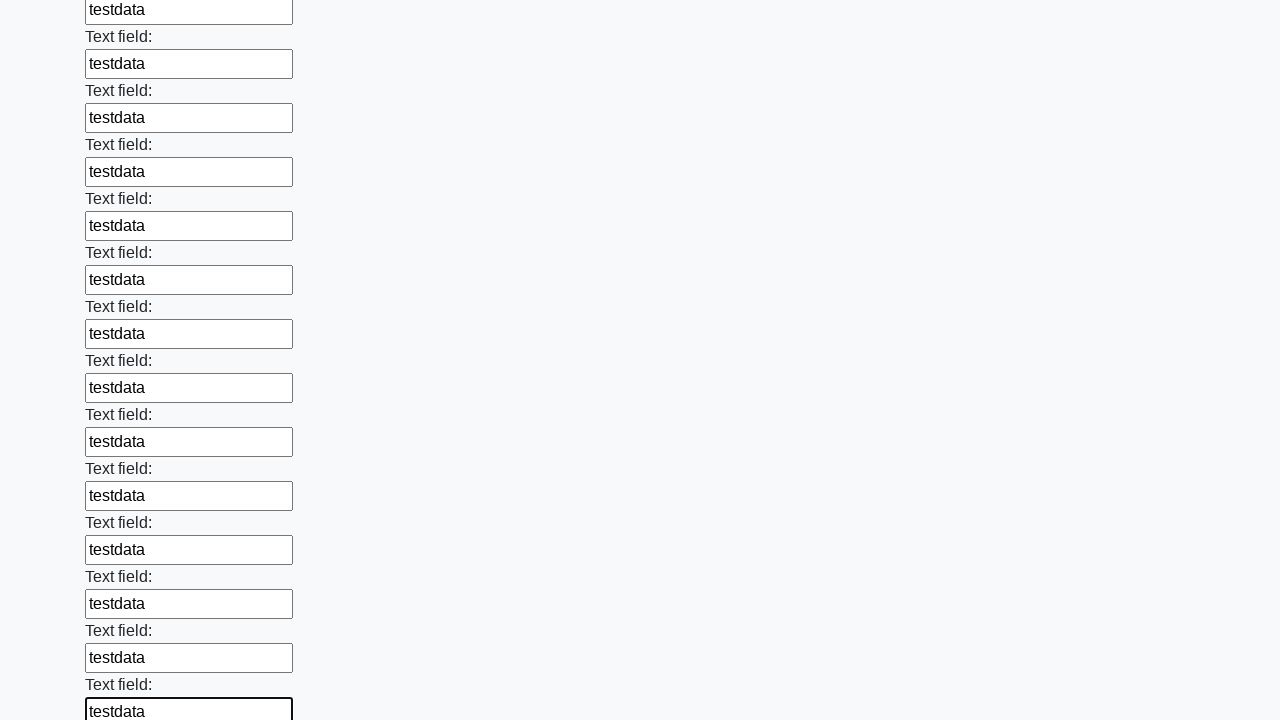

Filled input field with test data on input >> nth=63
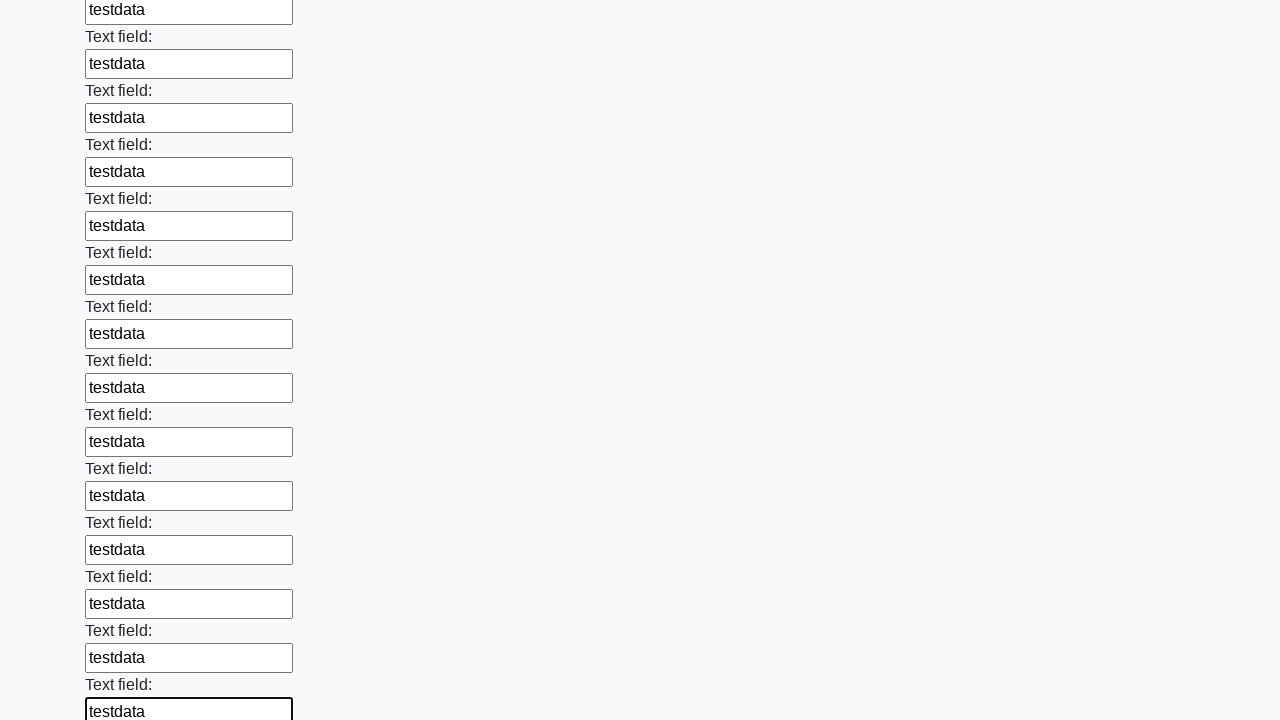

Filled input field with test data on input >> nth=64
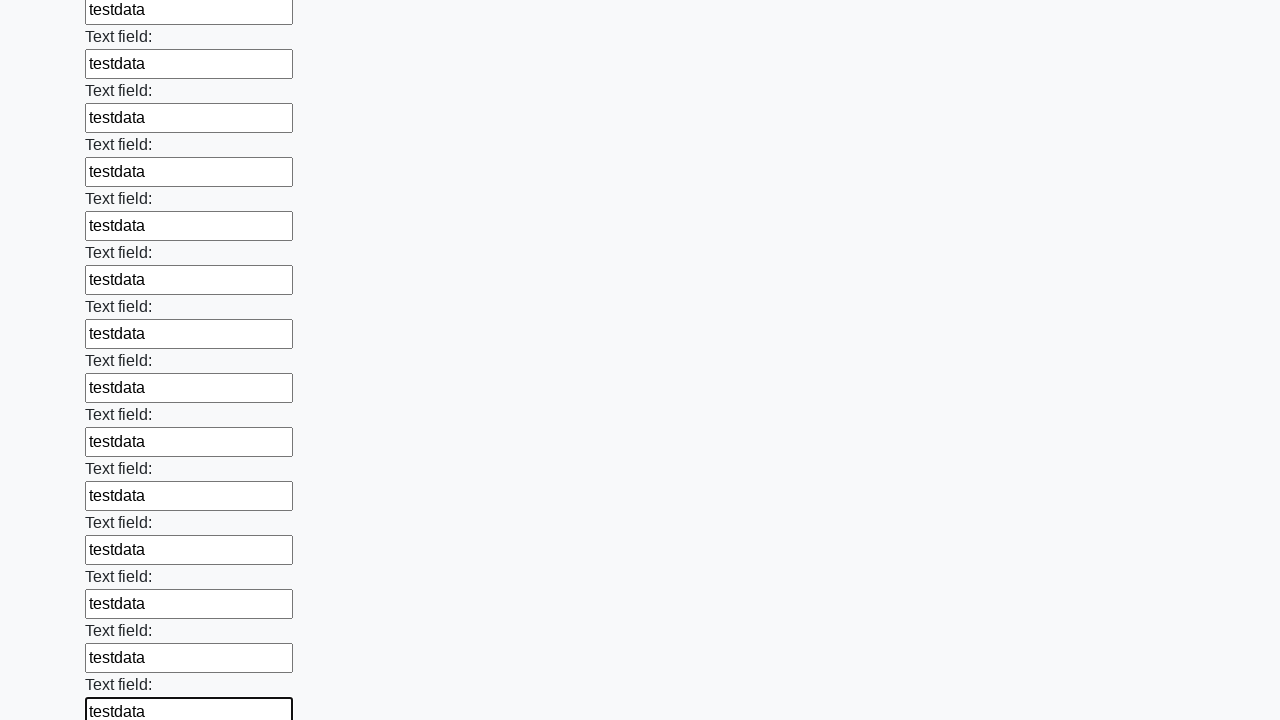

Filled input field with test data on input >> nth=65
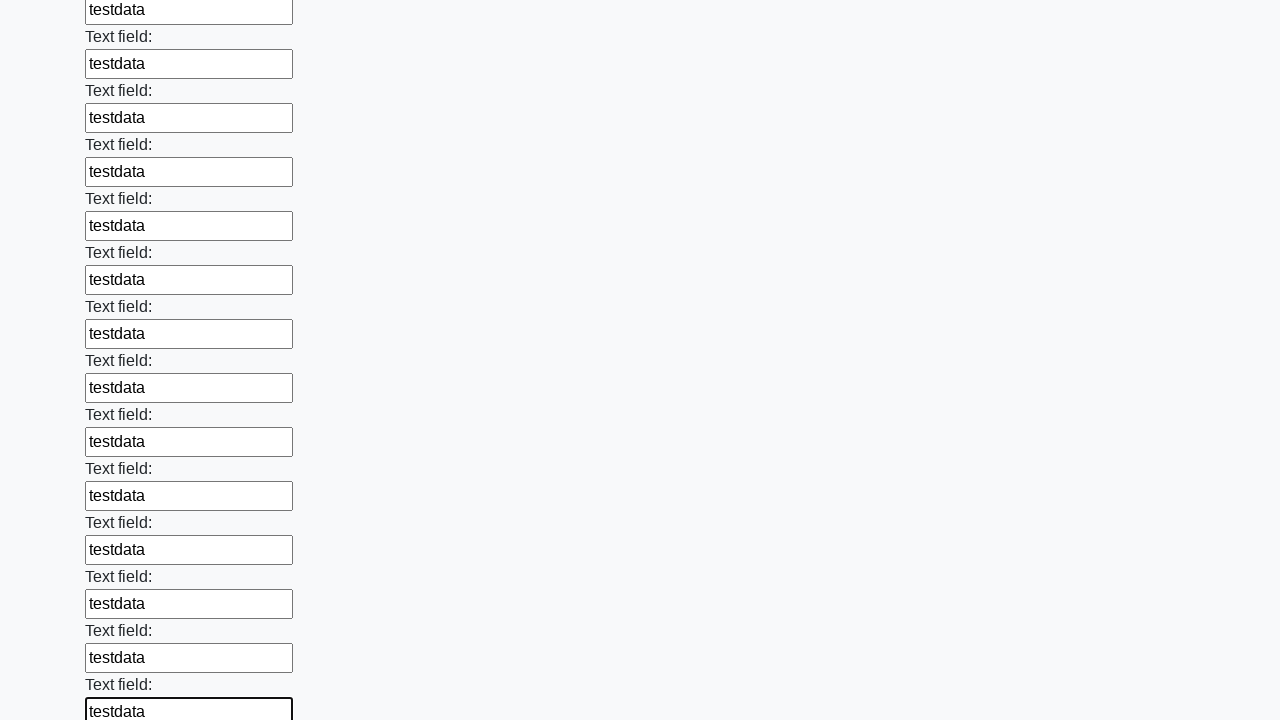

Filled input field with test data on input >> nth=66
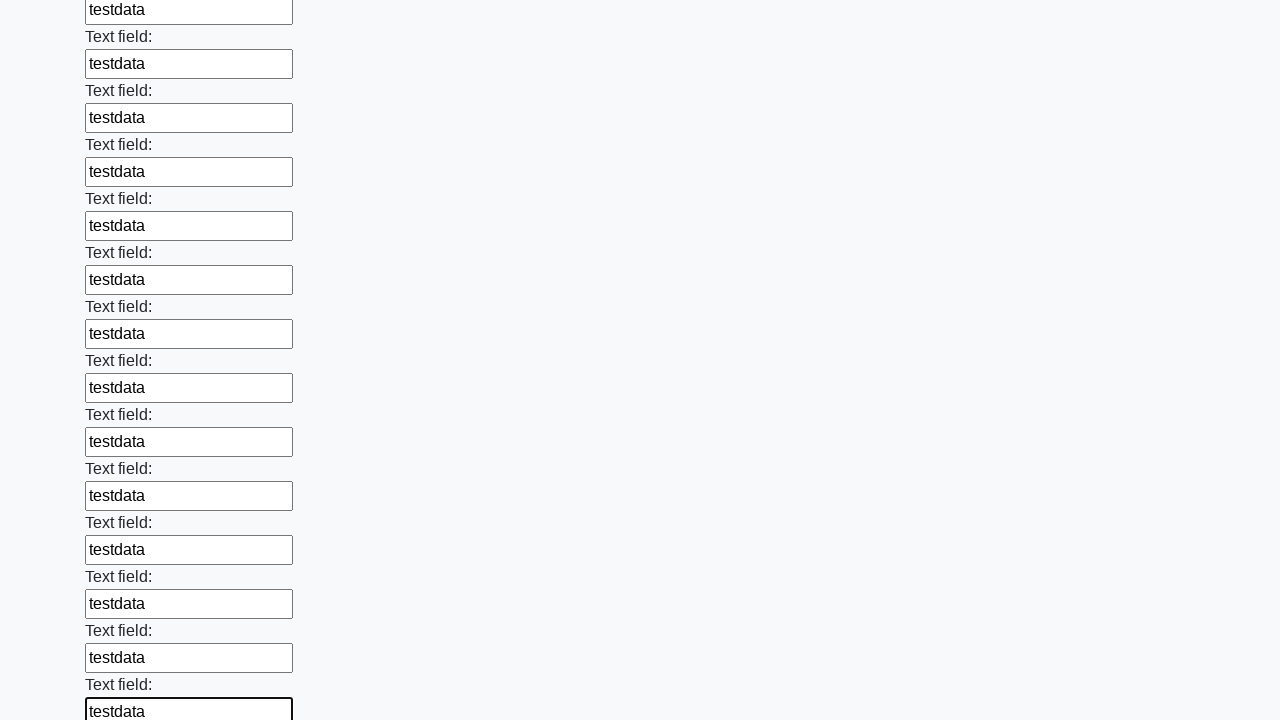

Filled input field with test data on input >> nth=67
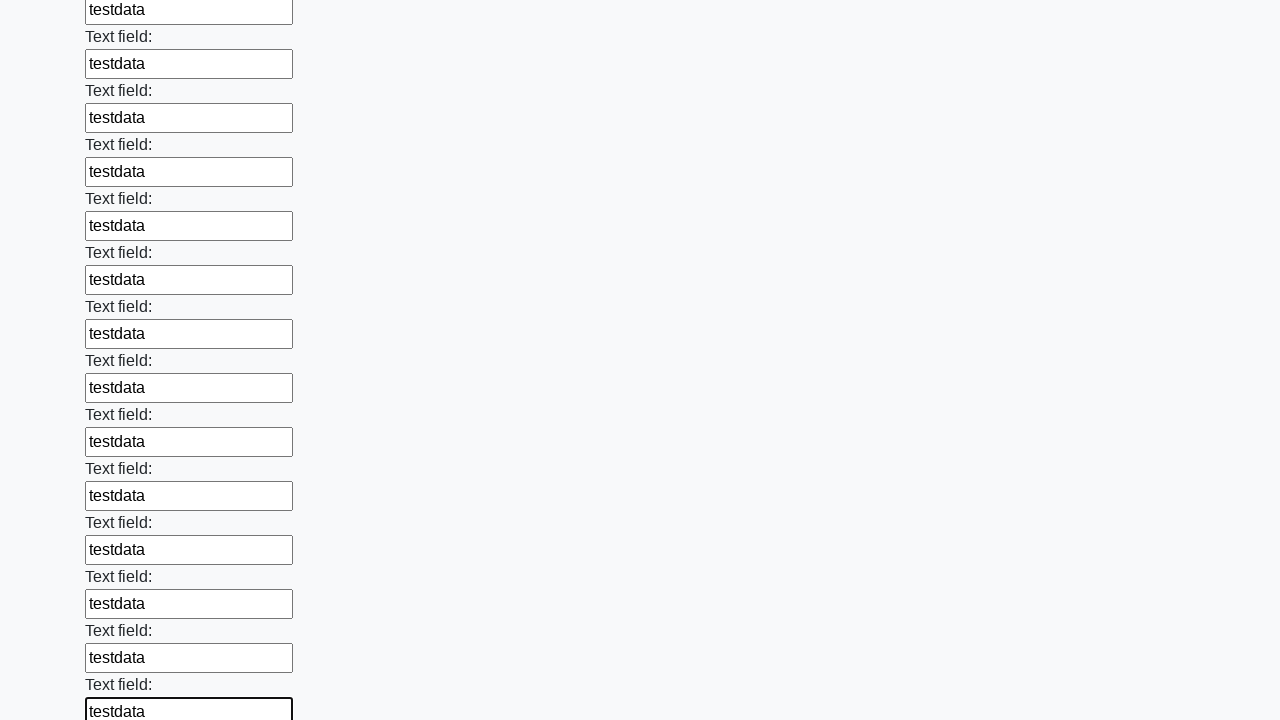

Filled input field with test data on input >> nth=68
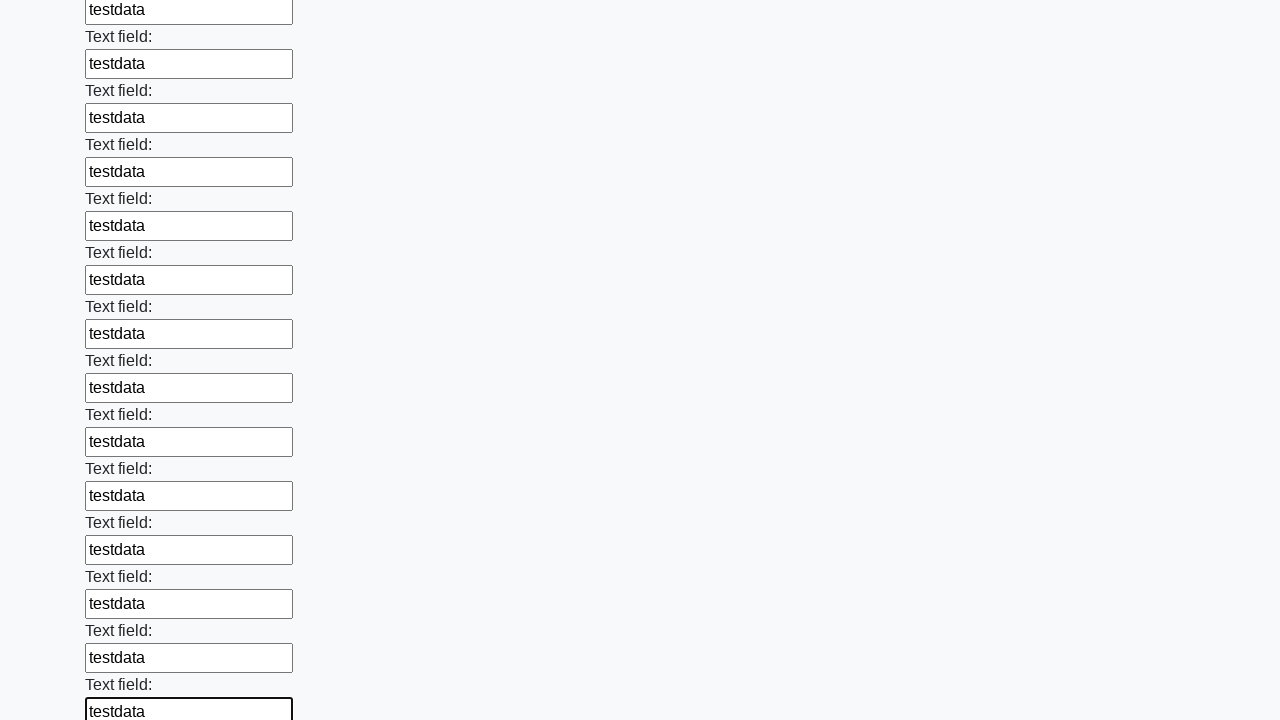

Filled input field with test data on input >> nth=69
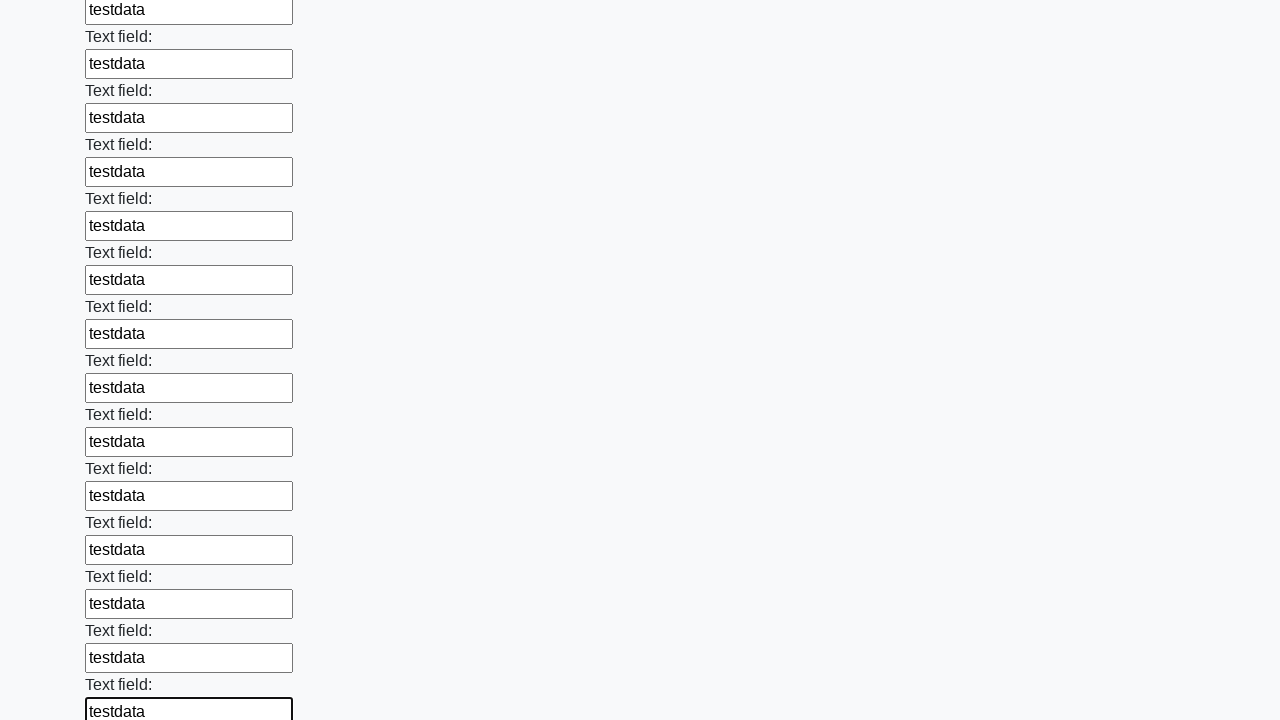

Filled input field with test data on input >> nth=70
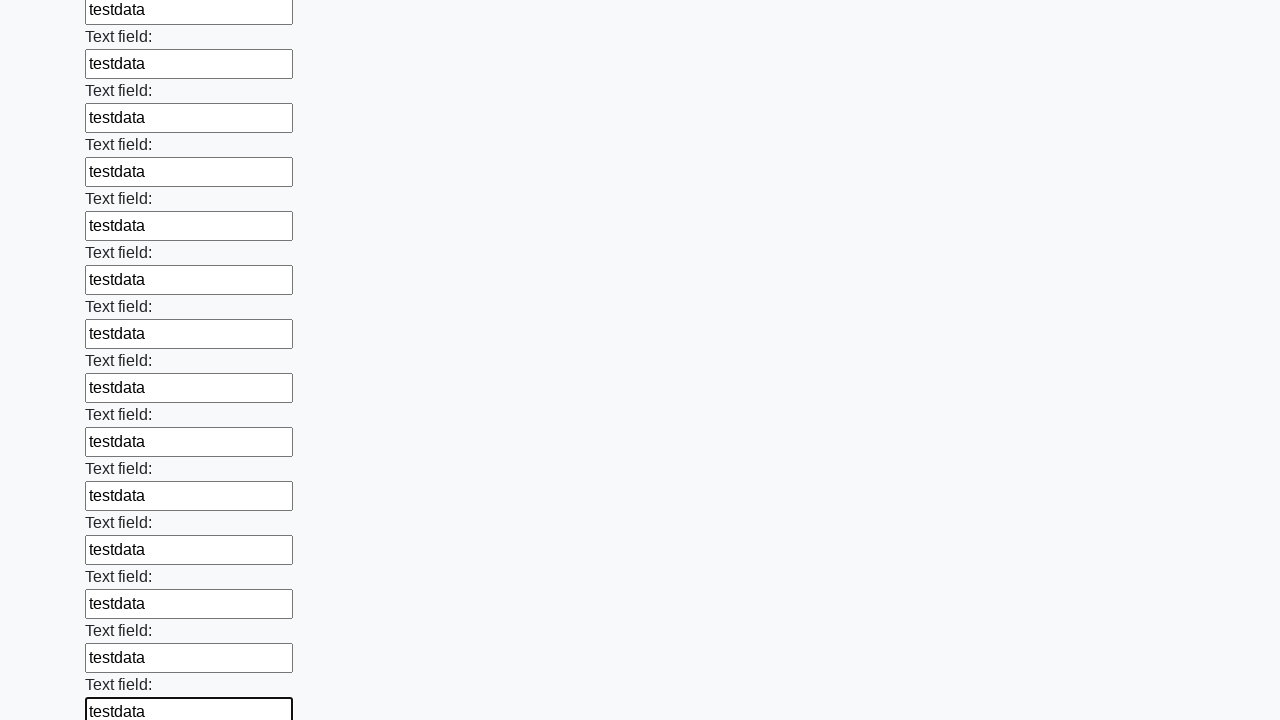

Filled input field with test data on input >> nth=71
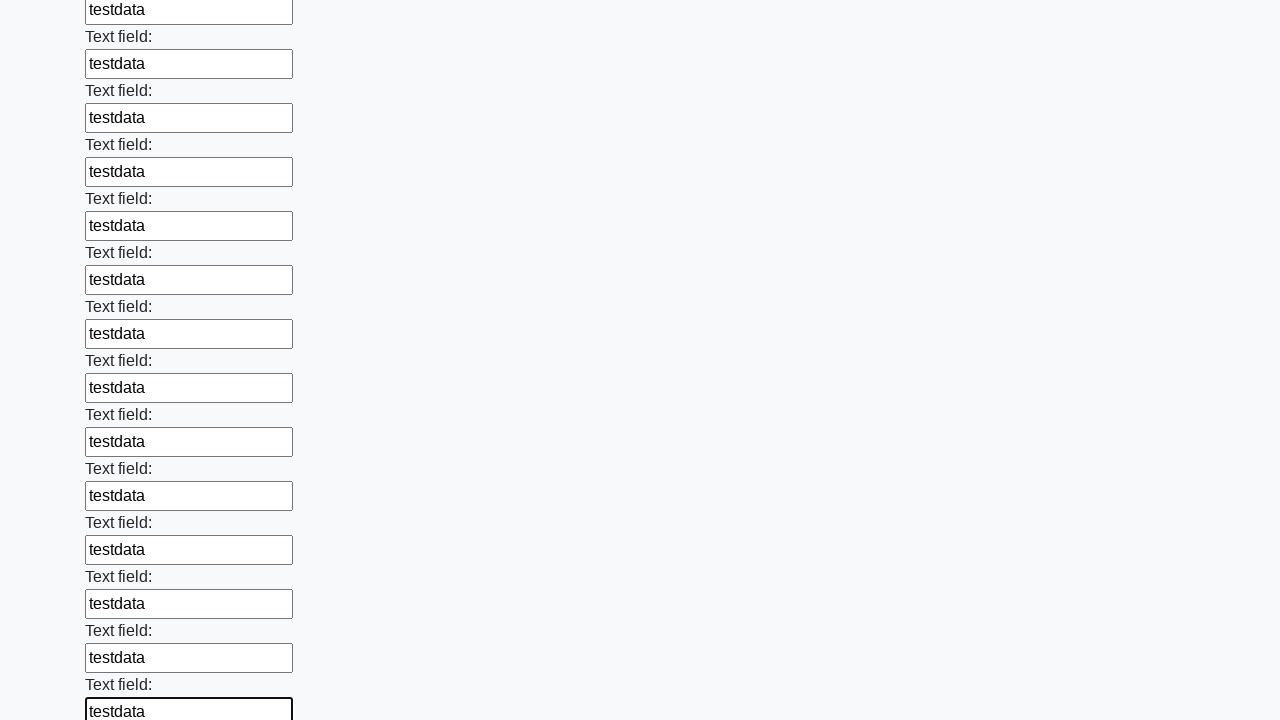

Filled input field with test data on input >> nth=72
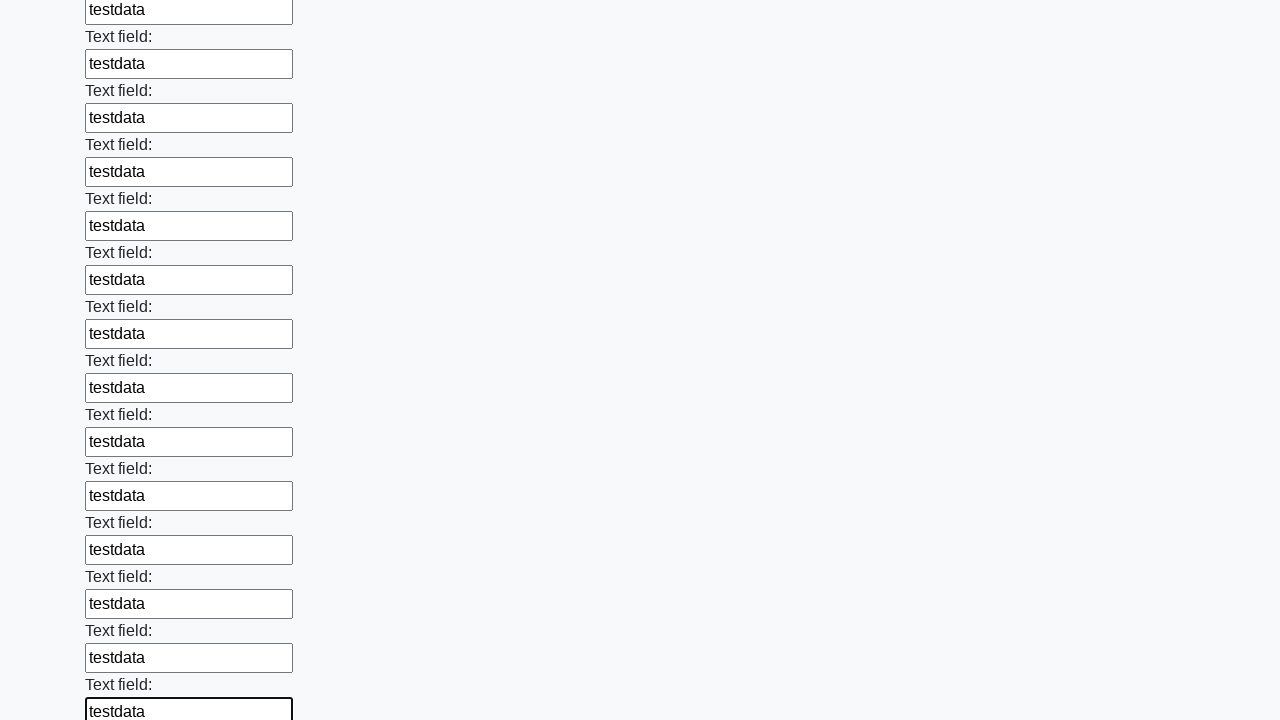

Filled input field with test data on input >> nth=73
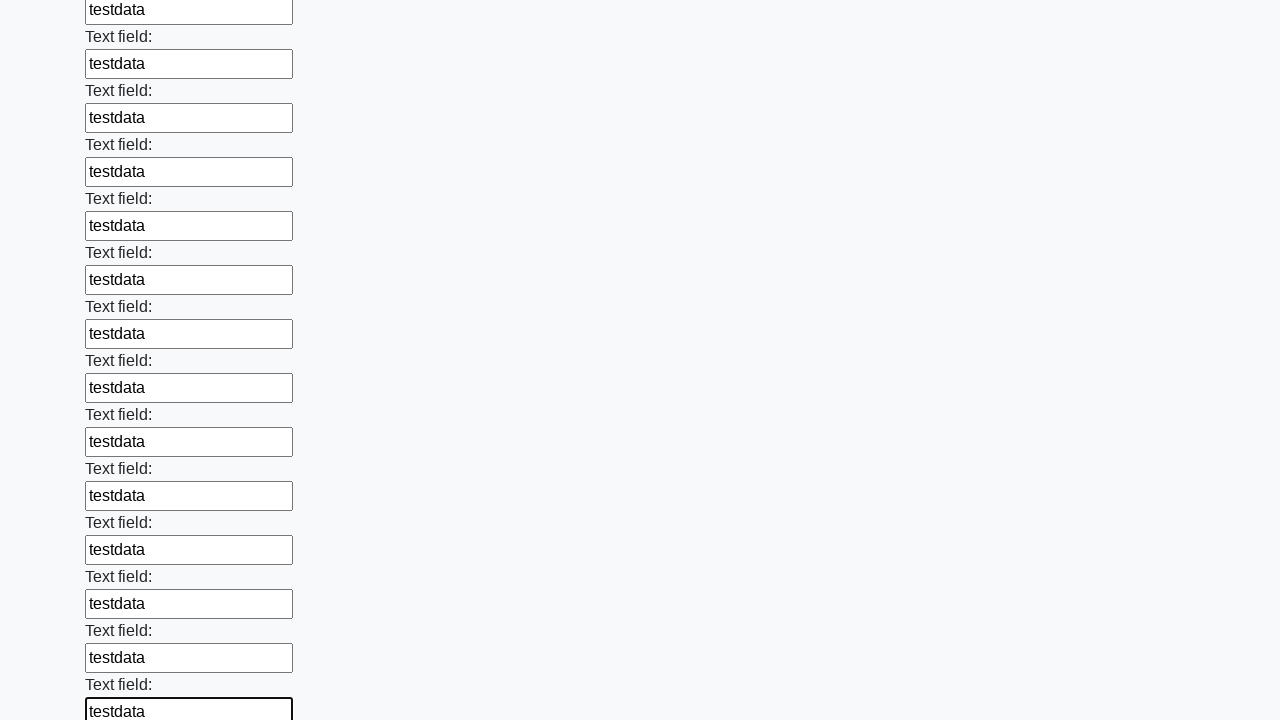

Filled input field with test data on input >> nth=74
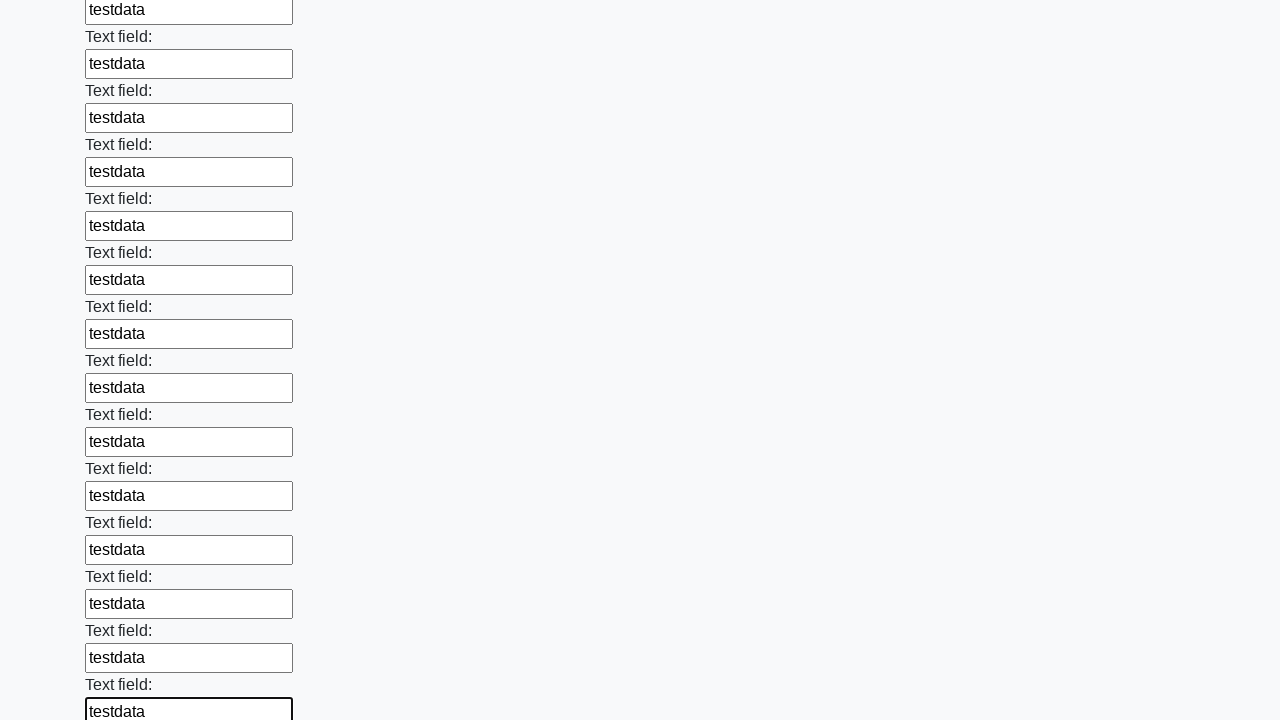

Filled input field with test data on input >> nth=75
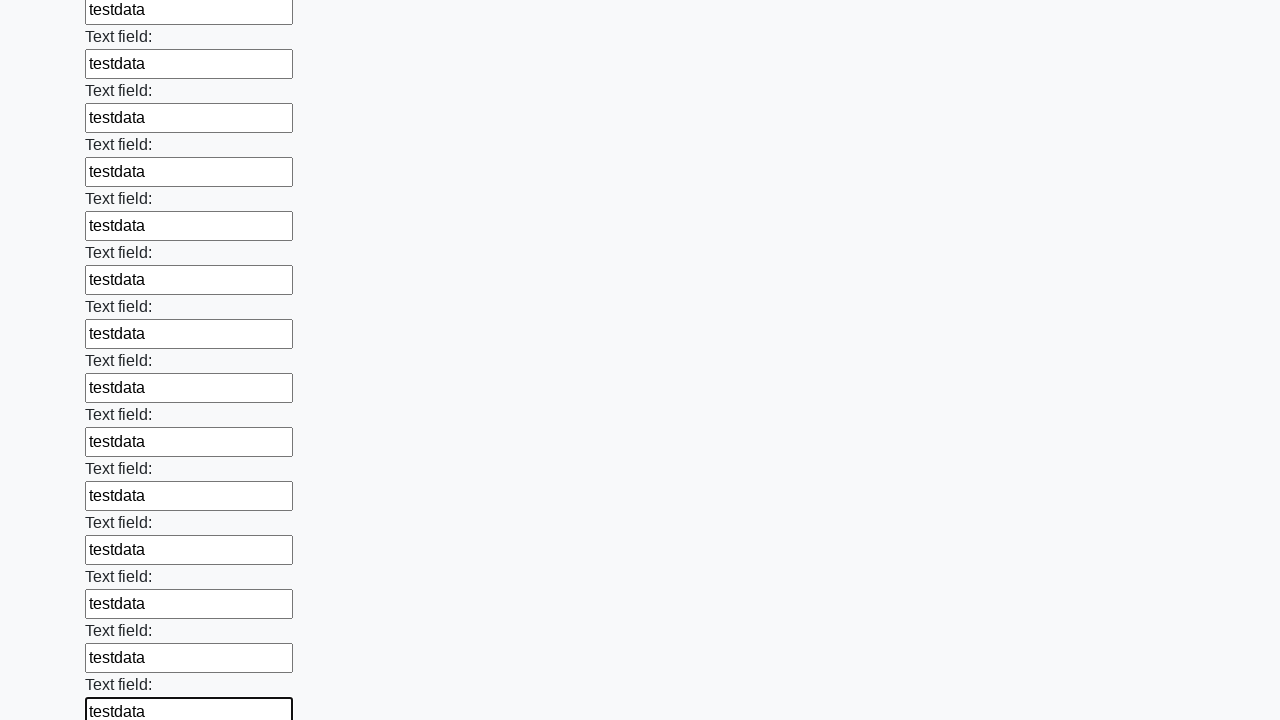

Filled input field with test data on input >> nth=76
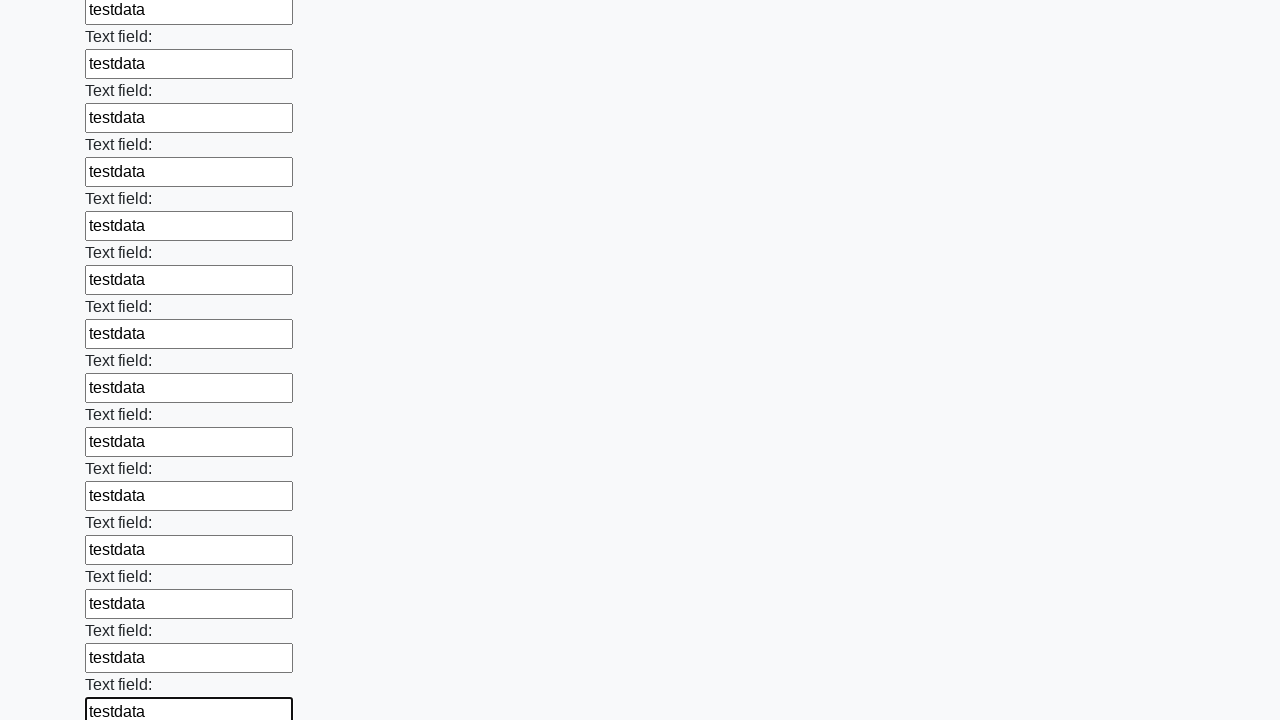

Filled input field with test data on input >> nth=77
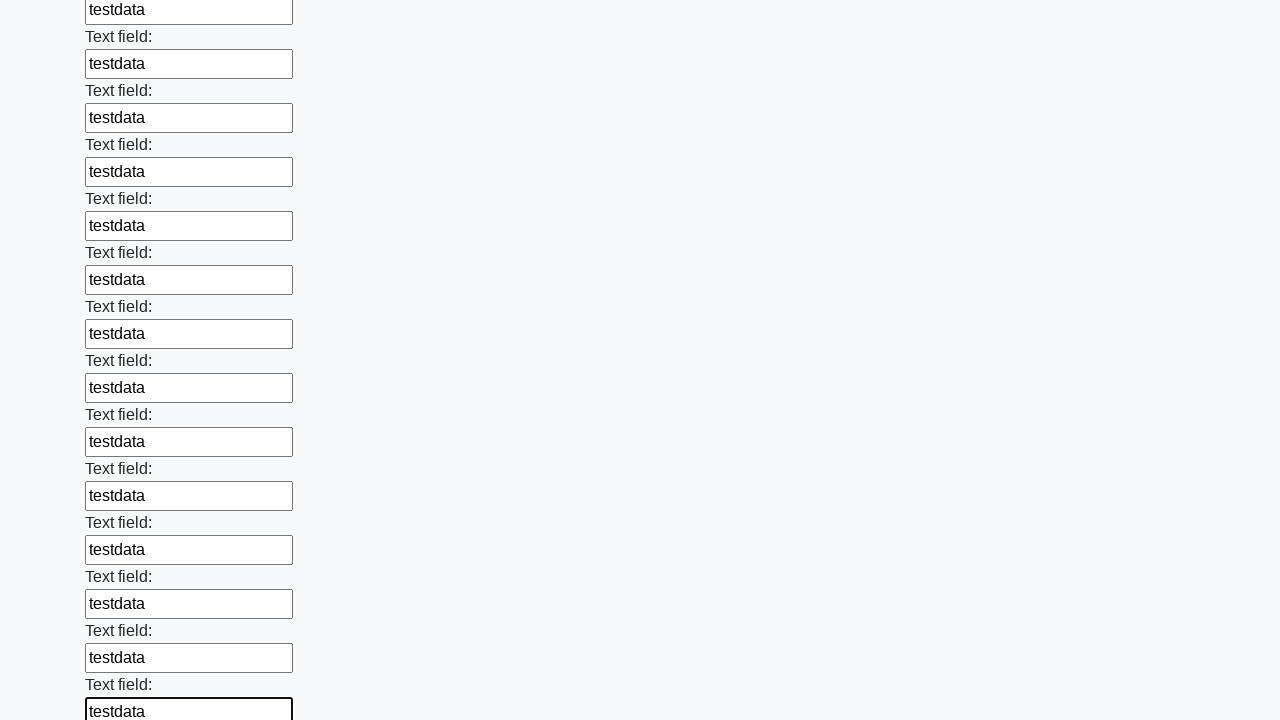

Filled input field with test data on input >> nth=78
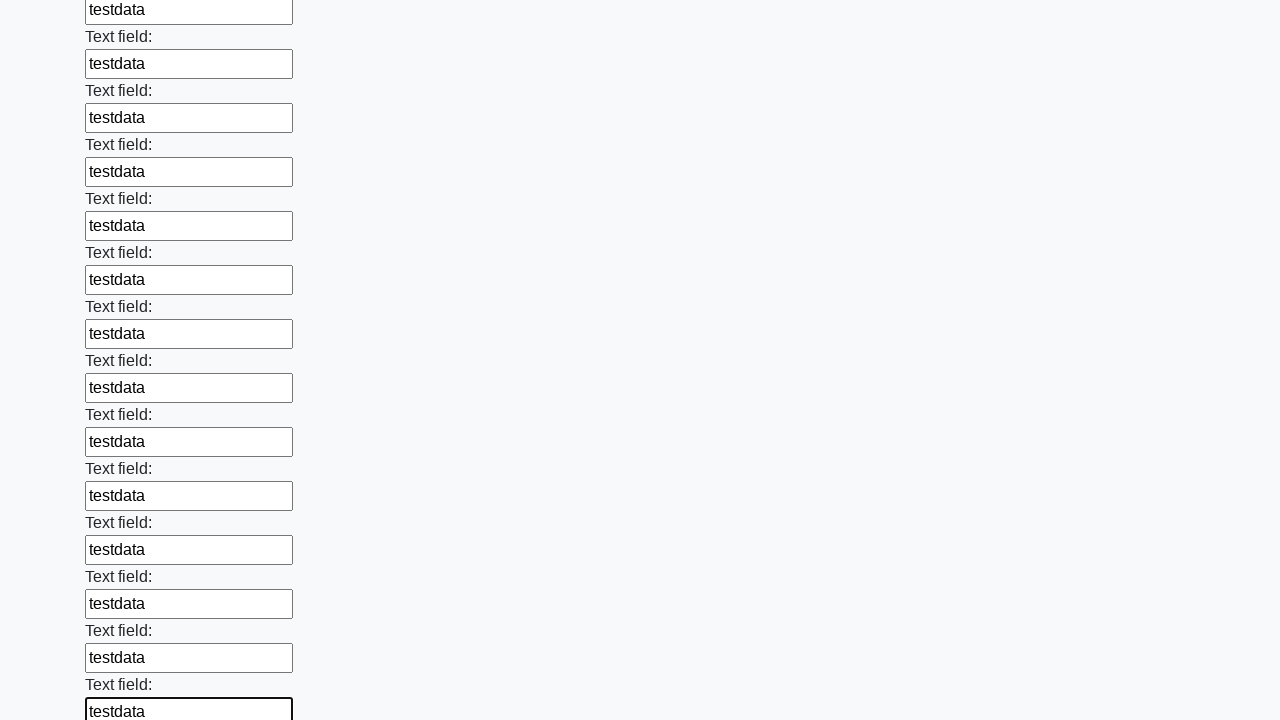

Filled input field with test data on input >> nth=79
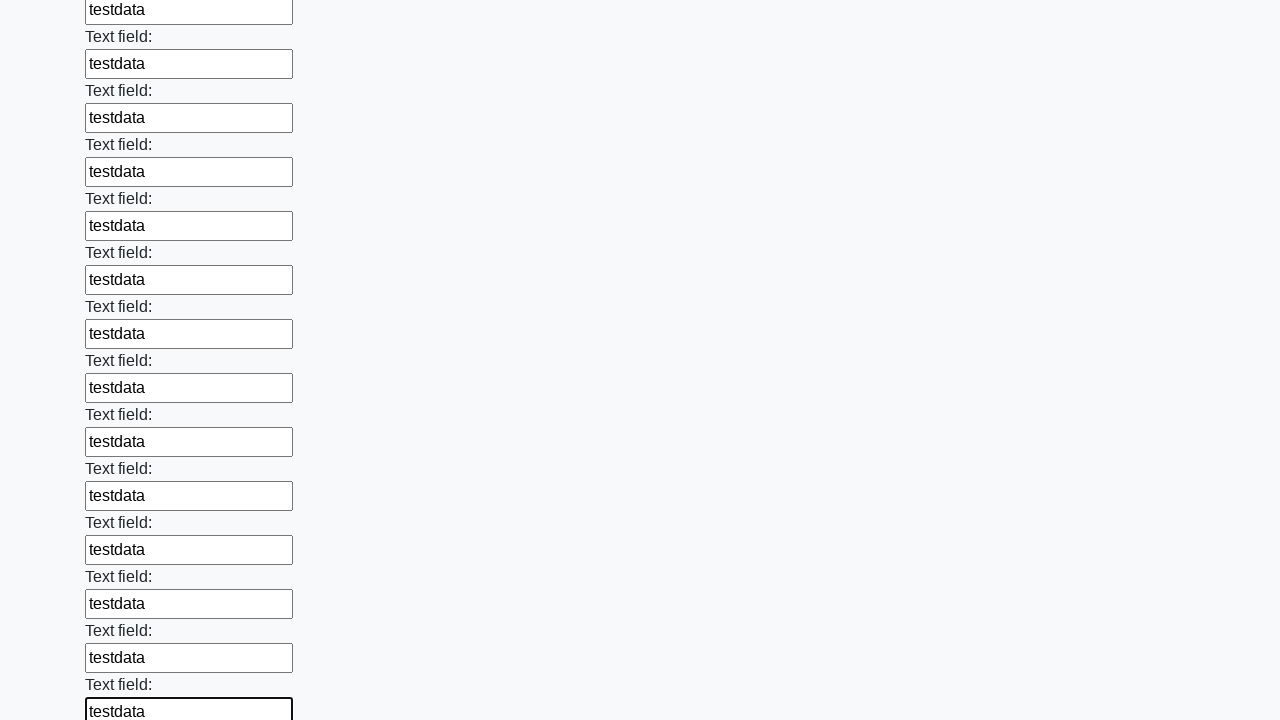

Filled input field with test data on input >> nth=80
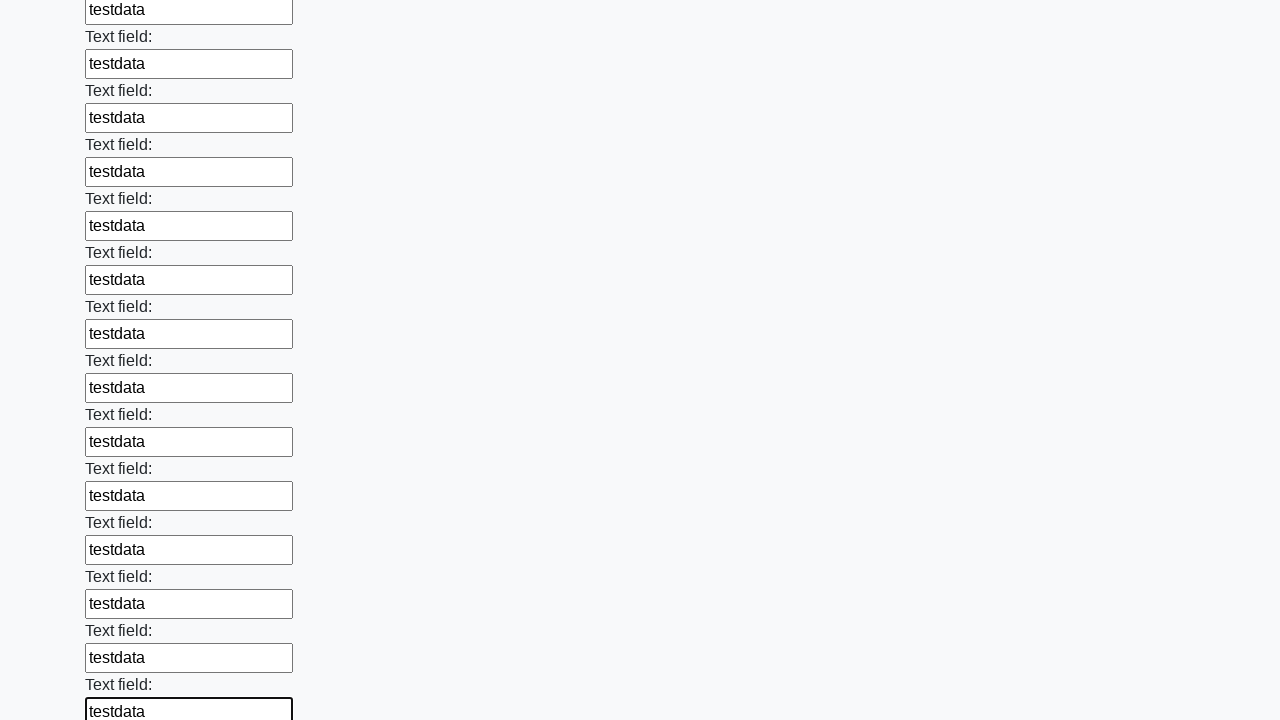

Filled input field with test data on input >> nth=81
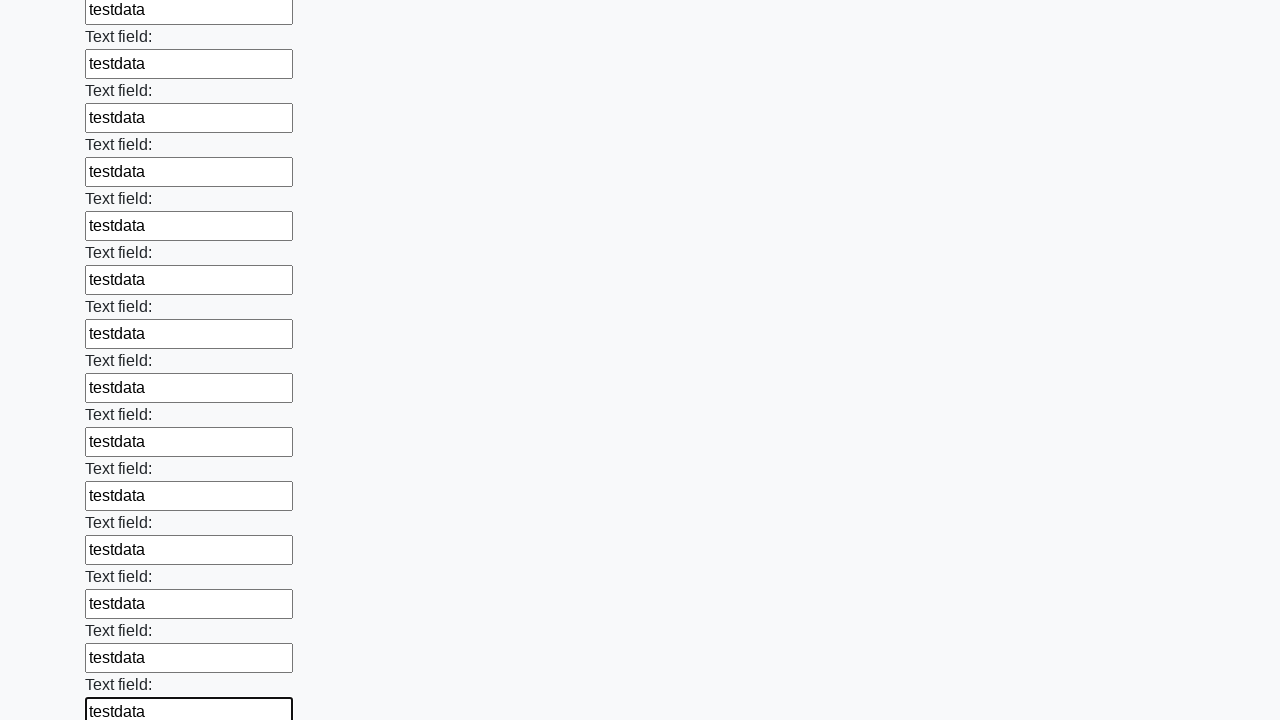

Filled input field with test data on input >> nth=82
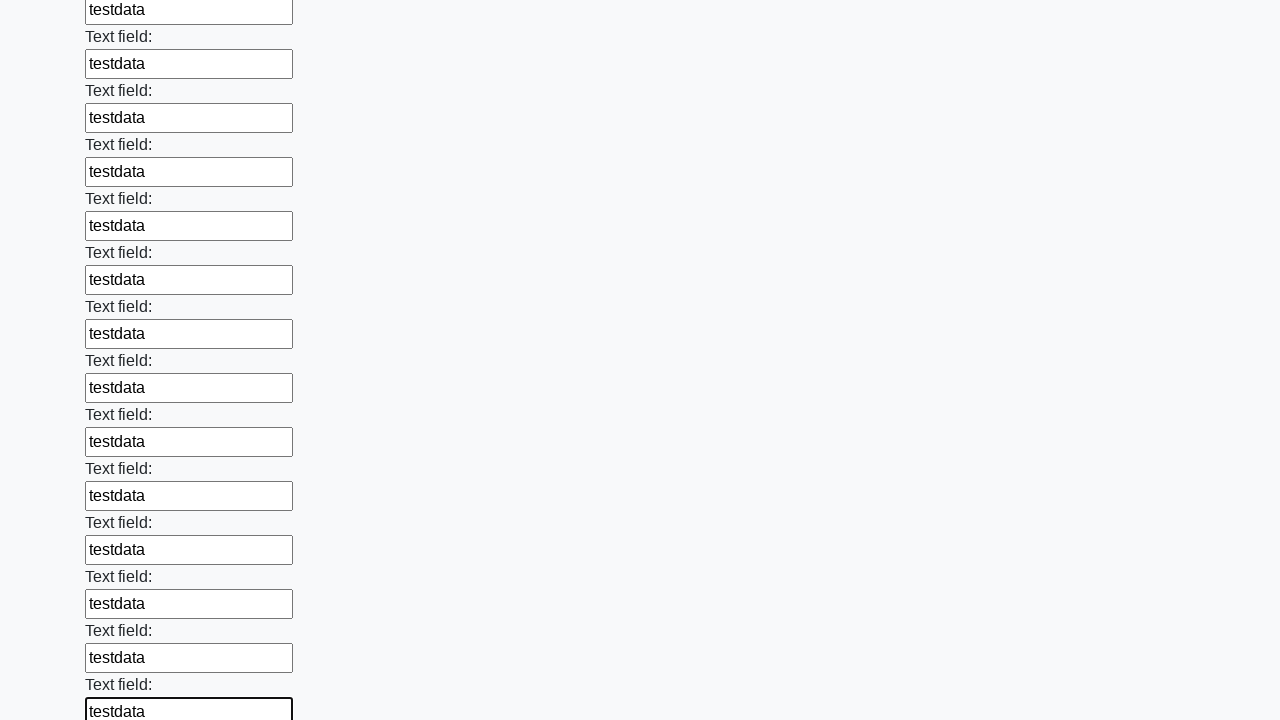

Filled input field with test data on input >> nth=83
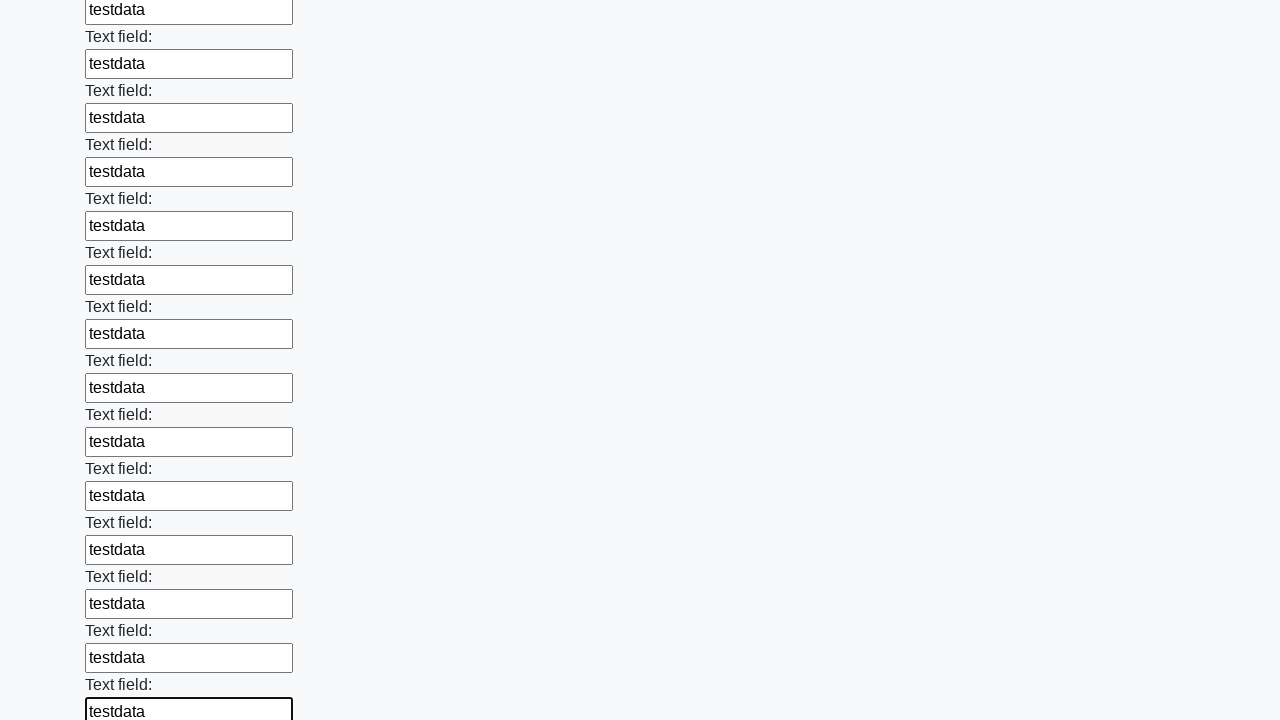

Filled input field with test data on input >> nth=84
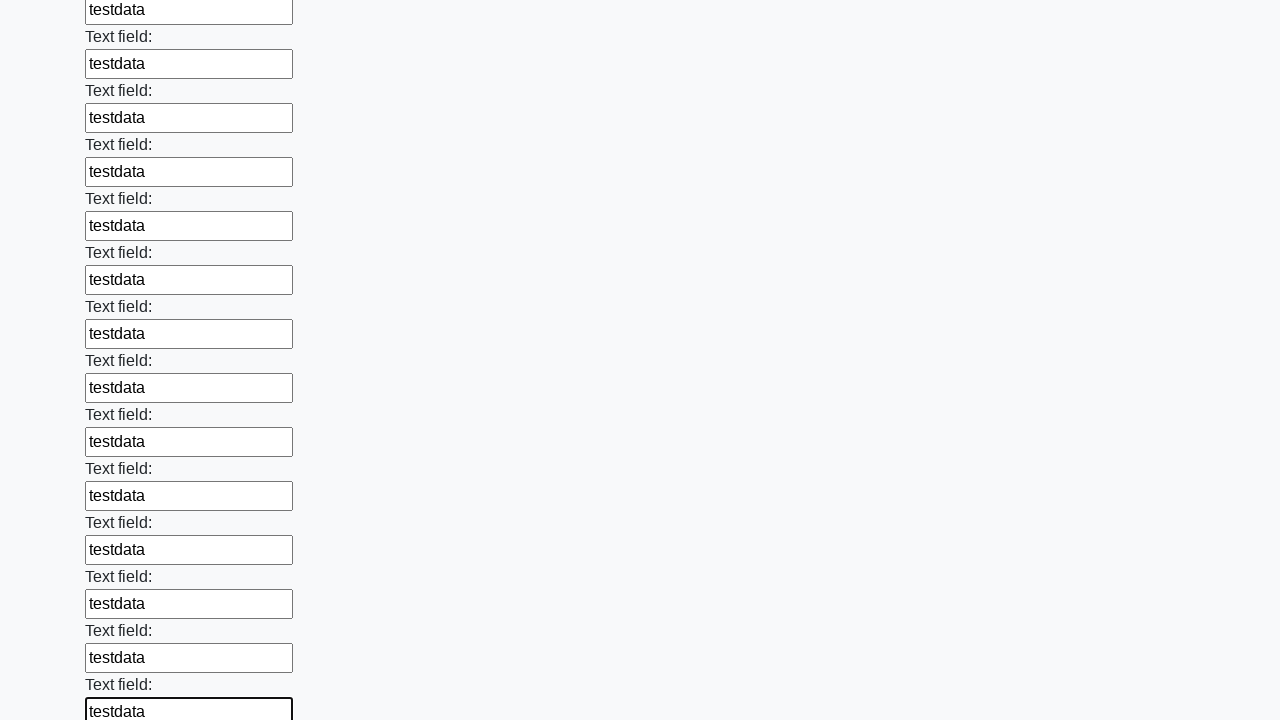

Filled input field with test data on input >> nth=85
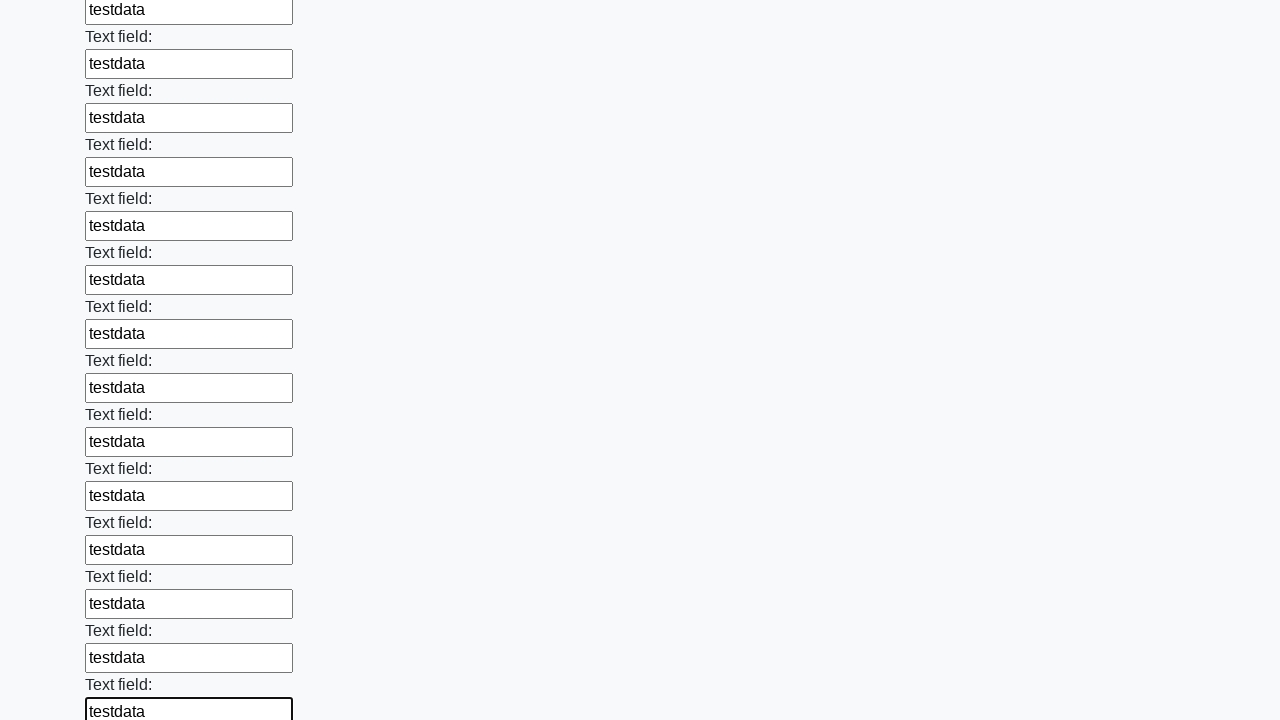

Filled input field with test data on input >> nth=86
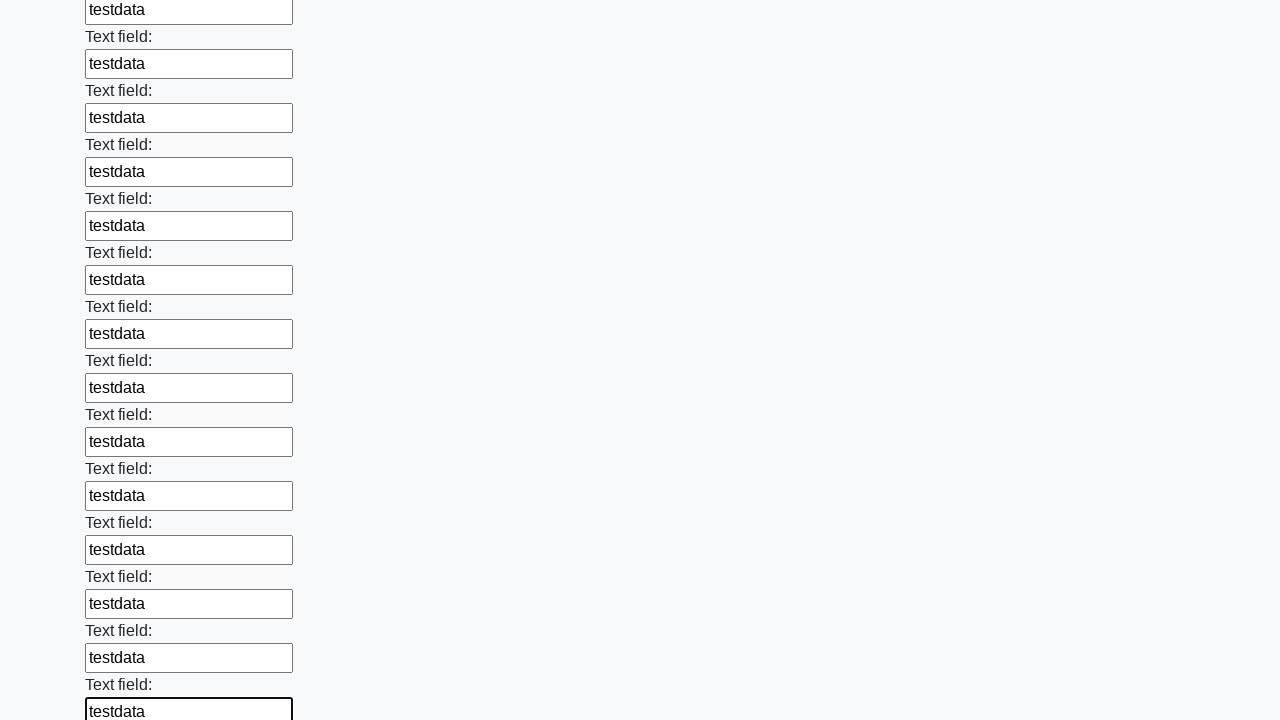

Filled input field with test data on input >> nth=87
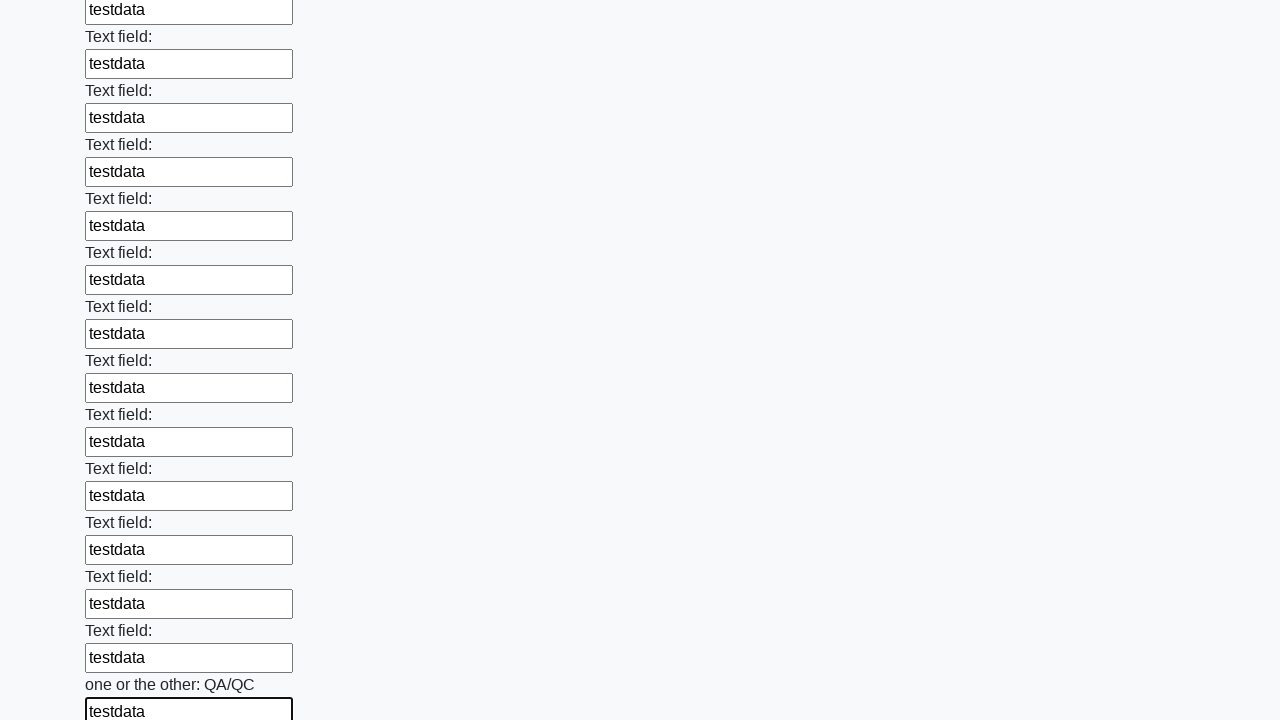

Filled input field with test data on input >> nth=88
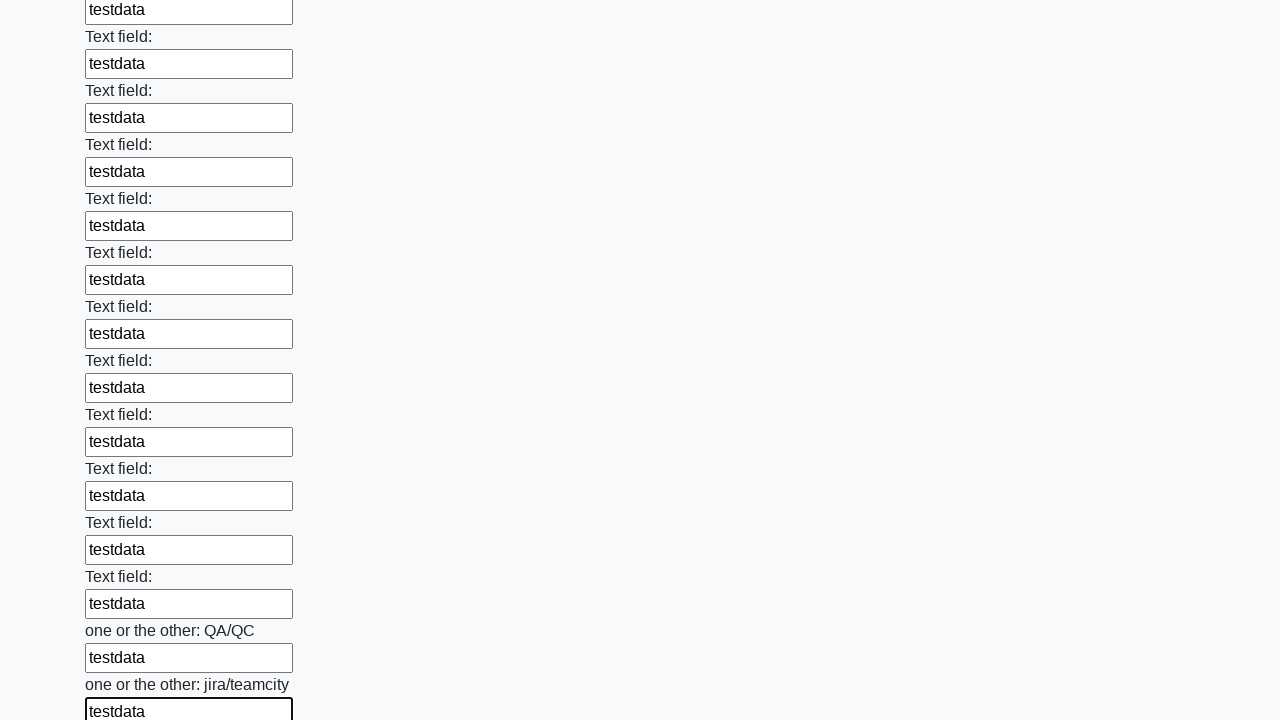

Filled input field with test data on input >> nth=89
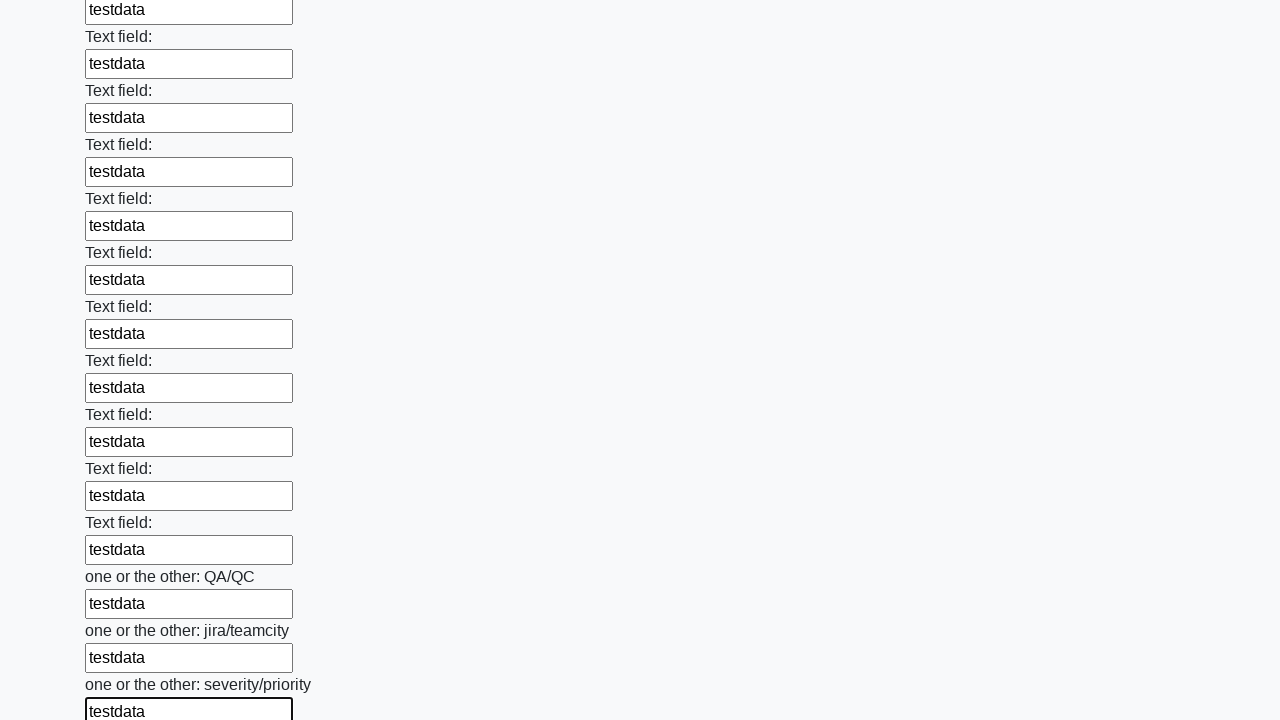

Filled input field with test data on input >> nth=90
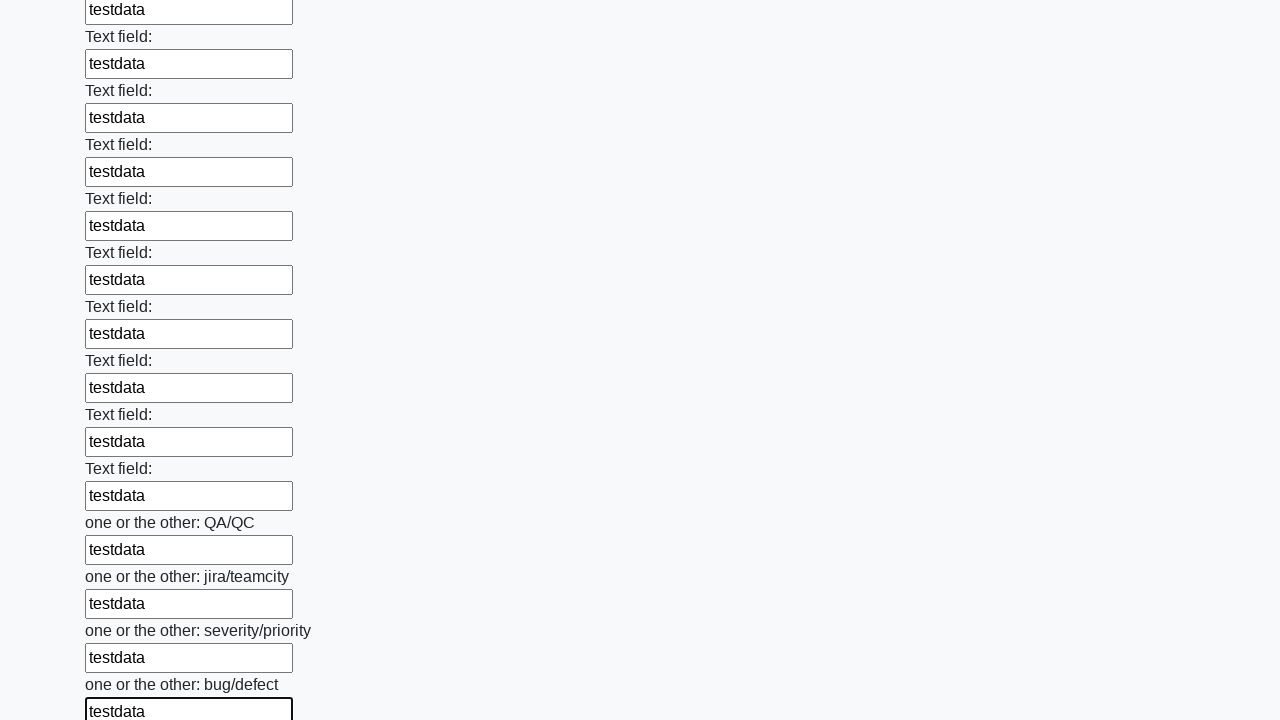

Filled input field with test data on input >> nth=91
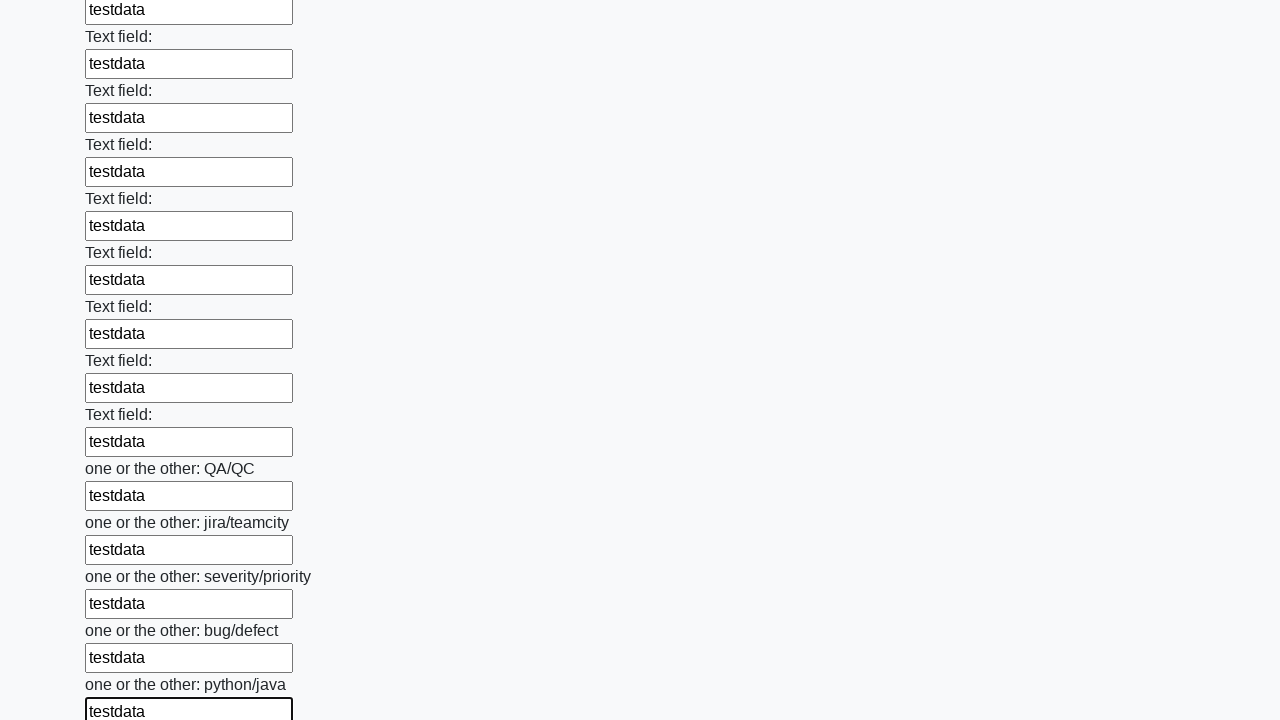

Filled input field with test data on input >> nth=92
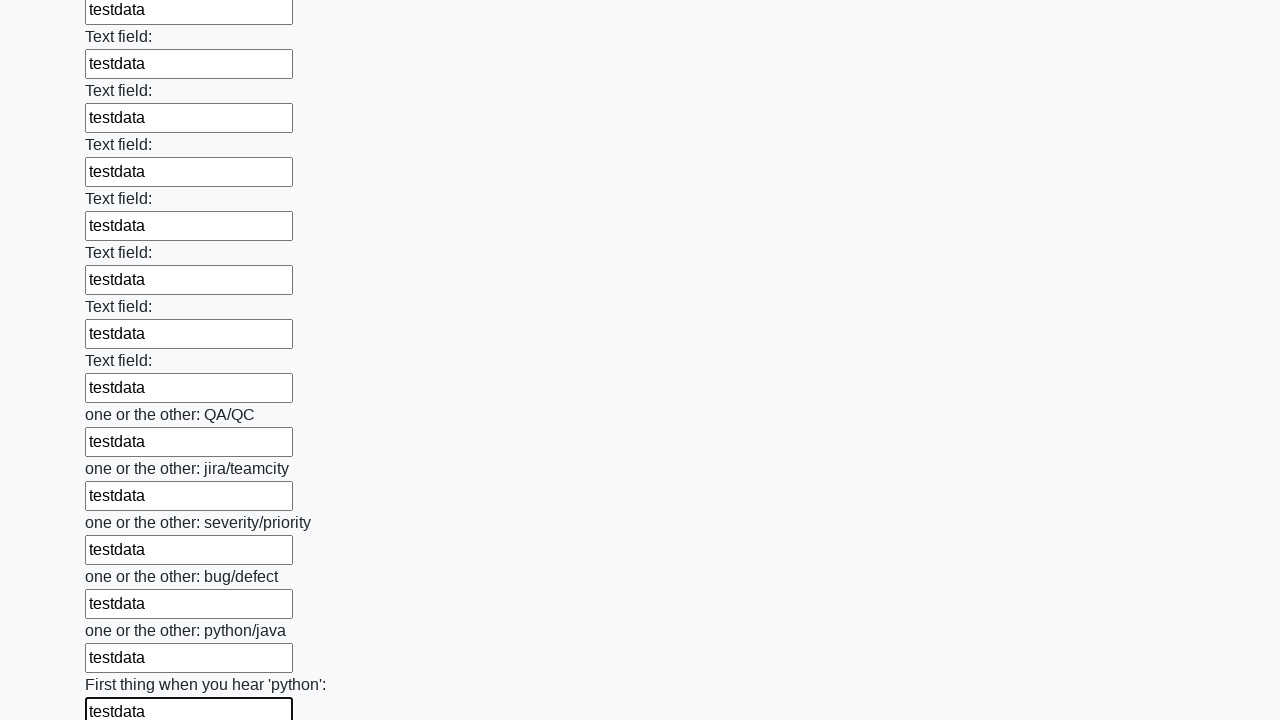

Filled input field with test data on input >> nth=93
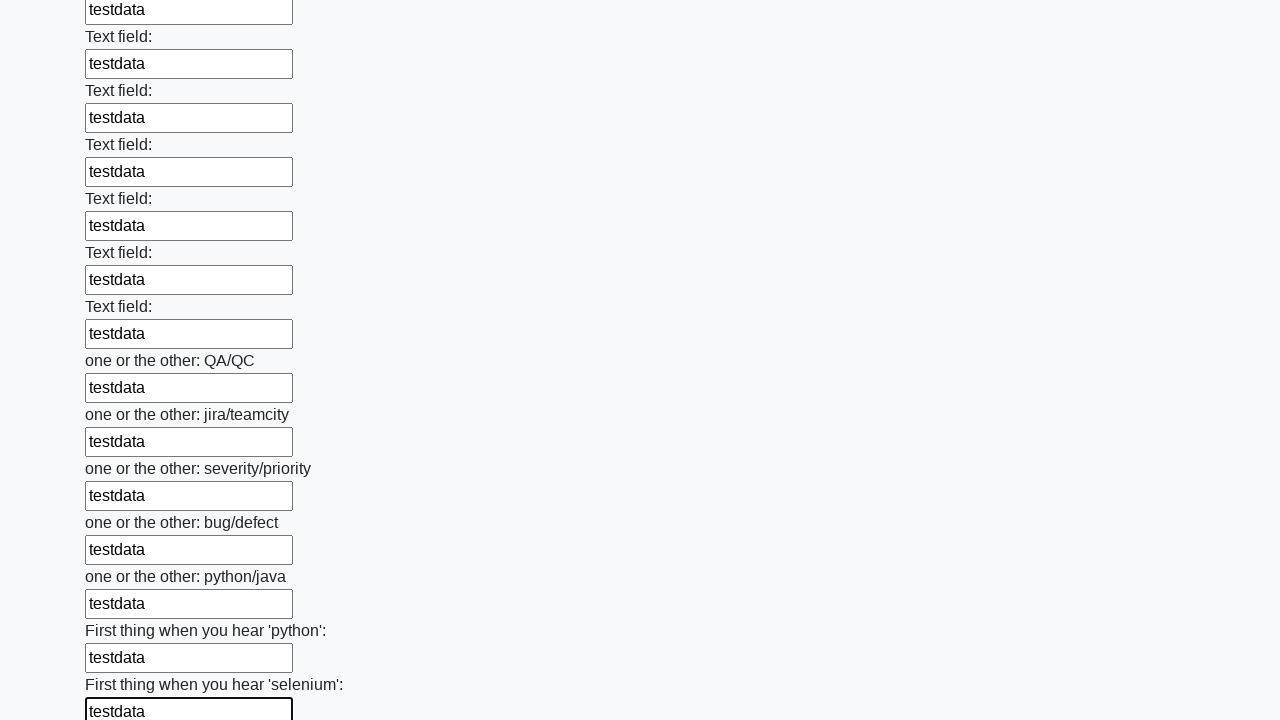

Filled input field with test data on input >> nth=94
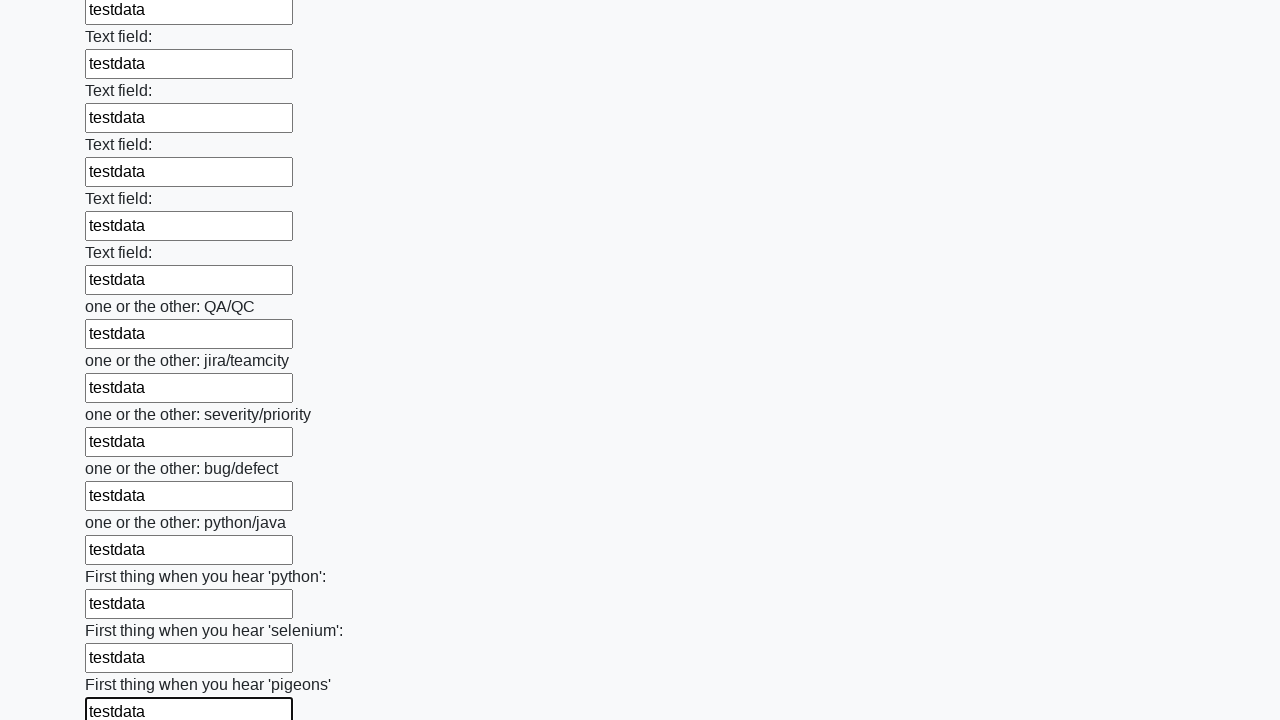

Filled input field with test data on input >> nth=95
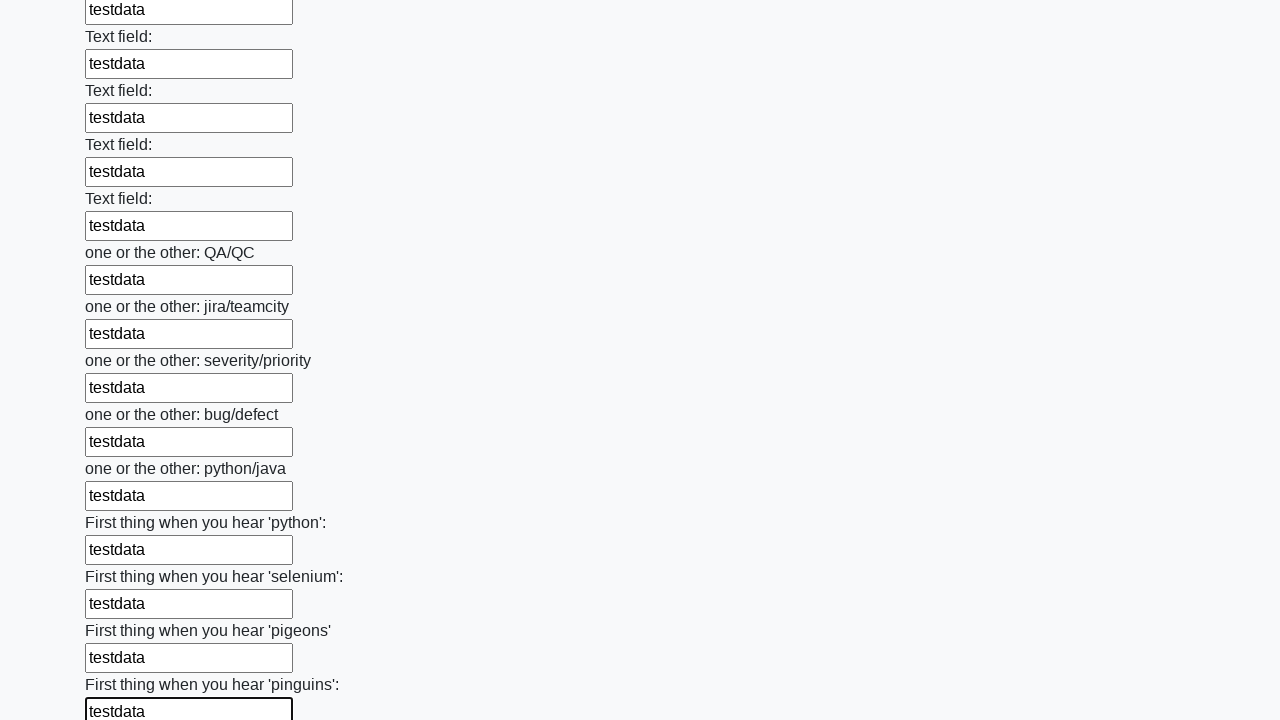

Filled input field with test data on input >> nth=96
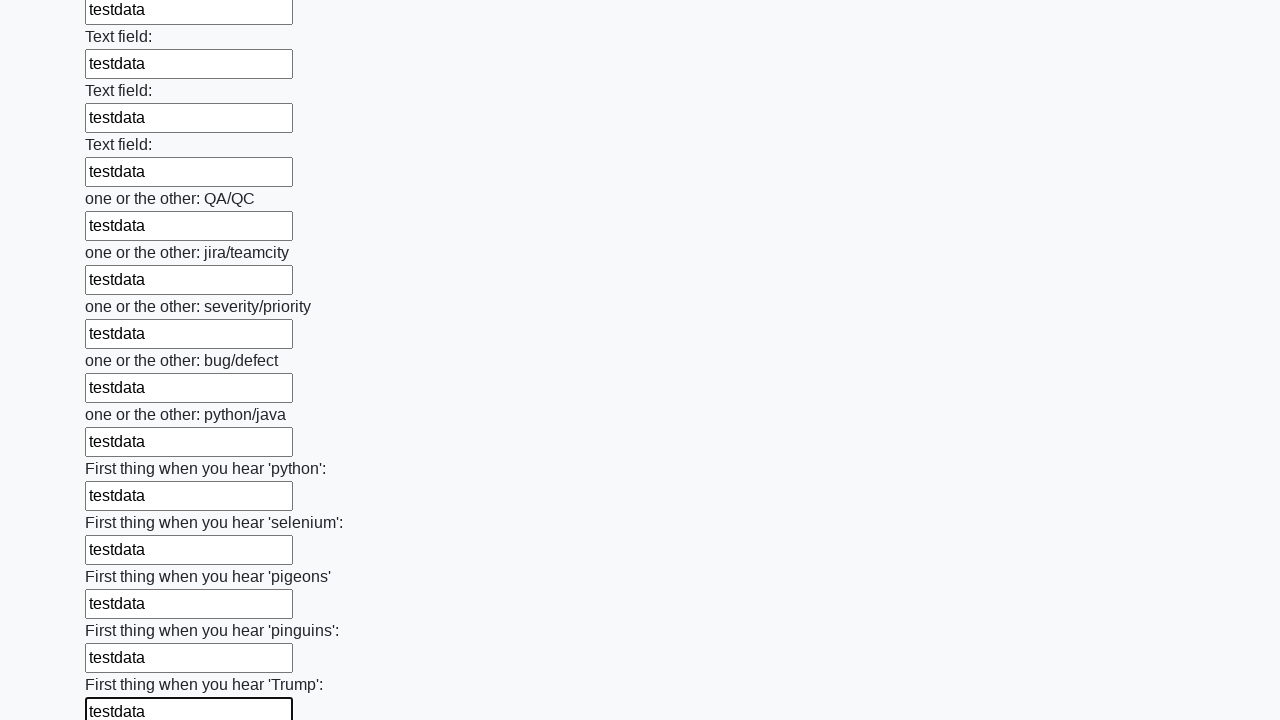

Filled input field with test data on input >> nth=97
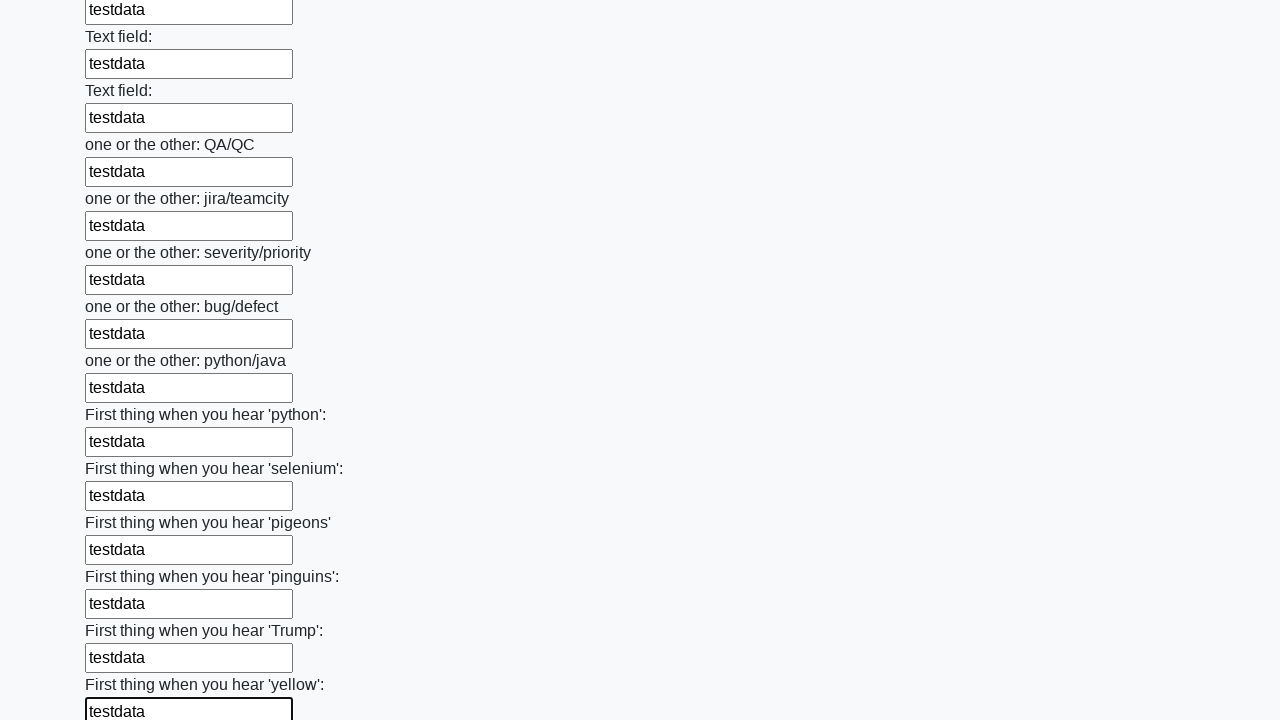

Filled input field with test data on input >> nth=98
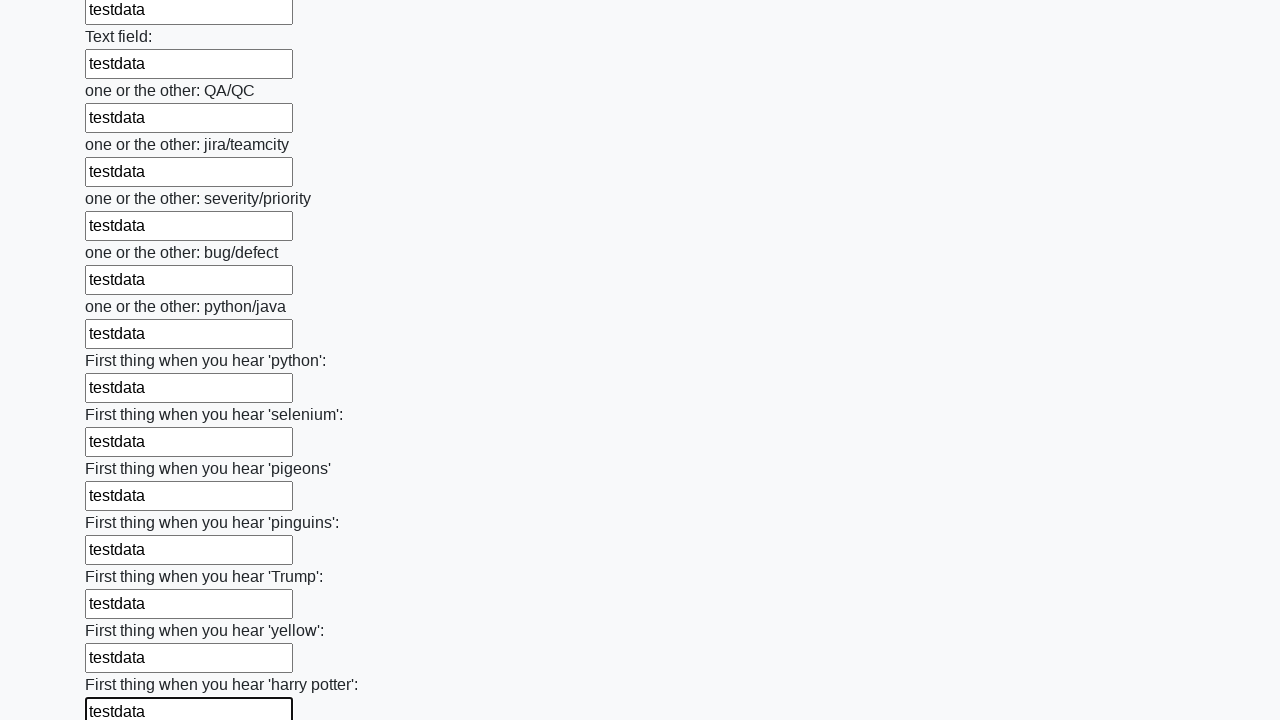

Filled input field with test data on input >> nth=99
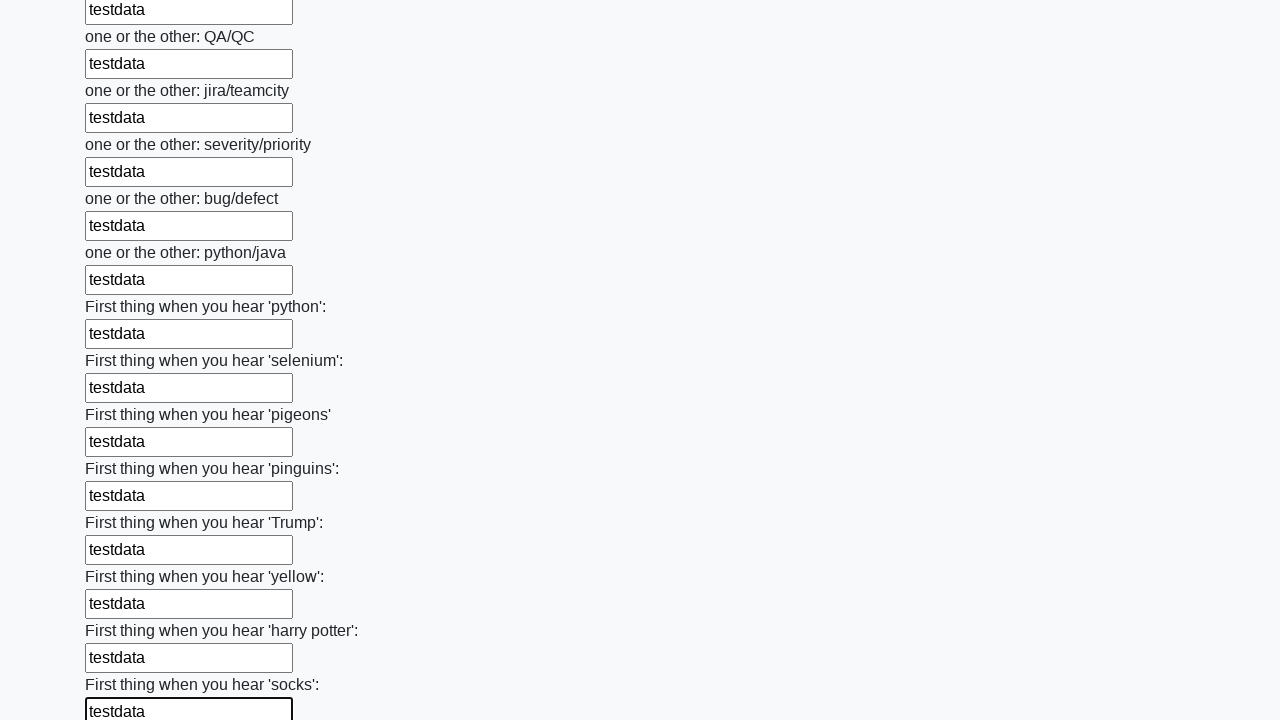

Clicked the submit button at (123, 611) on .btn-default
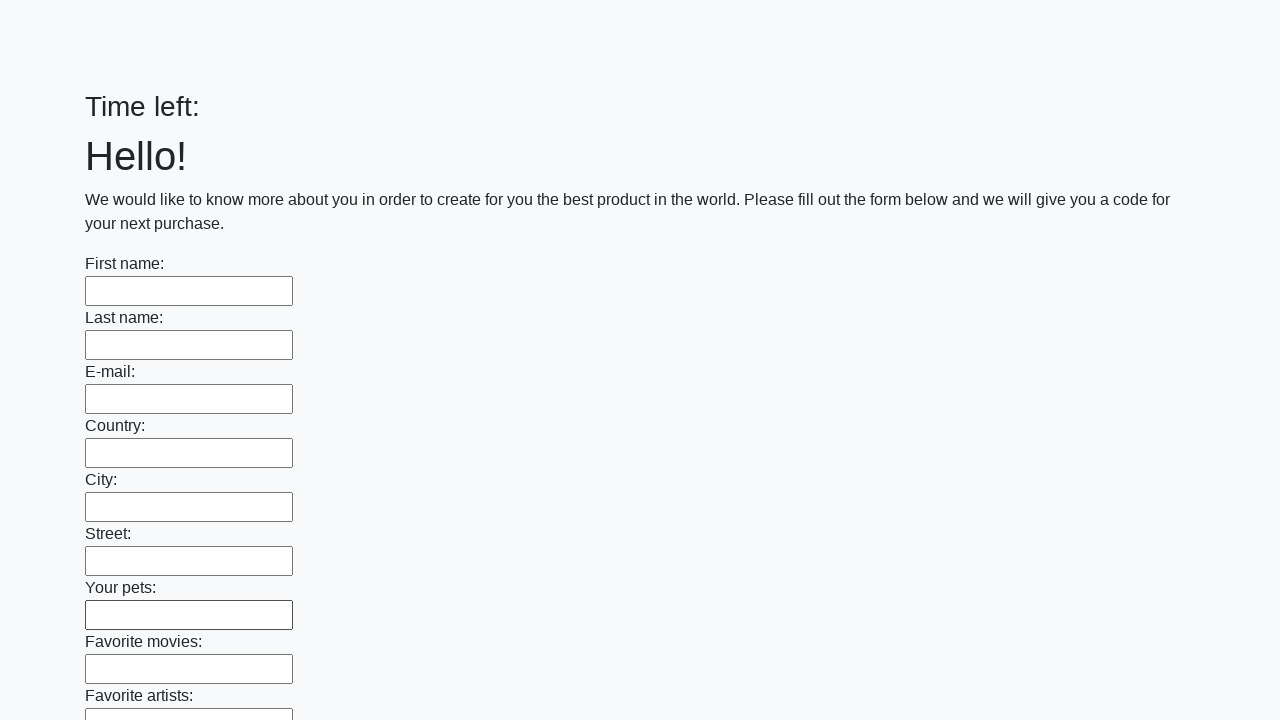

Set up alert dialog handler to accept alerts
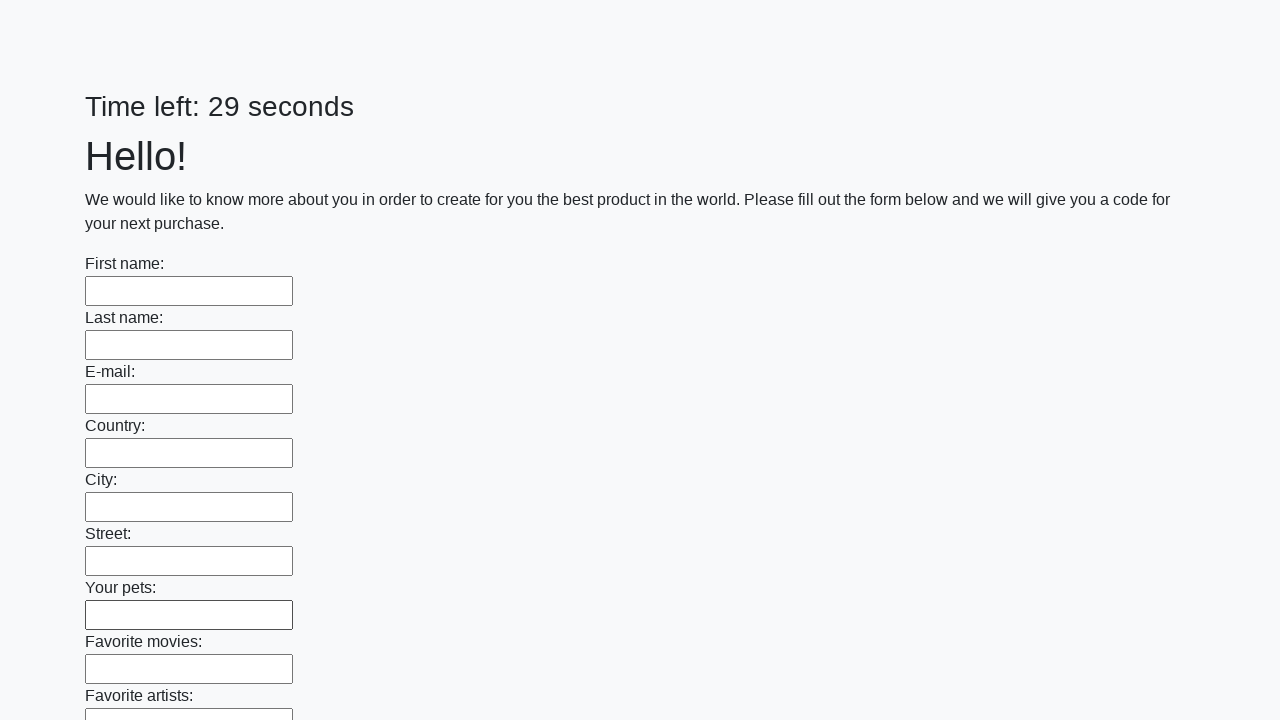

Waited for alert dialog to process and appear
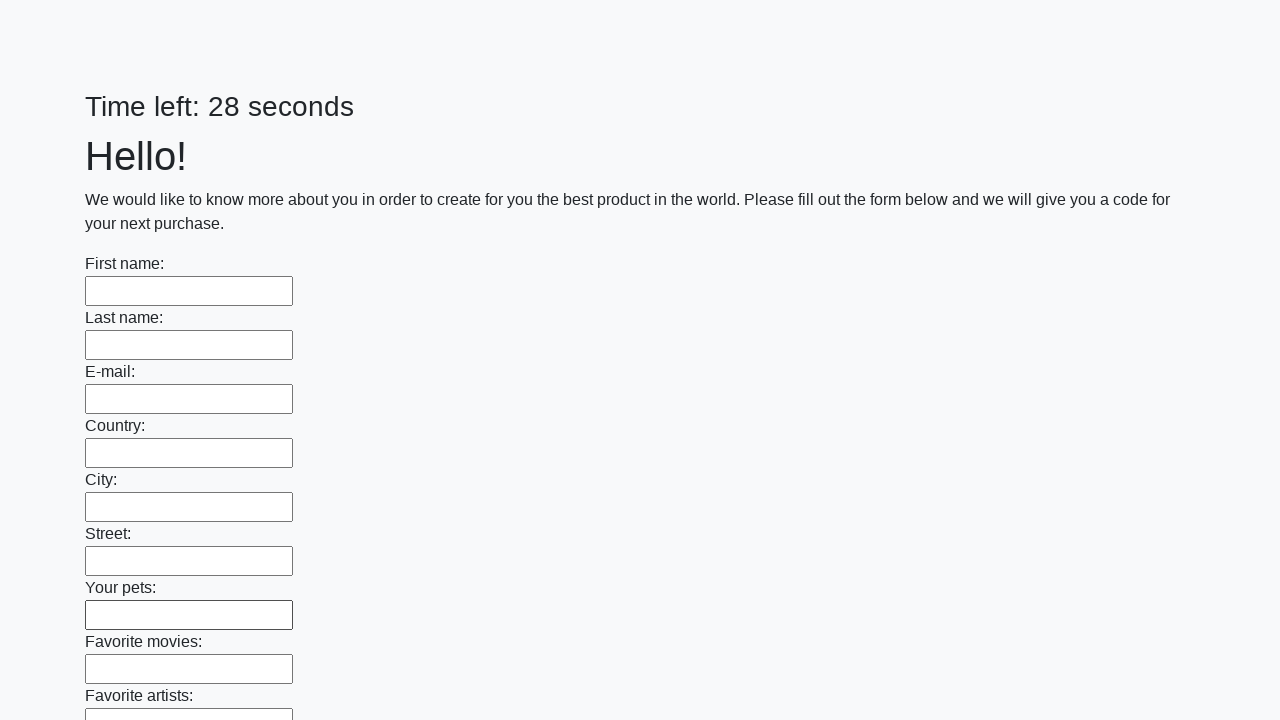

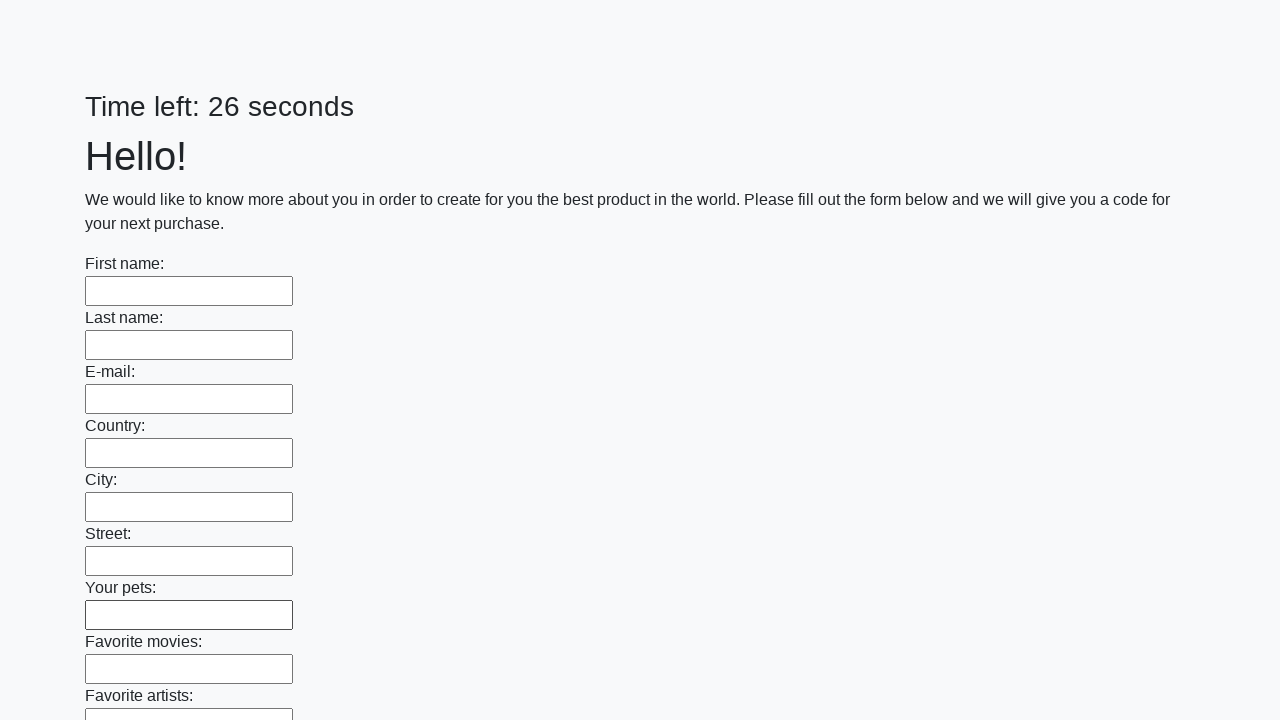